Tests slider functionality by moving the handle from its initial position to 50, then back to 30 using keyboard arrows

Starting URL: https://seleniumui.moderntester.pl/slider.php

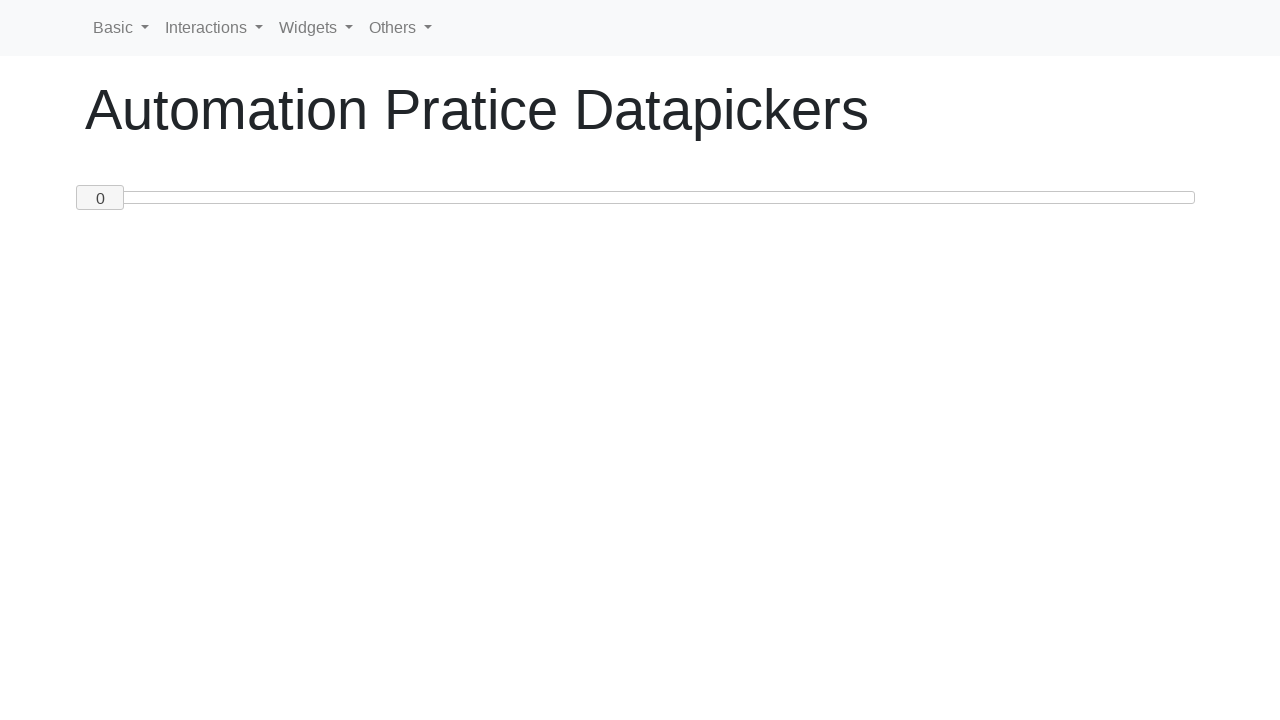

Navigated to slider test page
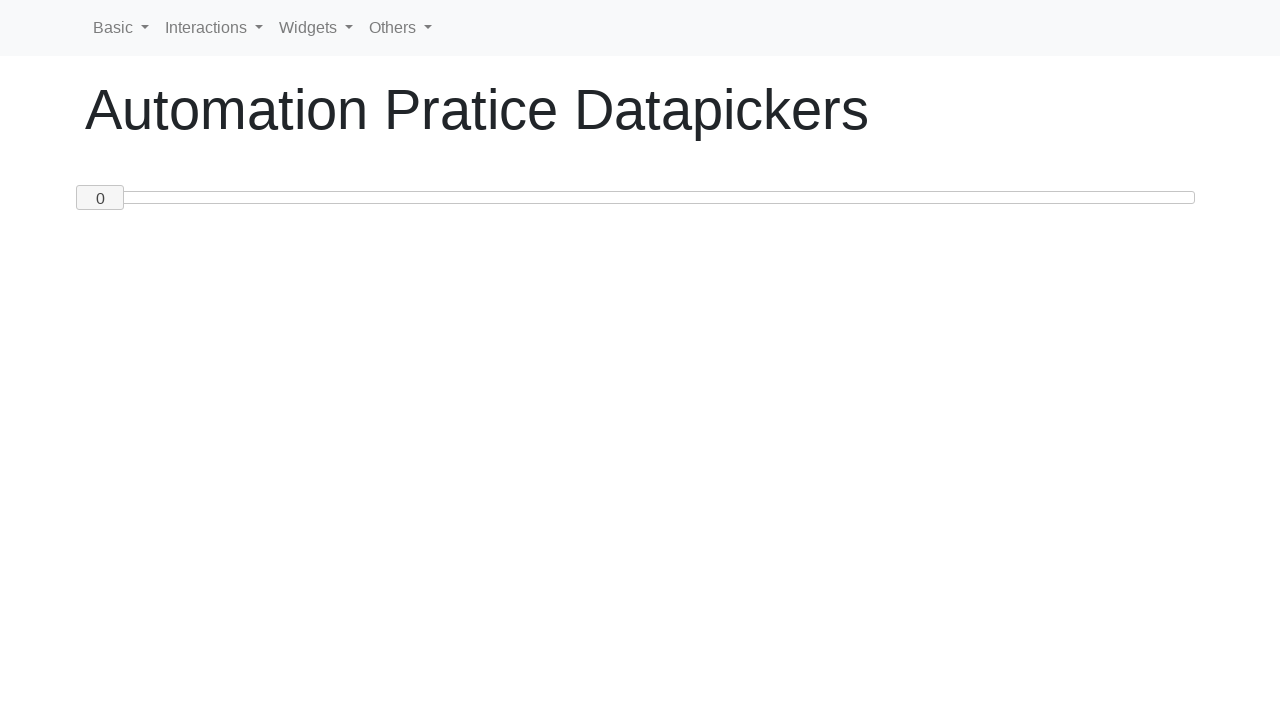

Located slider handle element
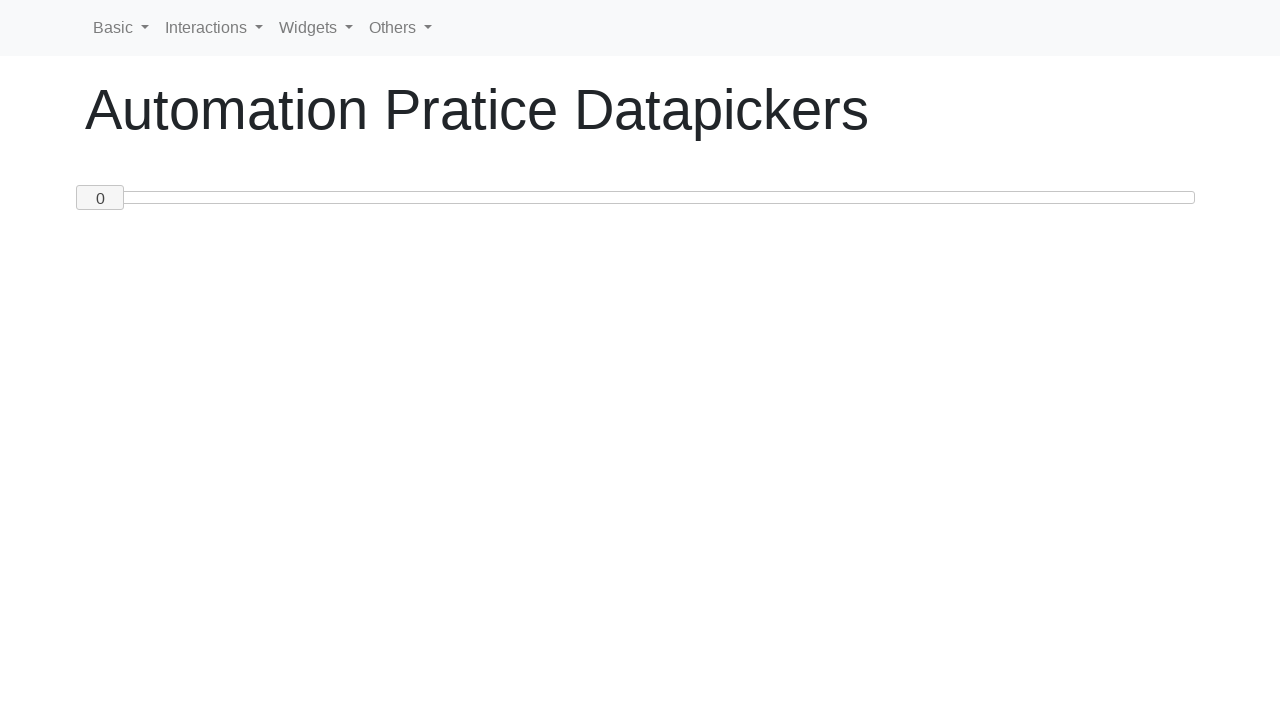

Retrieved initial slider value: 0
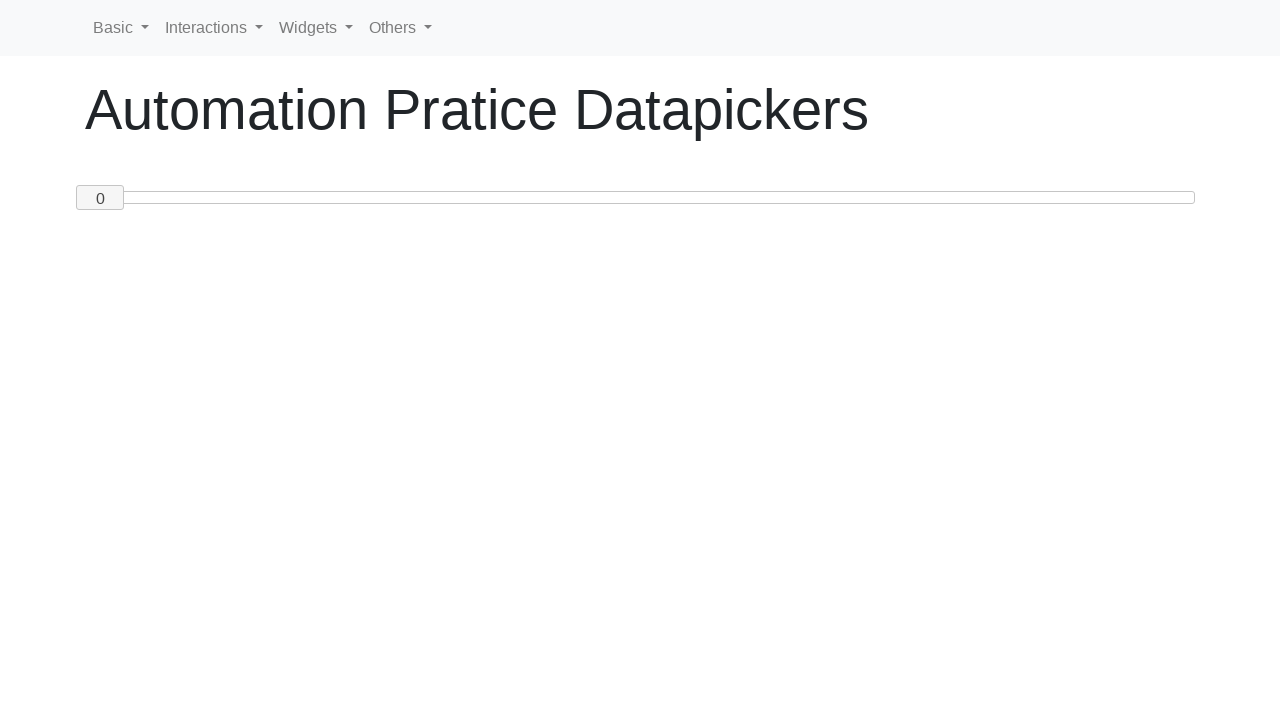

Pressed ArrowRight to move slider handle right on #custom-handle
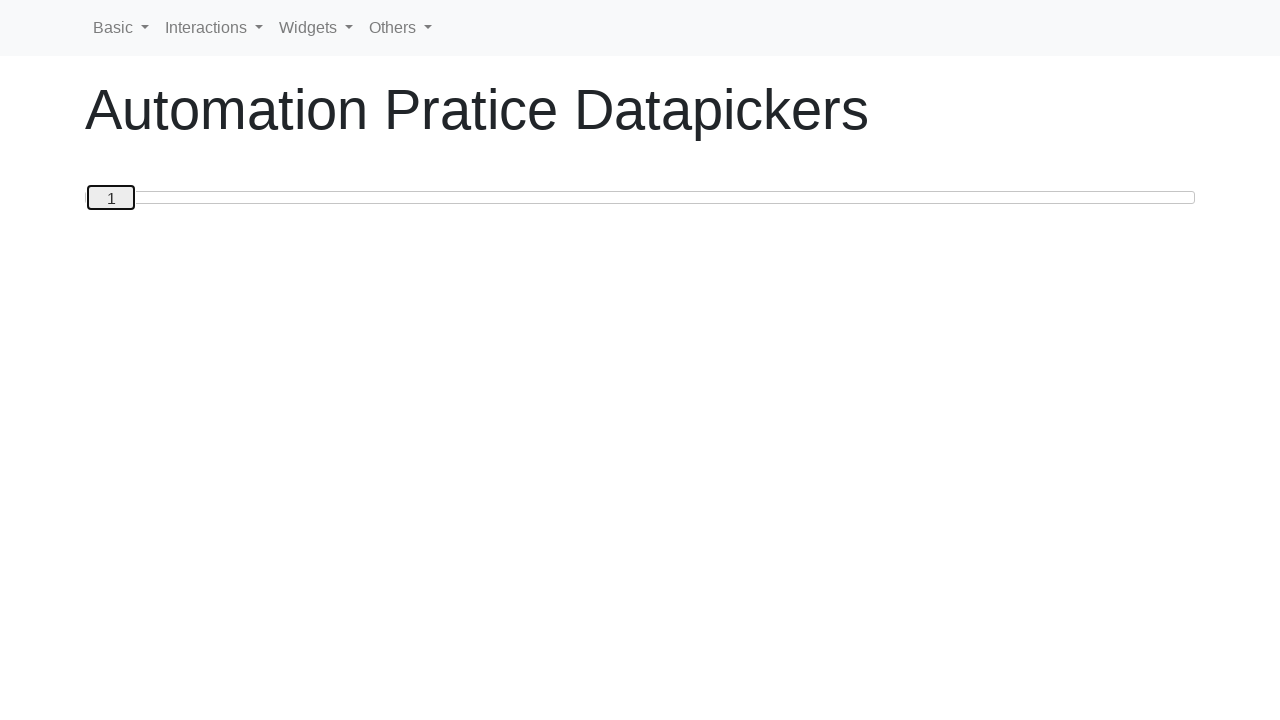

Updated slider value: 1
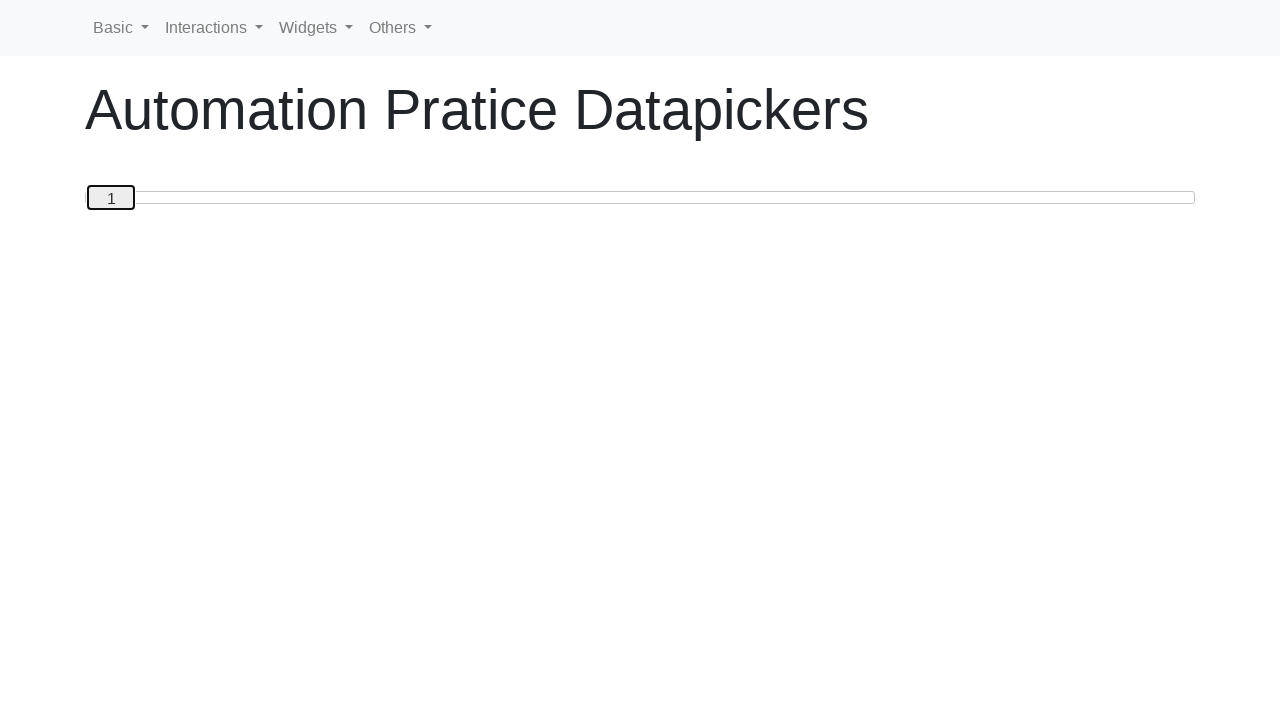

Pressed ArrowRight to move slider handle right on #custom-handle
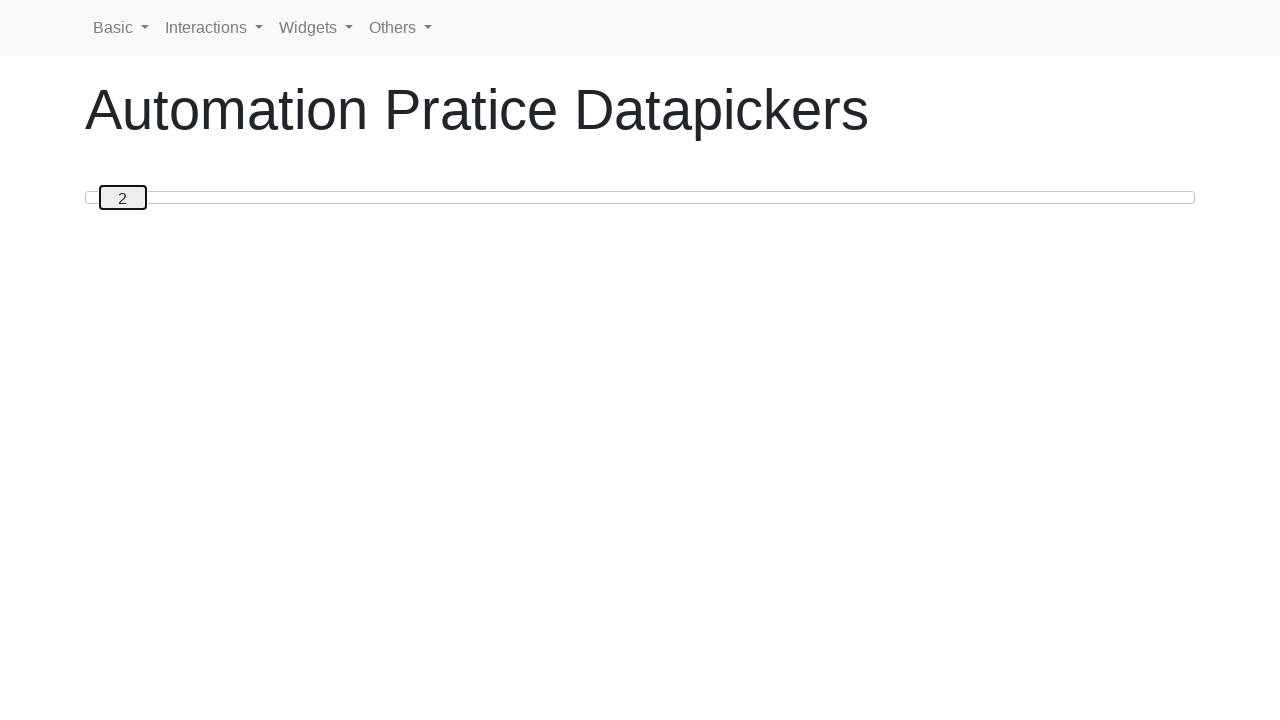

Updated slider value: 2
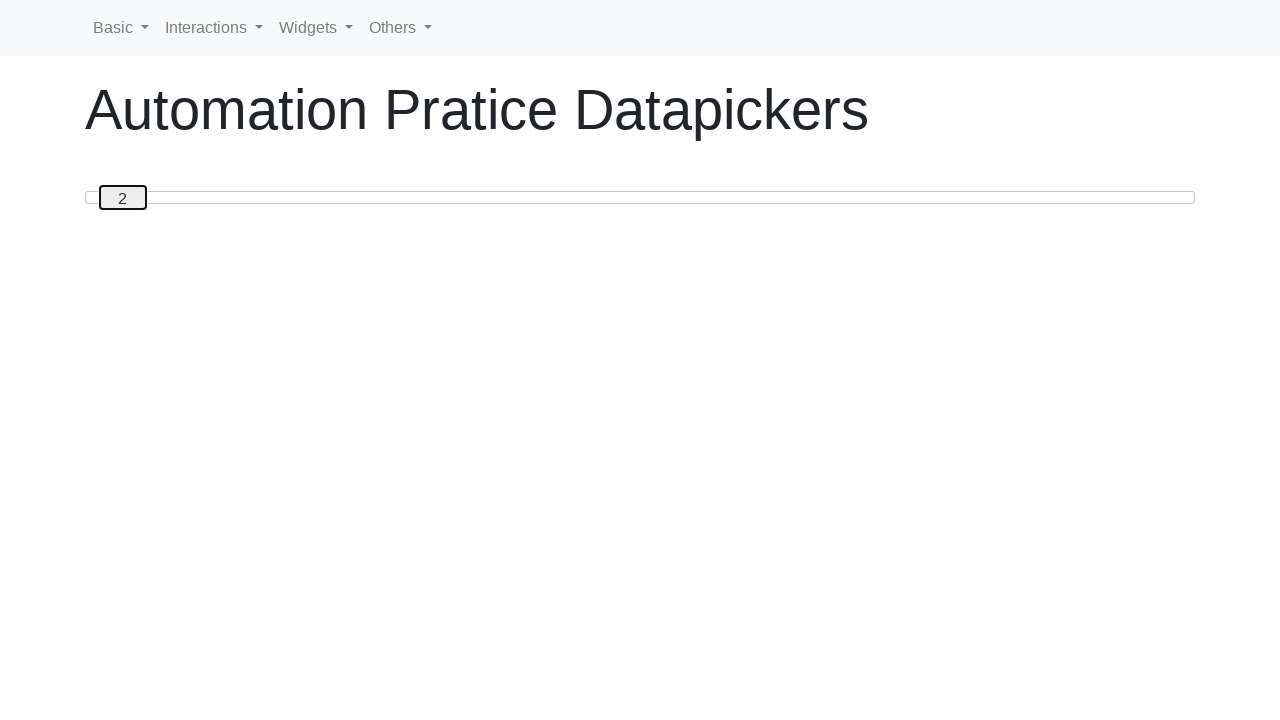

Pressed ArrowRight to move slider handle right on #custom-handle
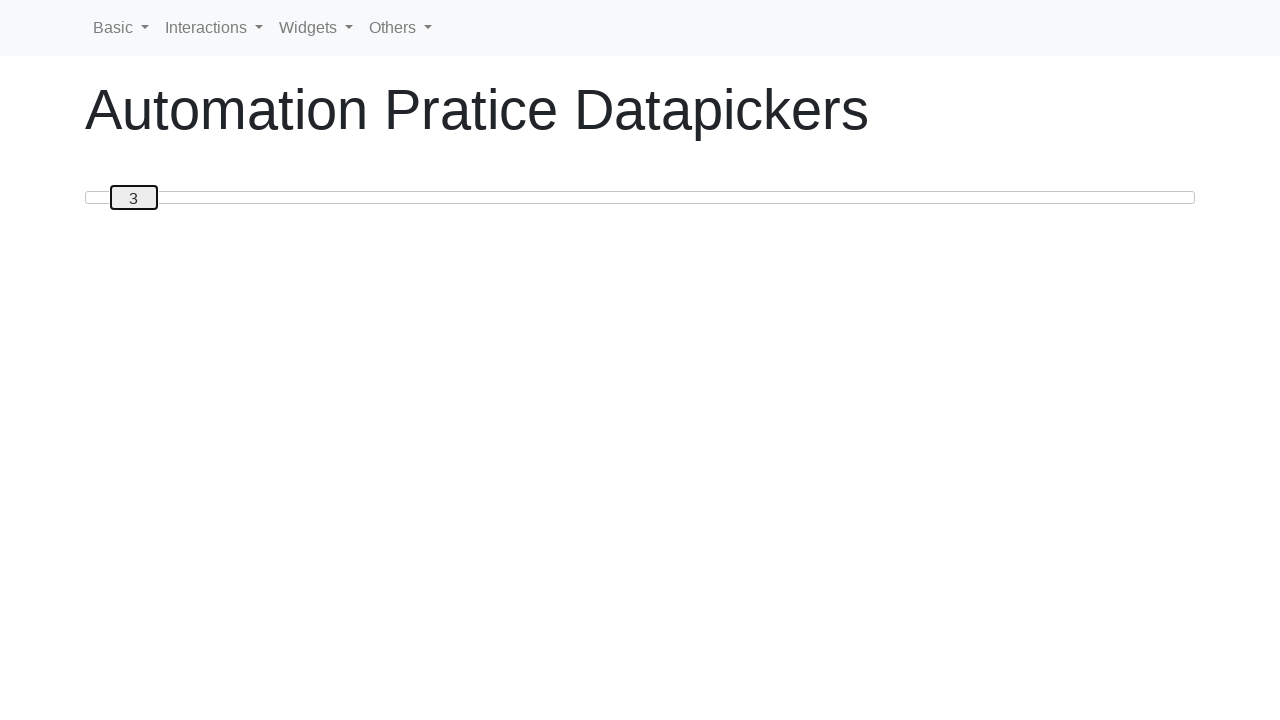

Updated slider value: 3
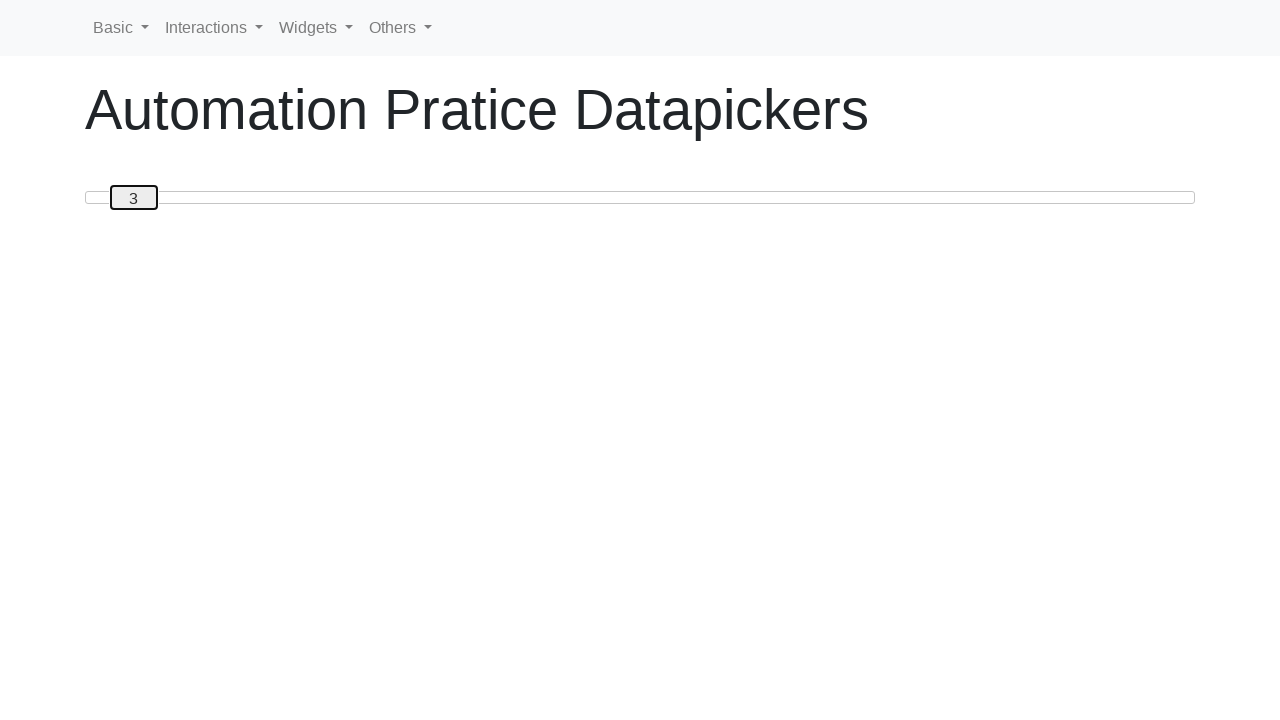

Pressed ArrowRight to move slider handle right on #custom-handle
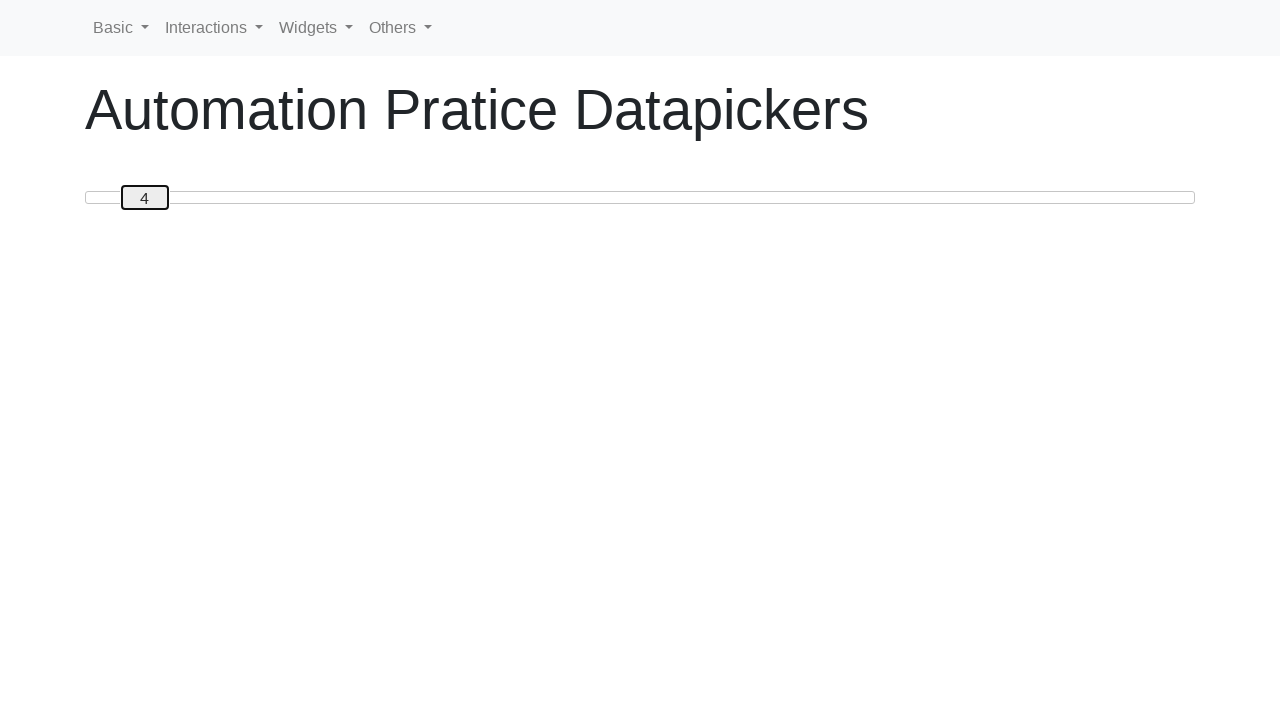

Updated slider value: 4
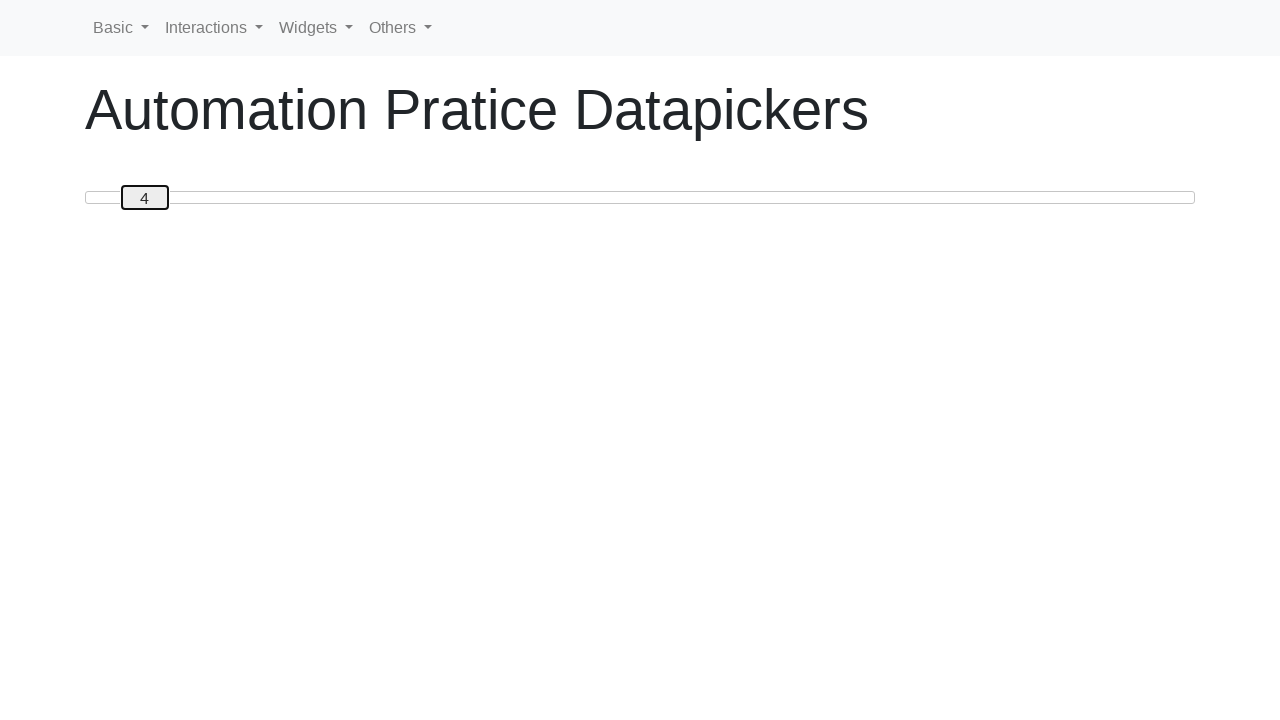

Pressed ArrowRight to move slider handle right on #custom-handle
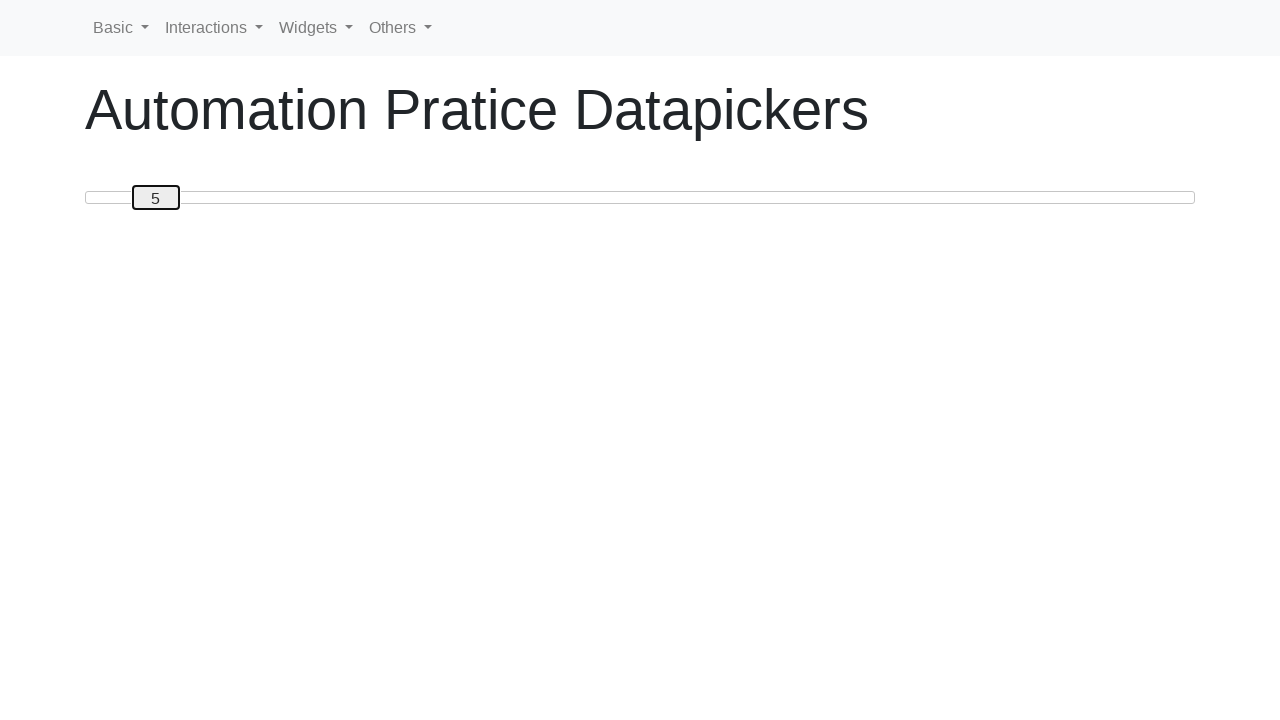

Updated slider value: 5
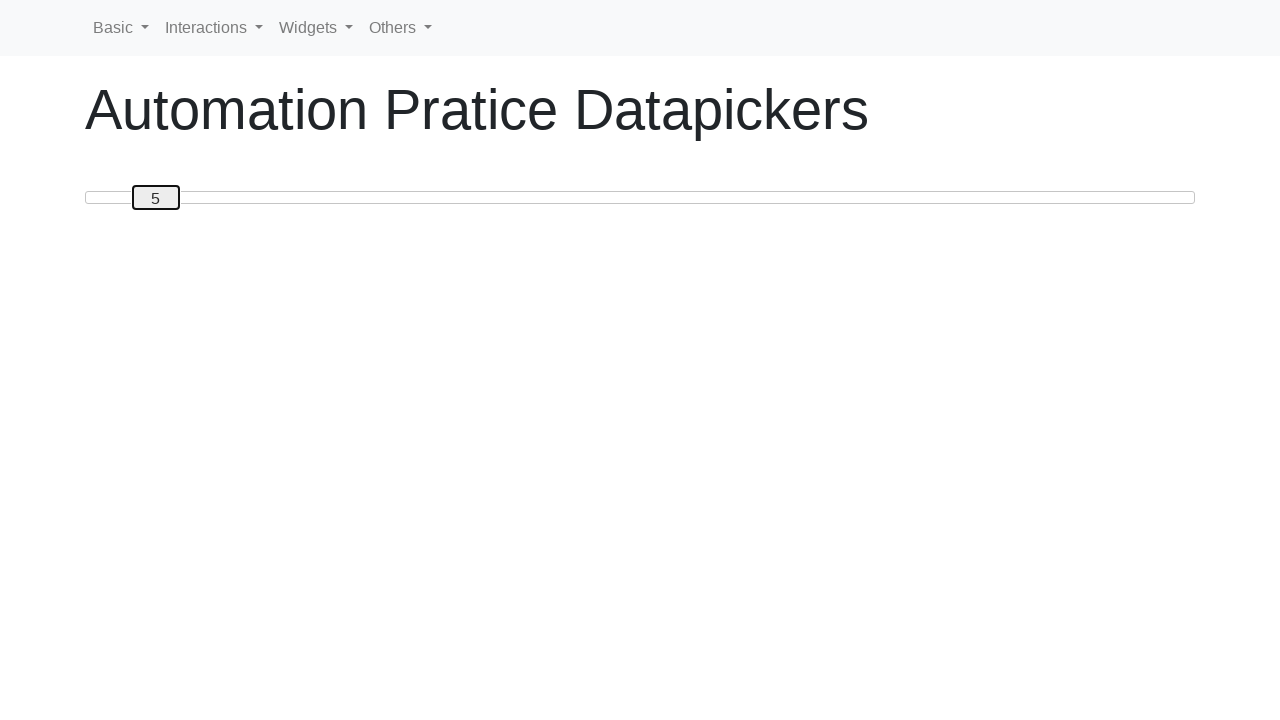

Pressed ArrowRight to move slider handle right on #custom-handle
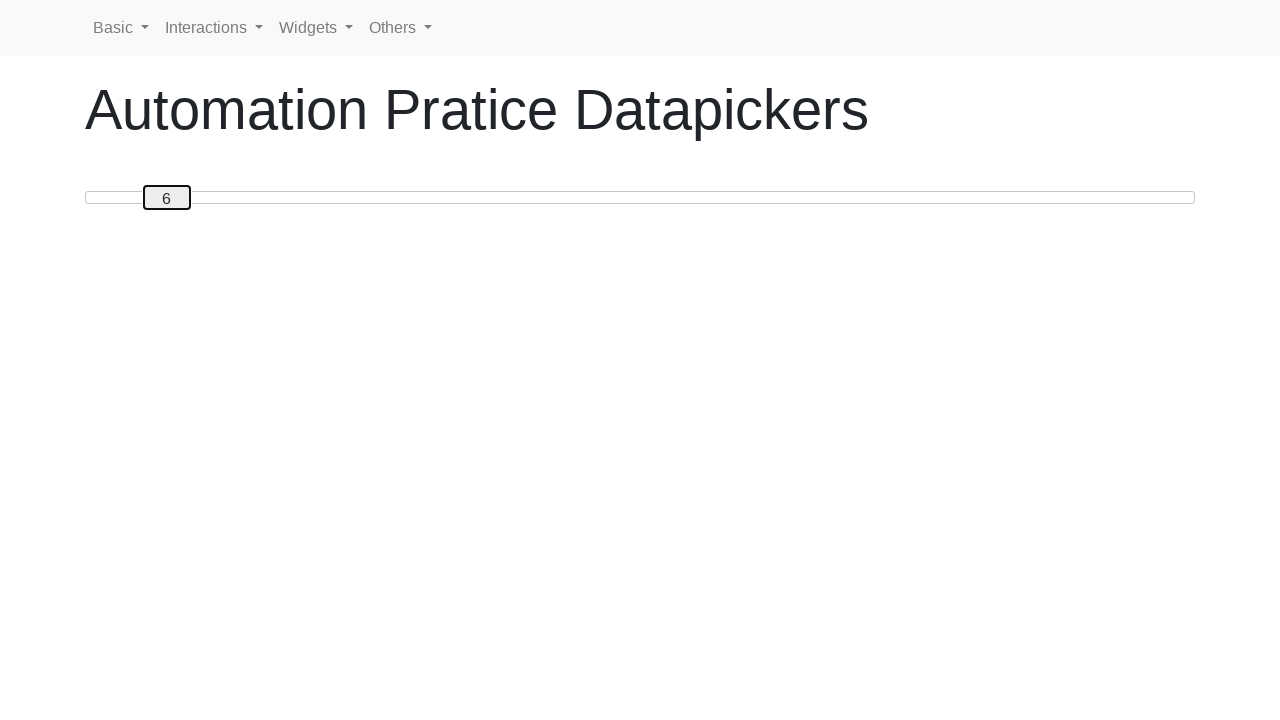

Updated slider value: 6
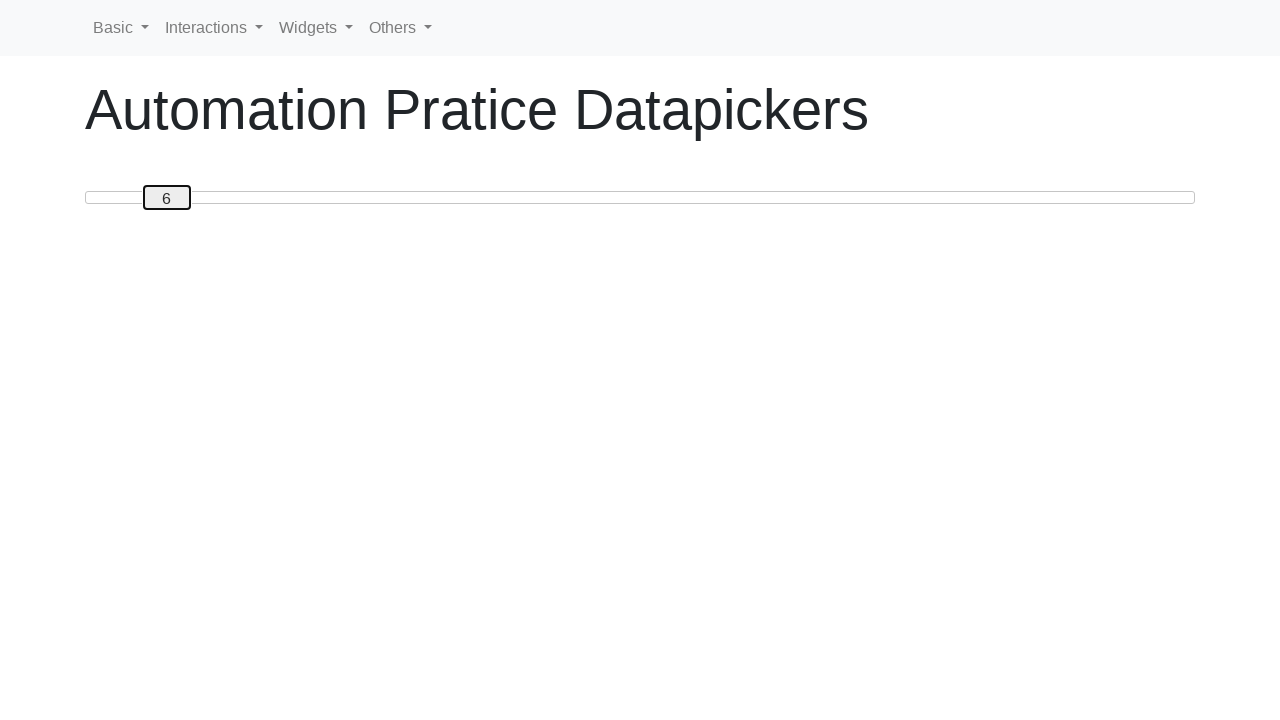

Pressed ArrowRight to move slider handle right on #custom-handle
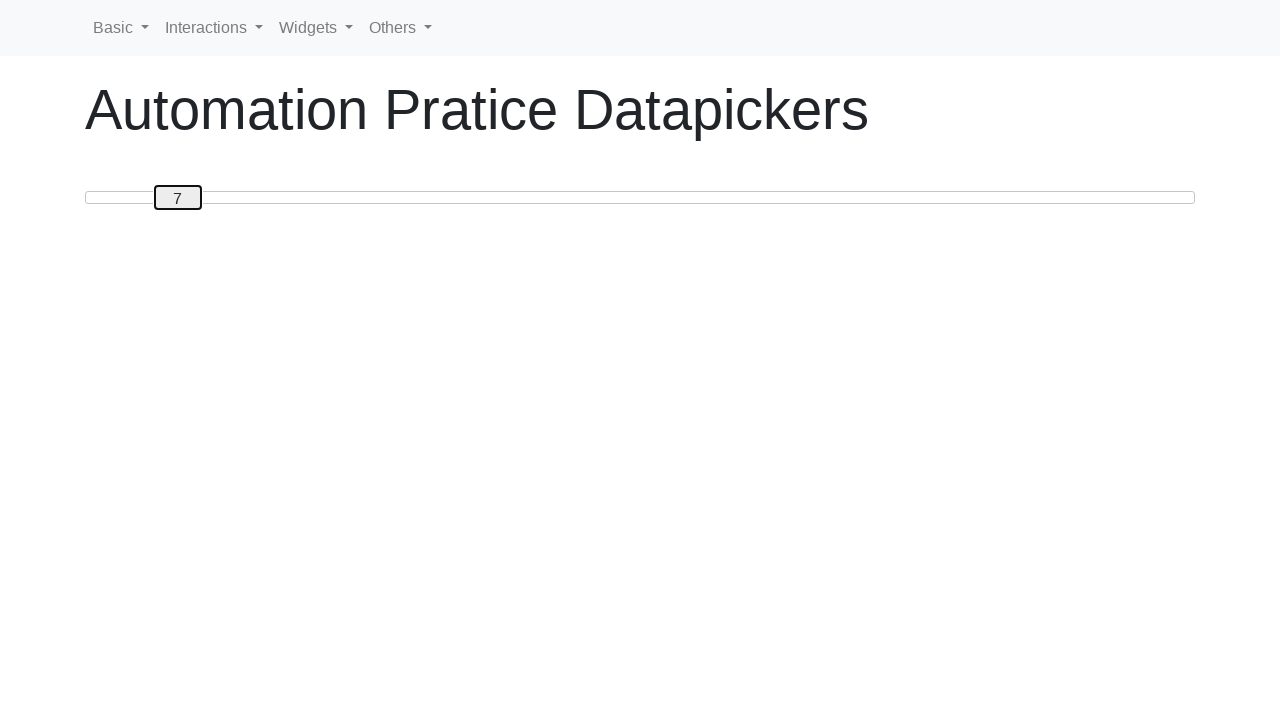

Updated slider value: 7
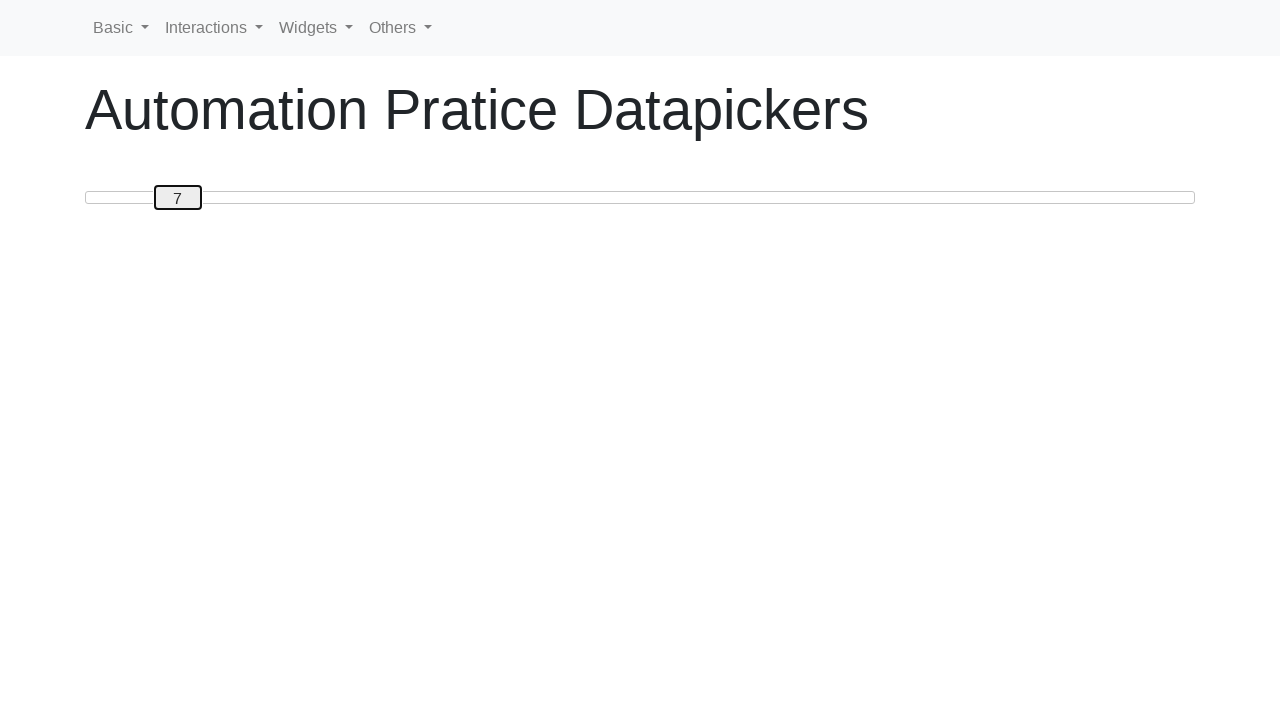

Pressed ArrowRight to move slider handle right on #custom-handle
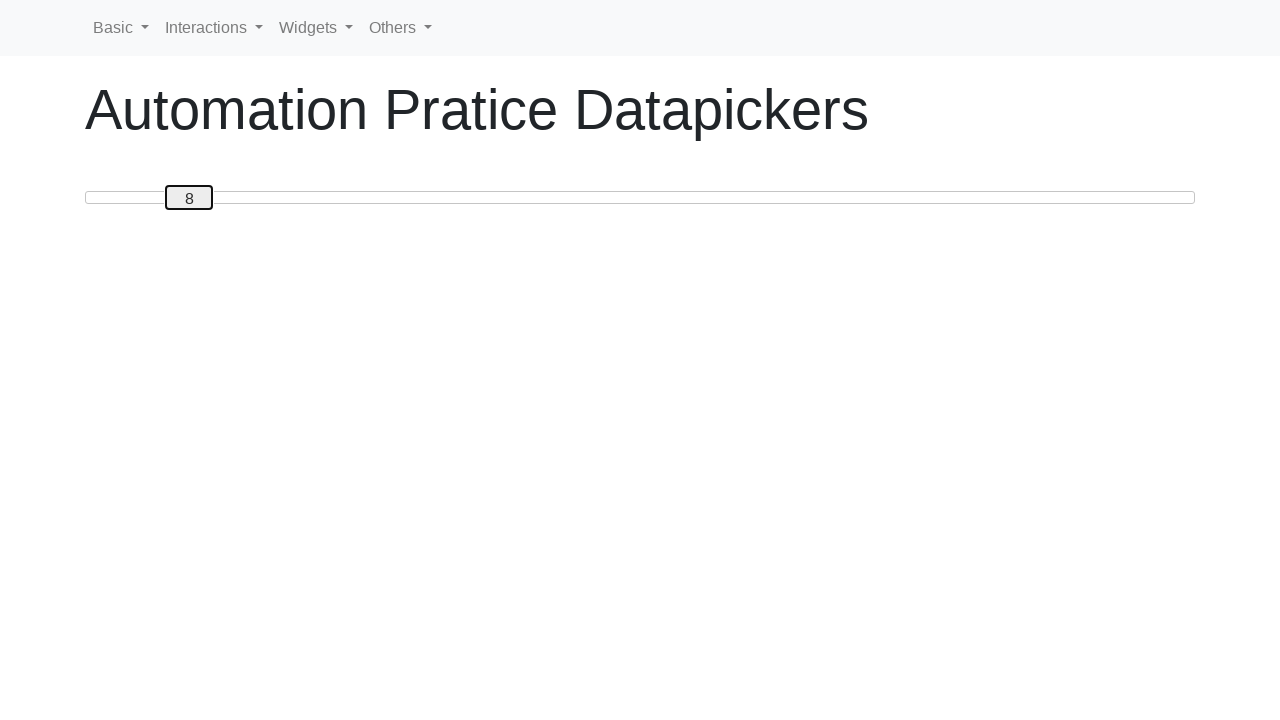

Updated slider value: 8
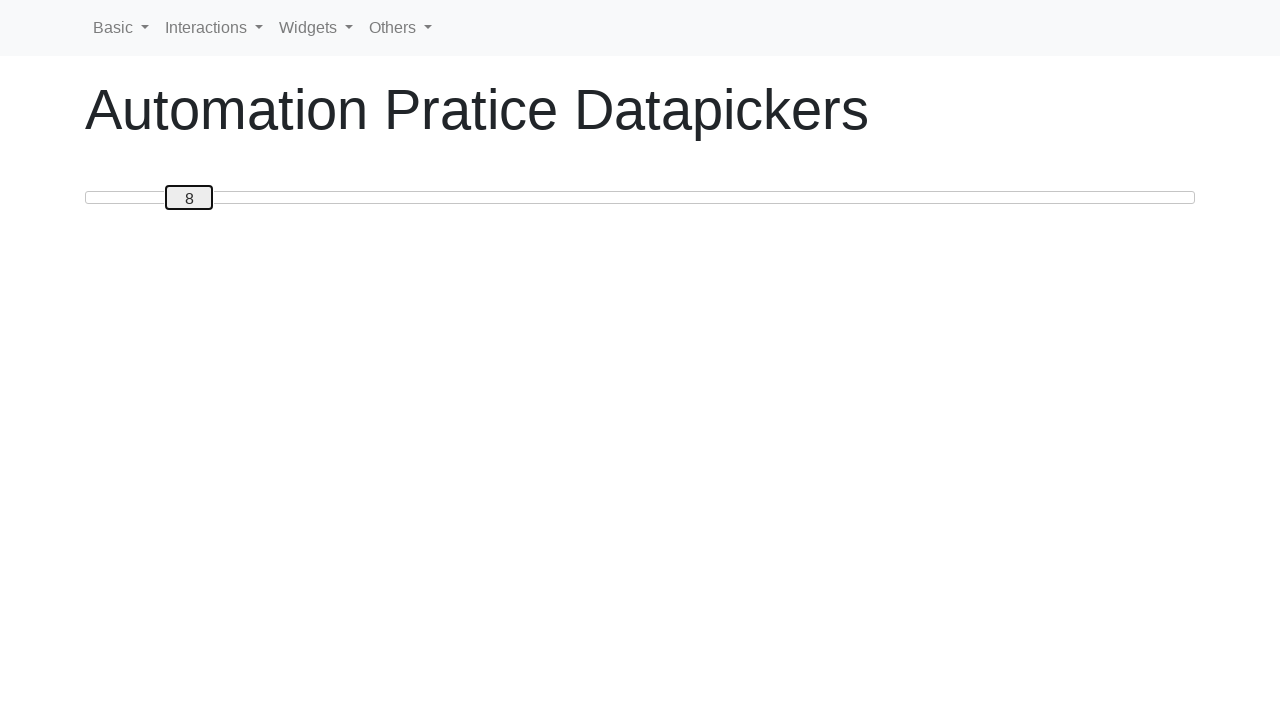

Pressed ArrowRight to move slider handle right on #custom-handle
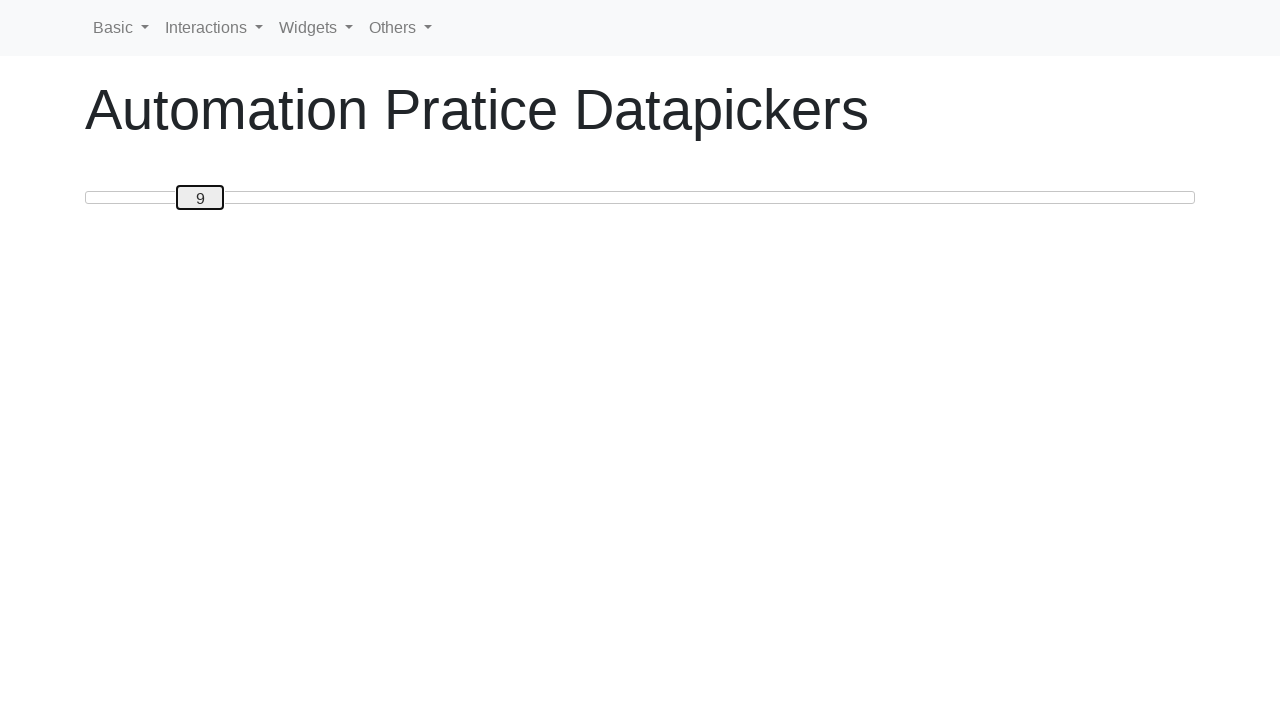

Updated slider value: 9
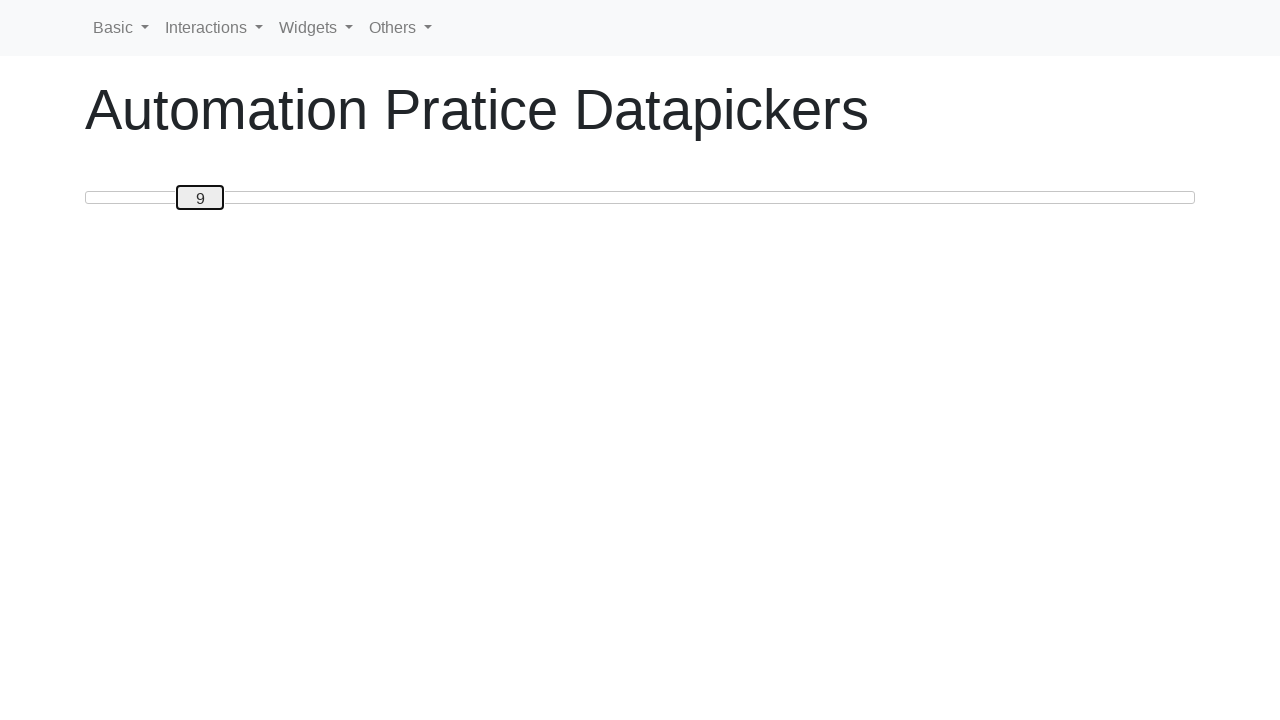

Pressed ArrowRight to move slider handle right on #custom-handle
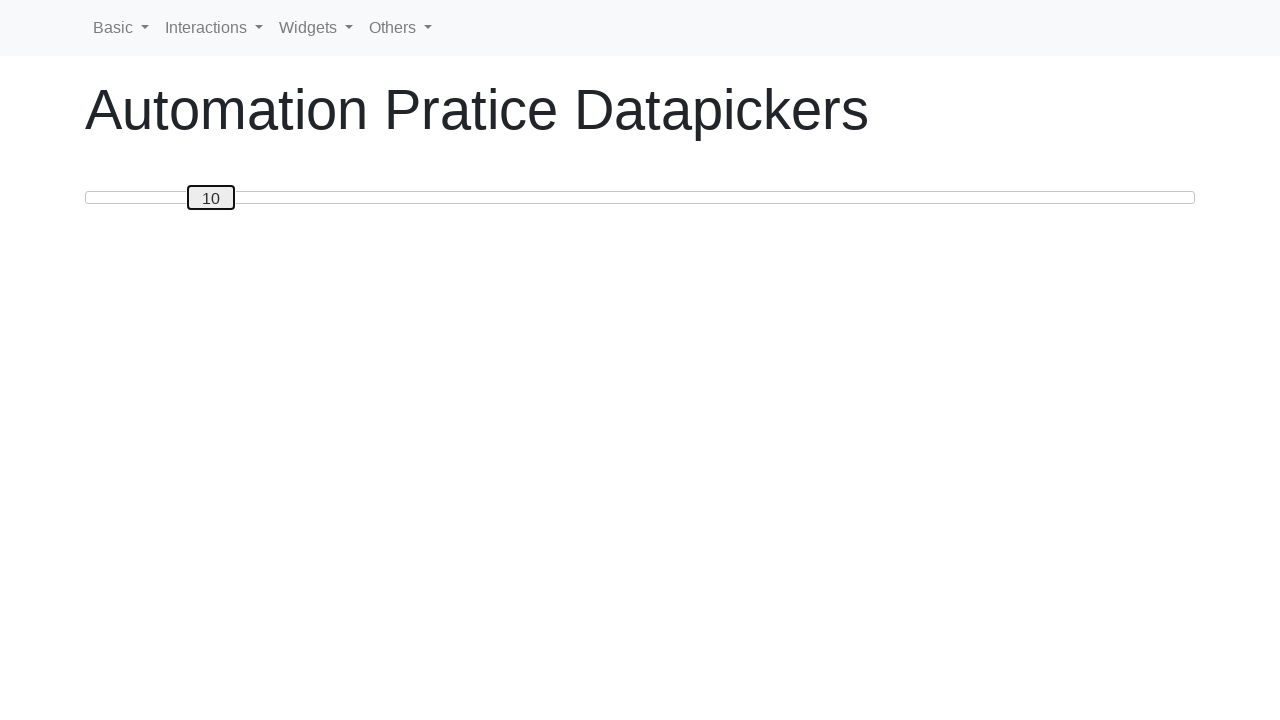

Updated slider value: 10
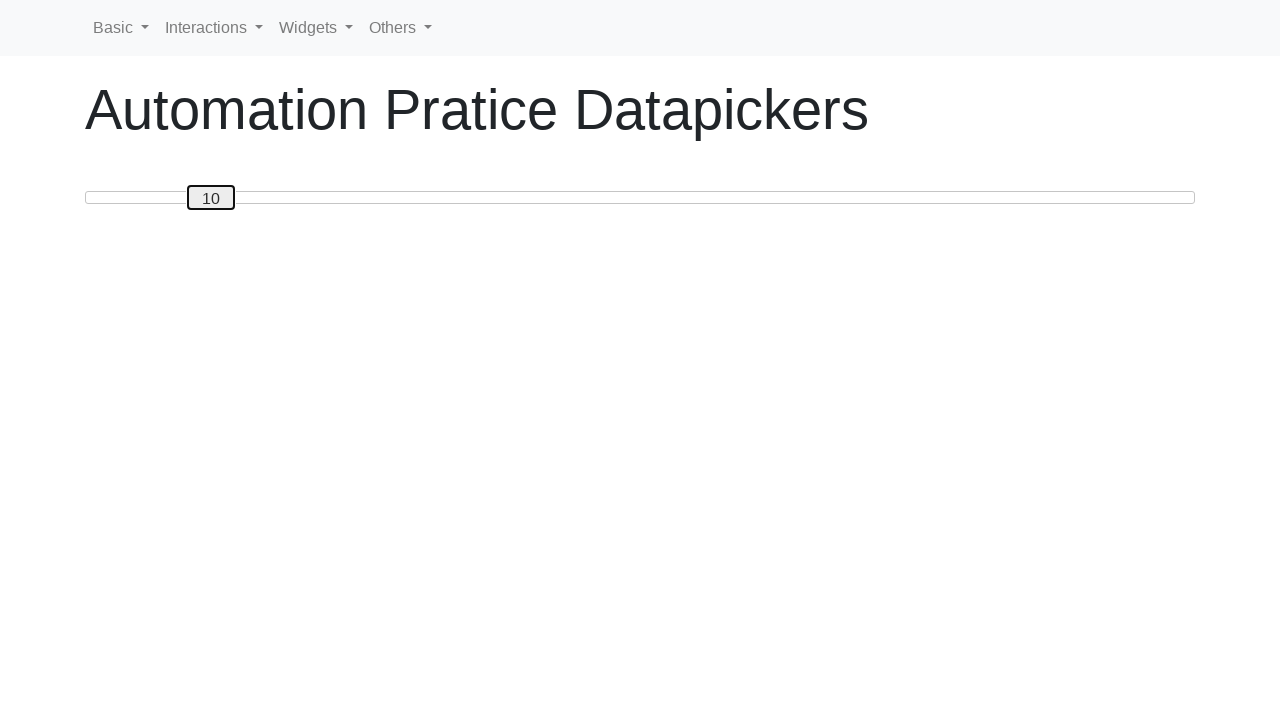

Pressed ArrowRight to move slider handle right on #custom-handle
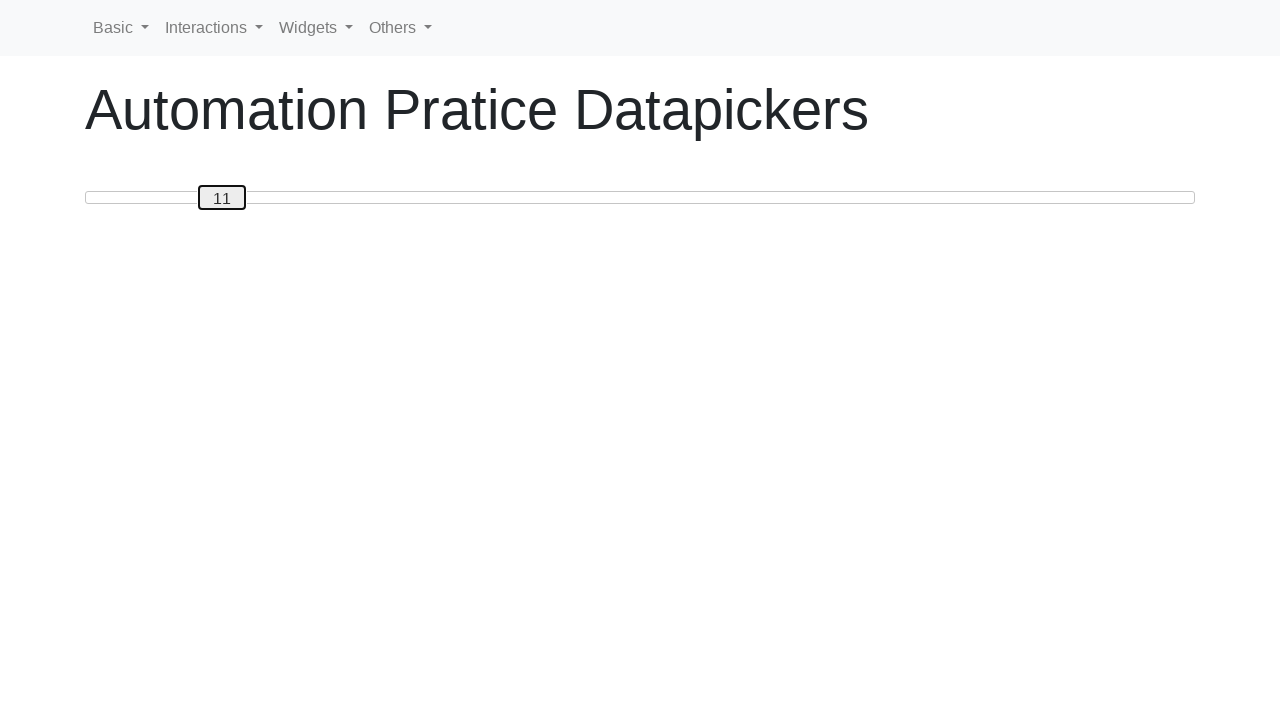

Updated slider value: 11
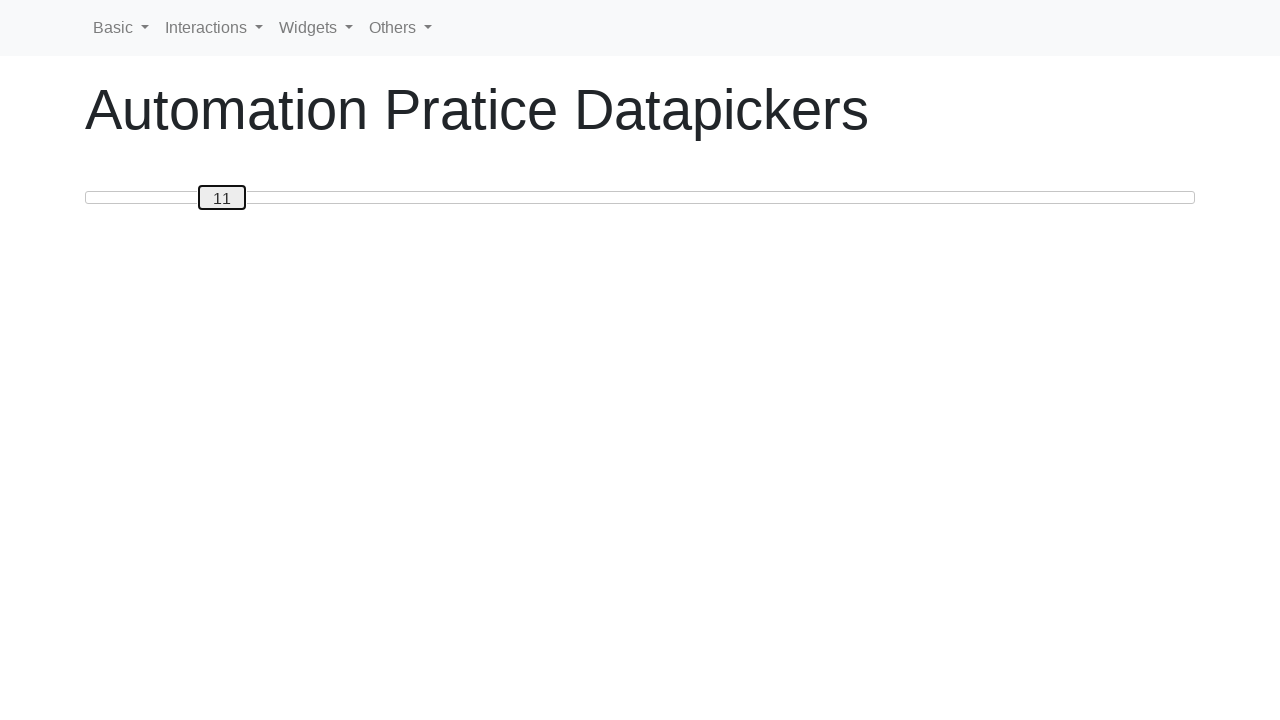

Pressed ArrowRight to move slider handle right on #custom-handle
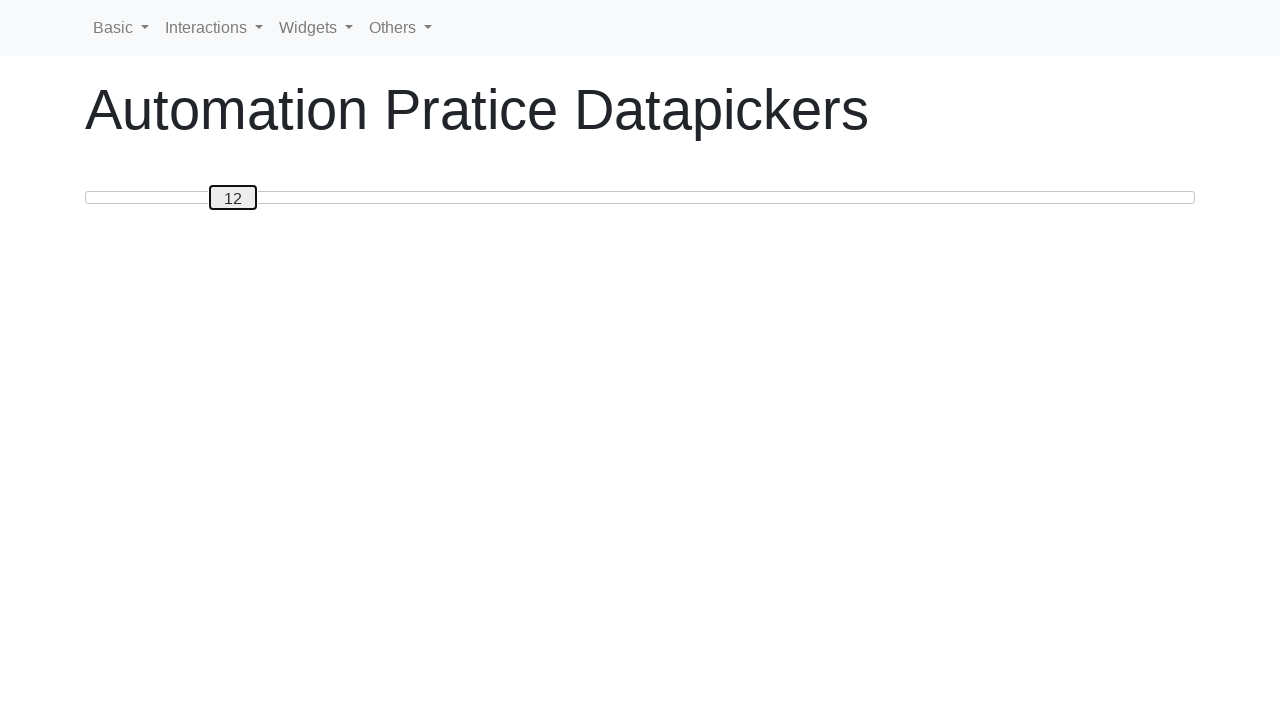

Updated slider value: 12
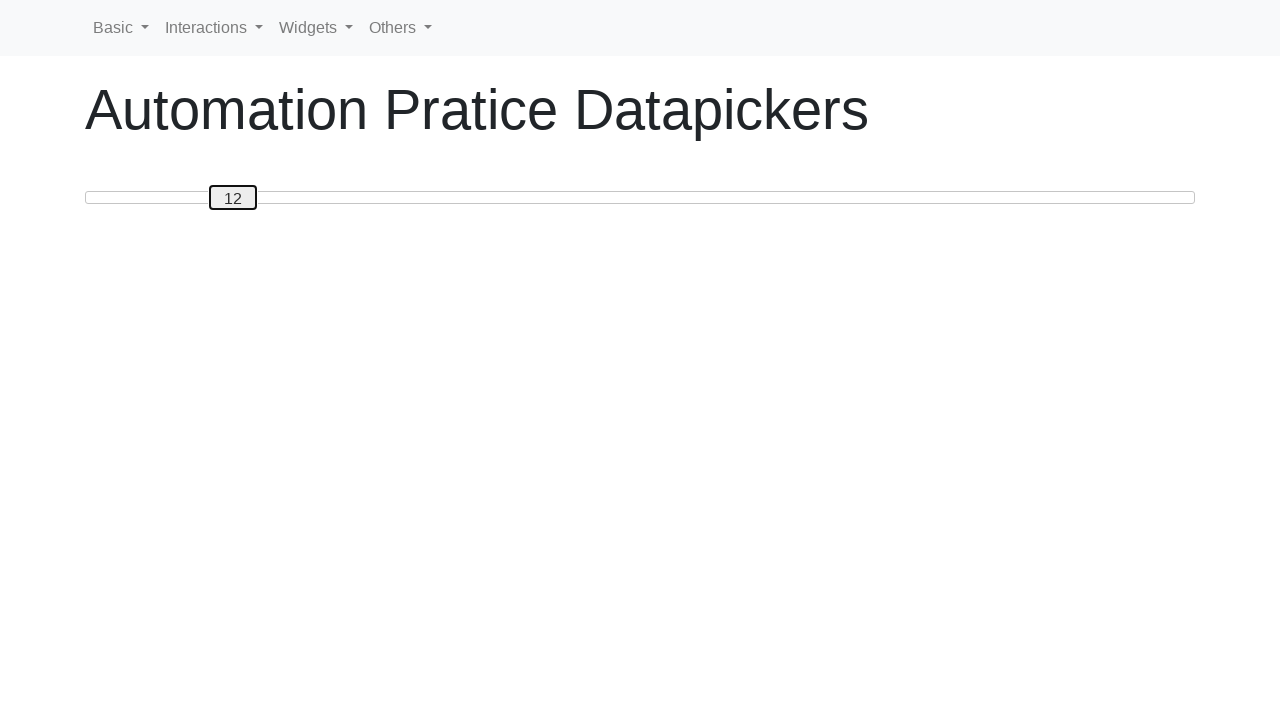

Pressed ArrowRight to move slider handle right on #custom-handle
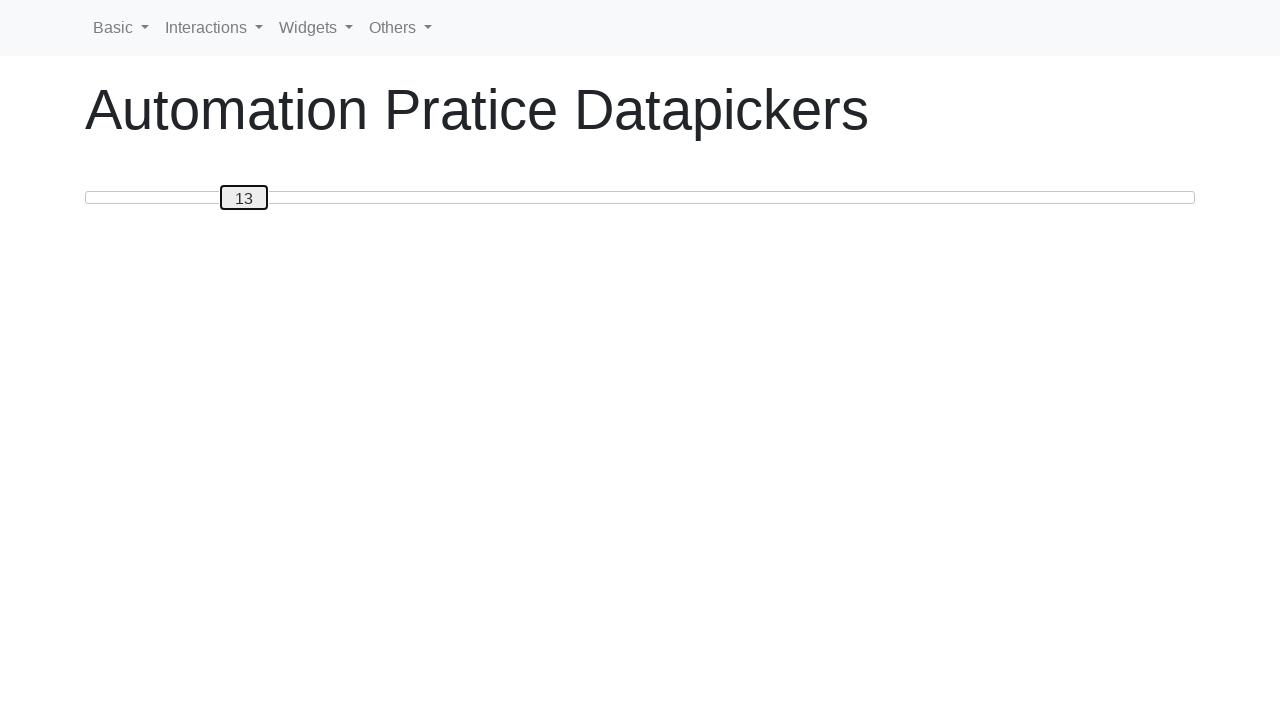

Updated slider value: 13
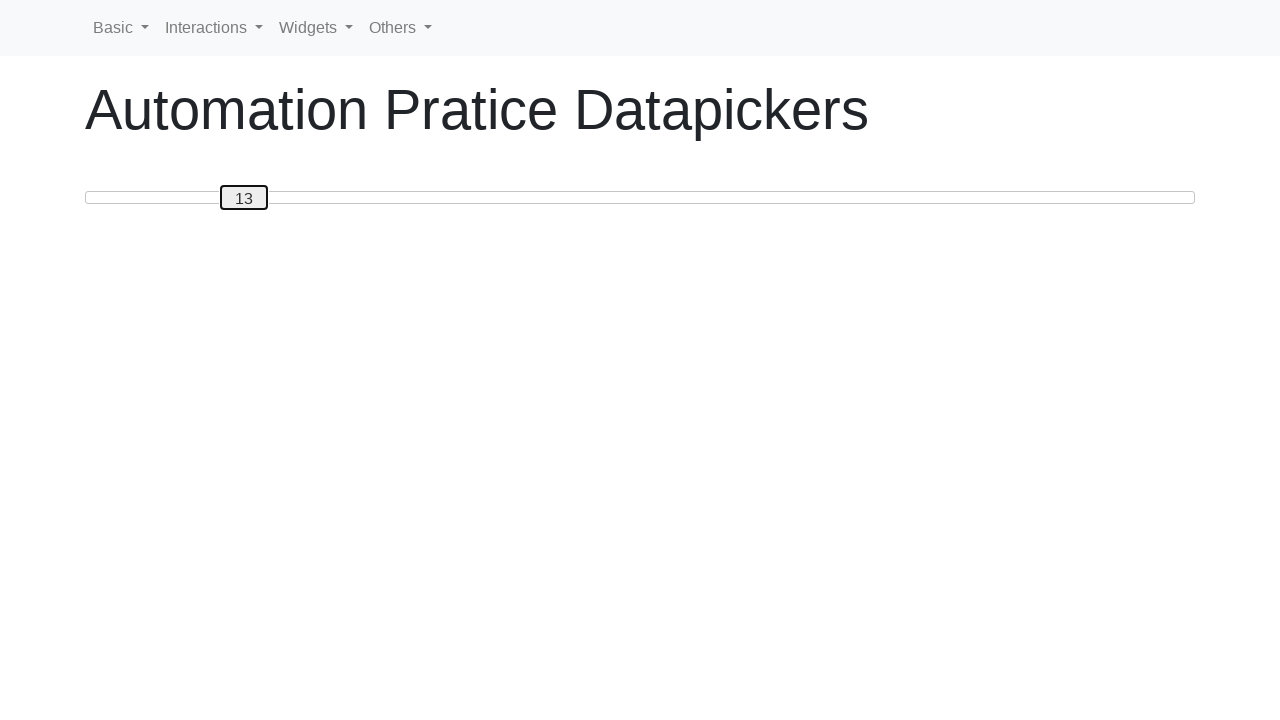

Pressed ArrowRight to move slider handle right on #custom-handle
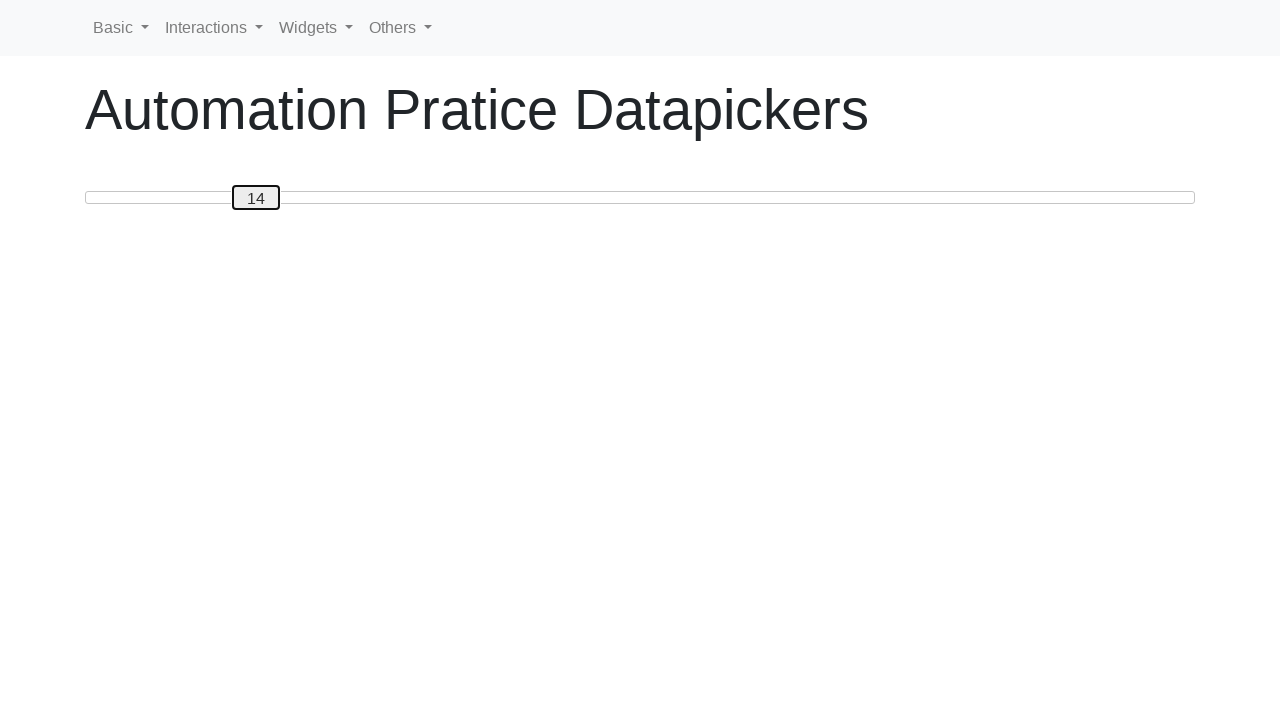

Updated slider value: 14
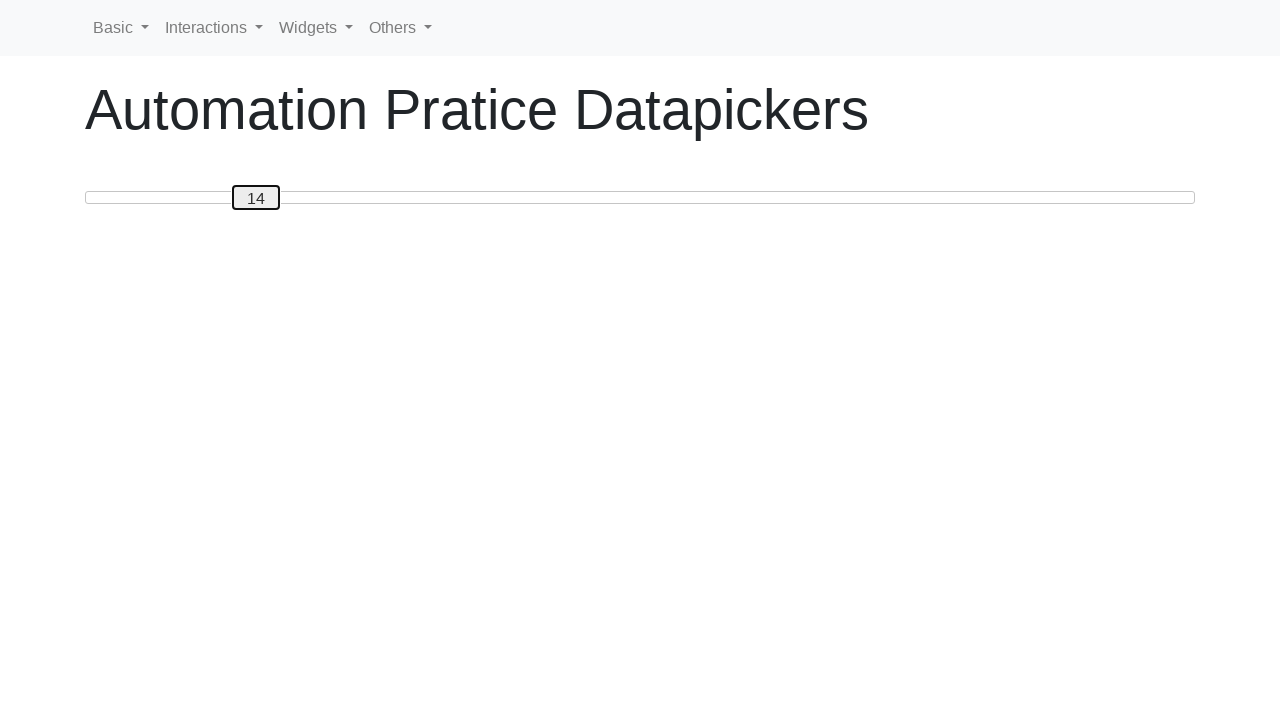

Pressed ArrowRight to move slider handle right on #custom-handle
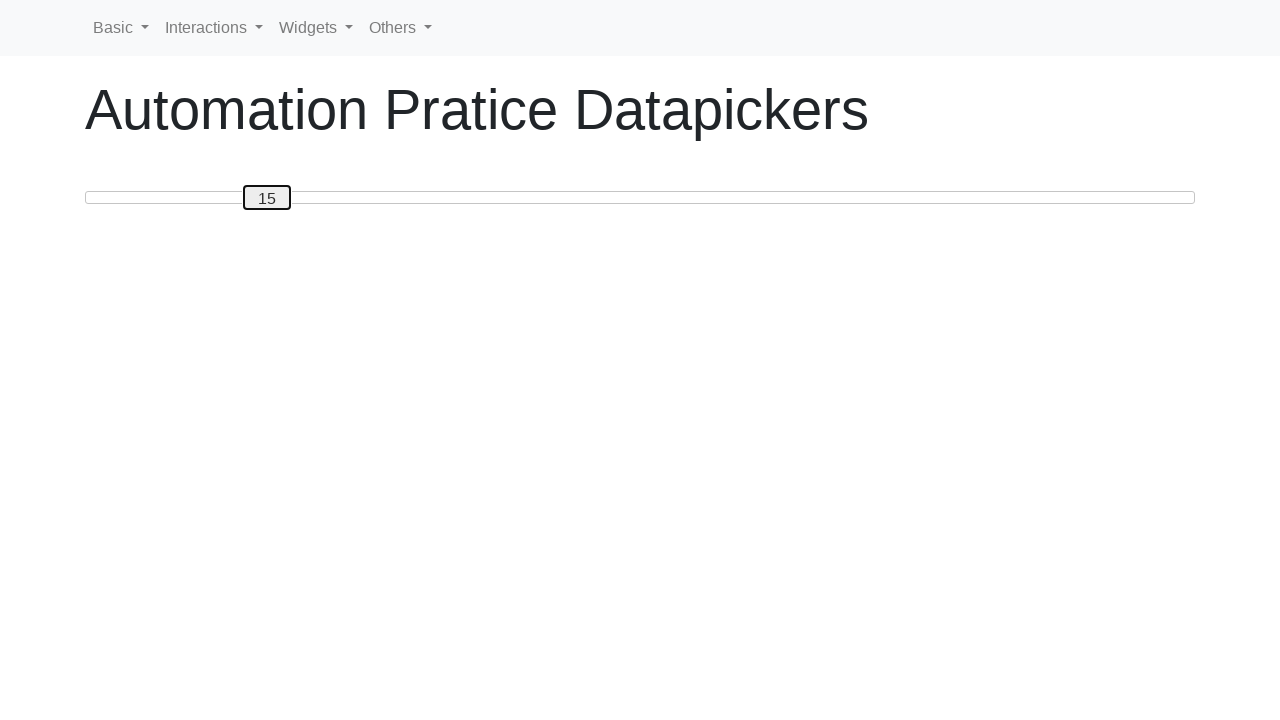

Updated slider value: 15
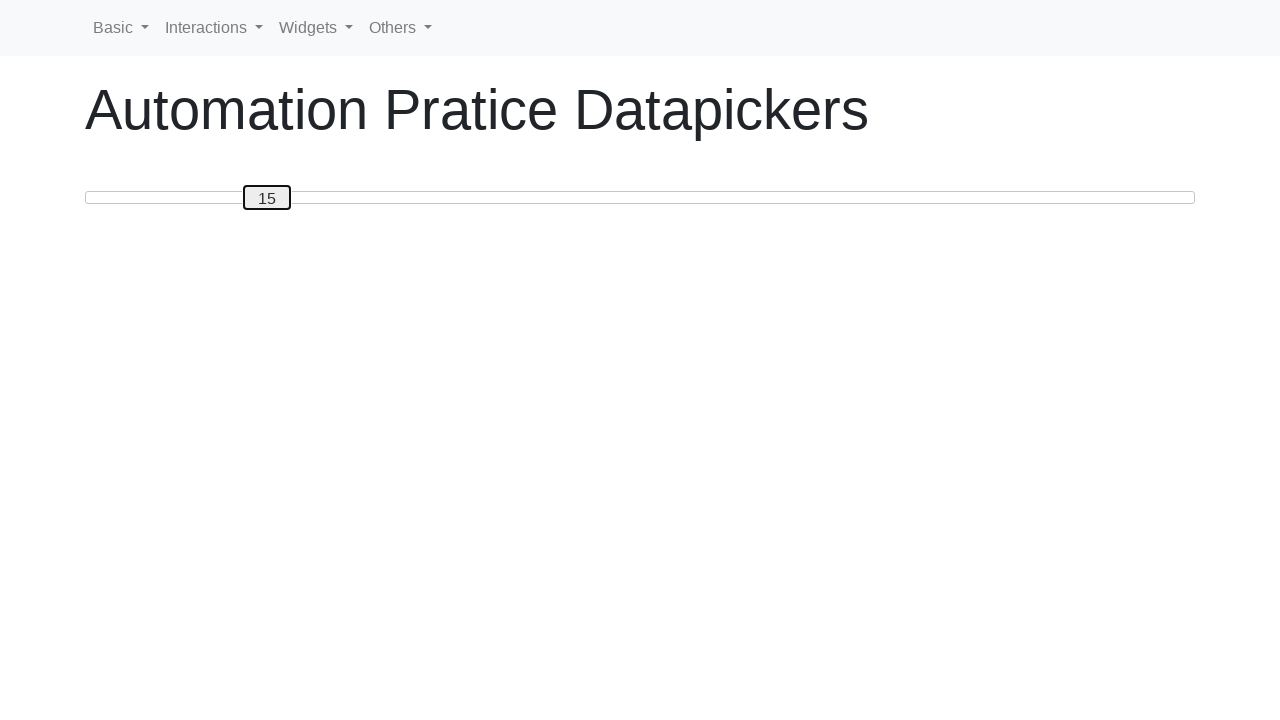

Pressed ArrowRight to move slider handle right on #custom-handle
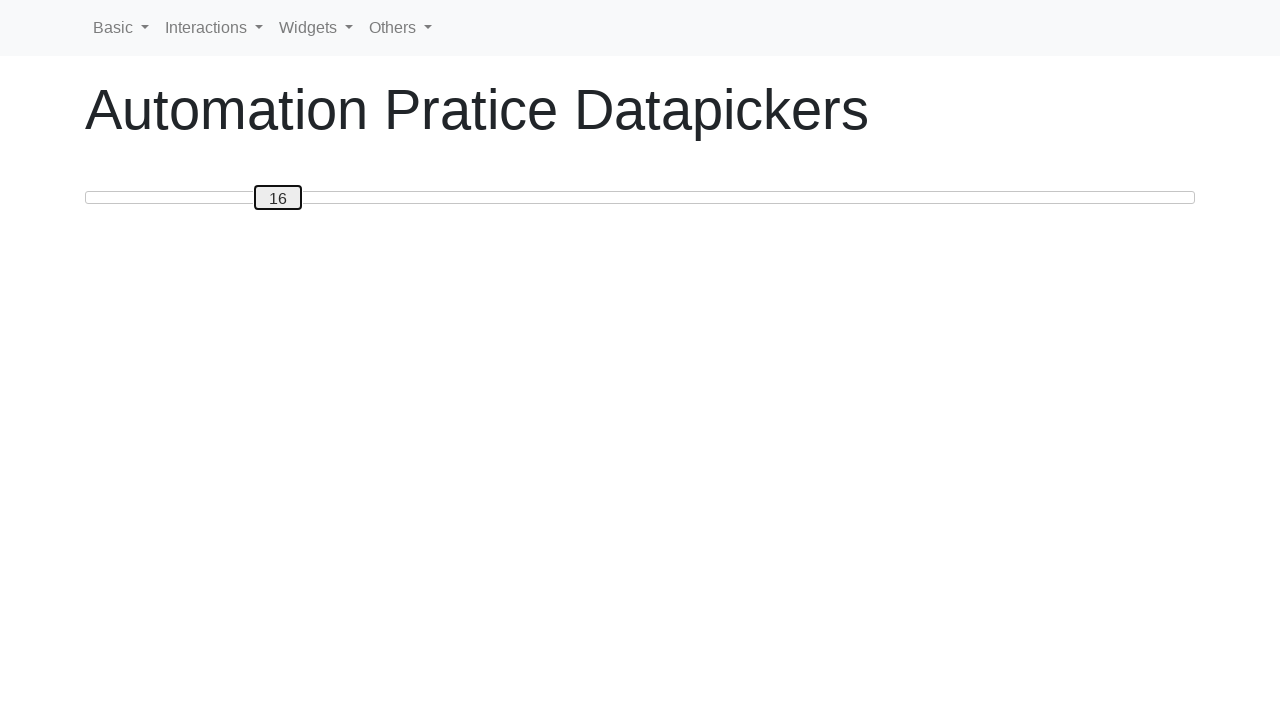

Updated slider value: 16
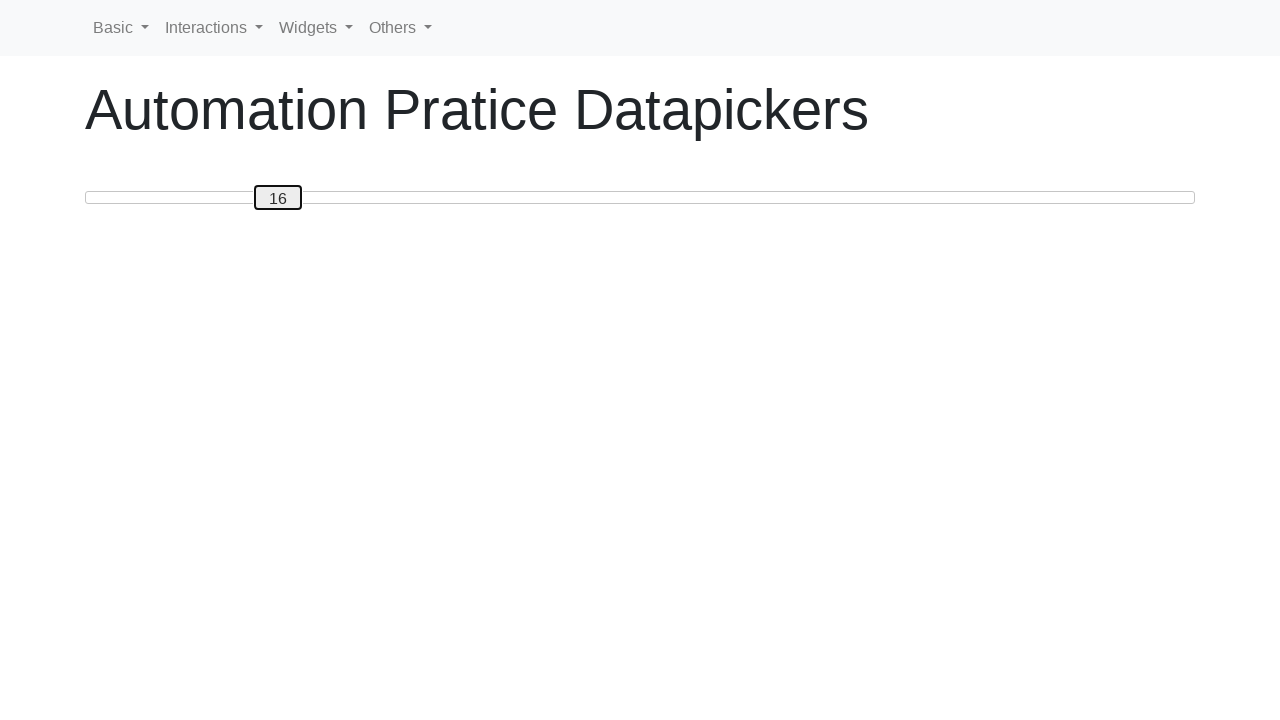

Pressed ArrowRight to move slider handle right on #custom-handle
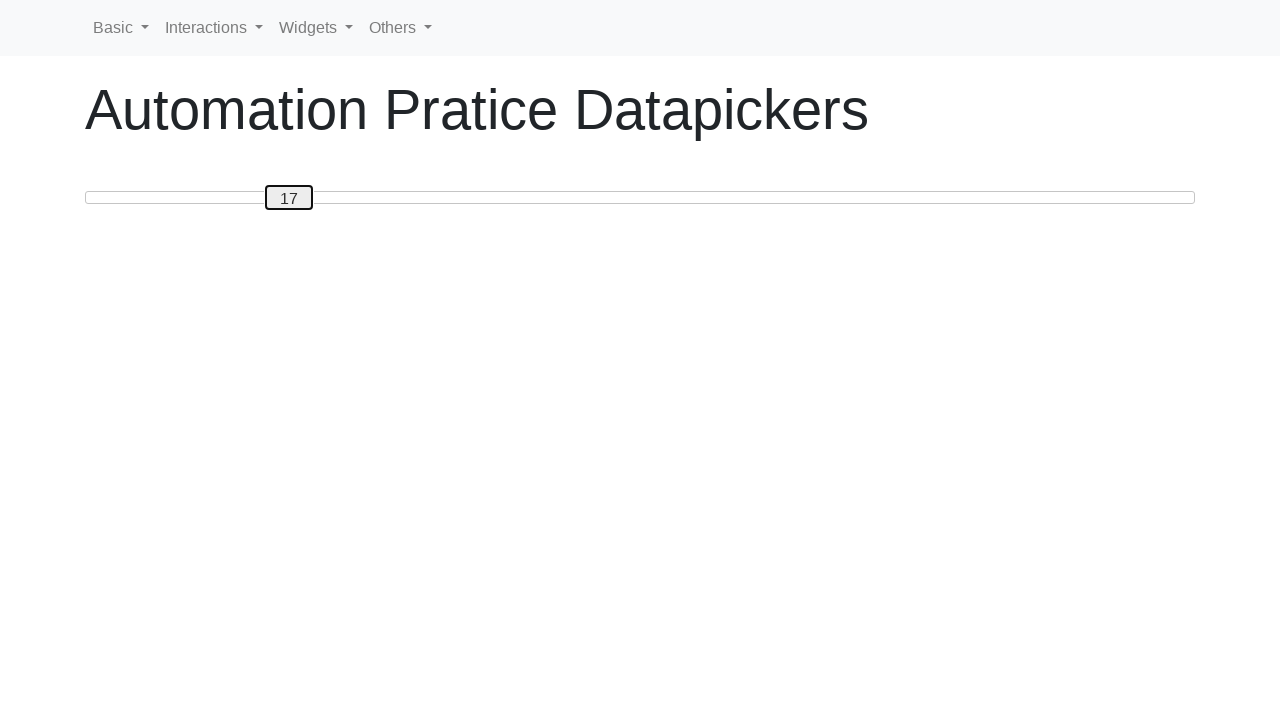

Updated slider value: 17
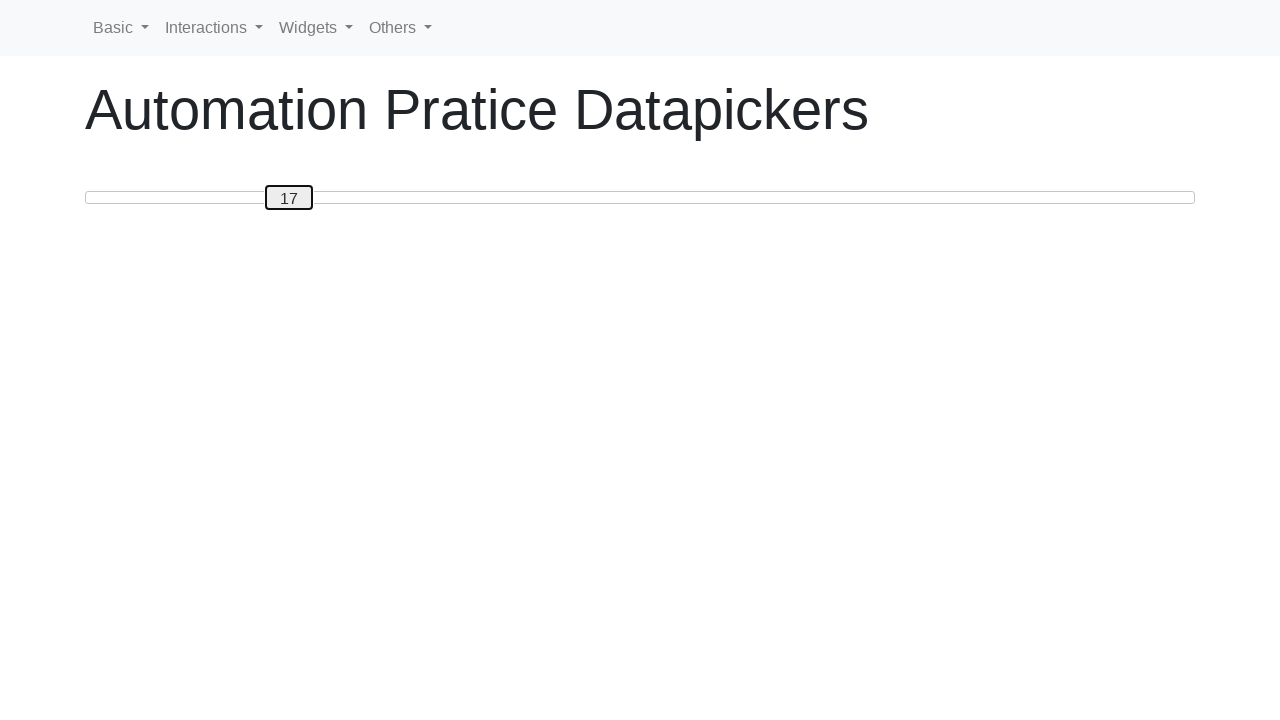

Pressed ArrowRight to move slider handle right on #custom-handle
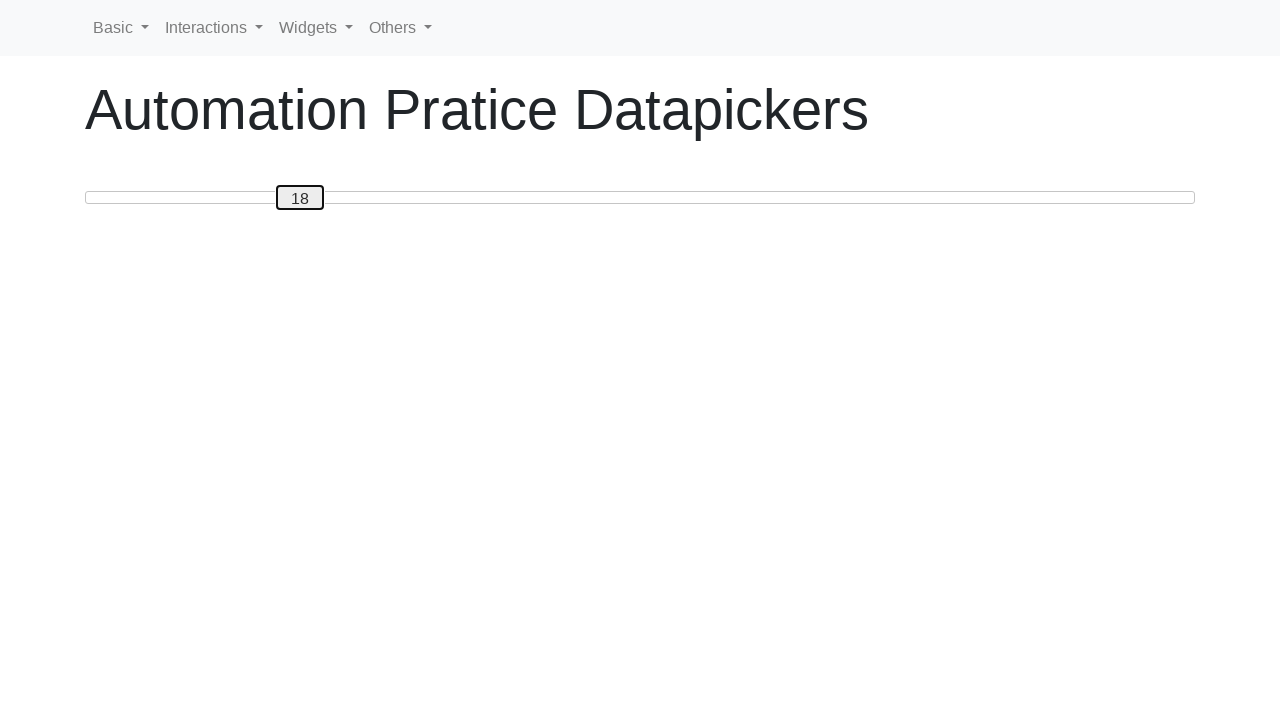

Updated slider value: 18
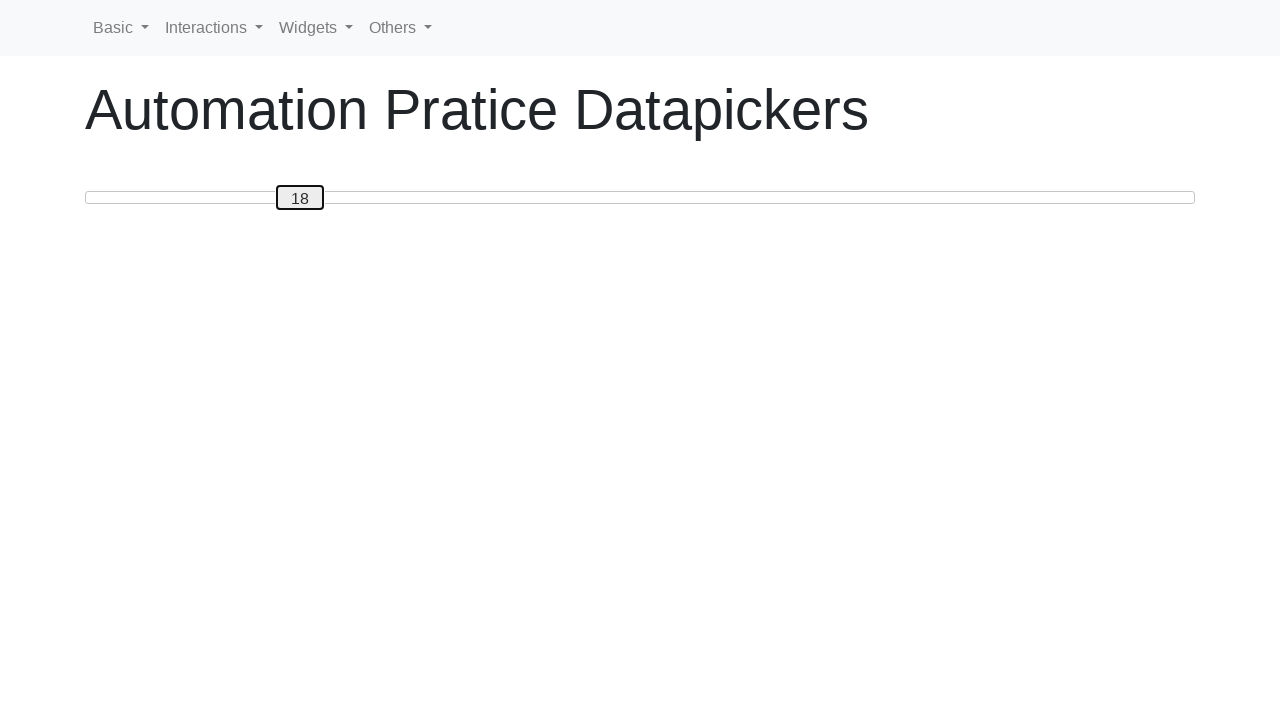

Pressed ArrowRight to move slider handle right on #custom-handle
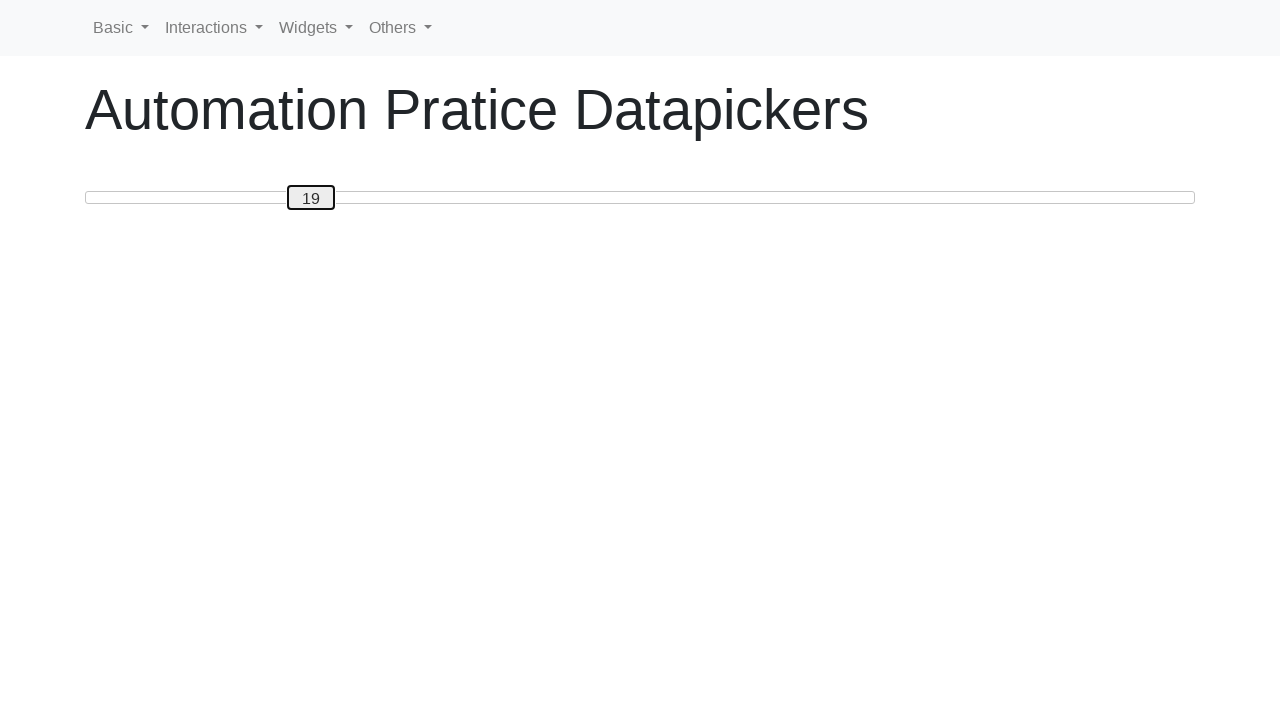

Updated slider value: 19
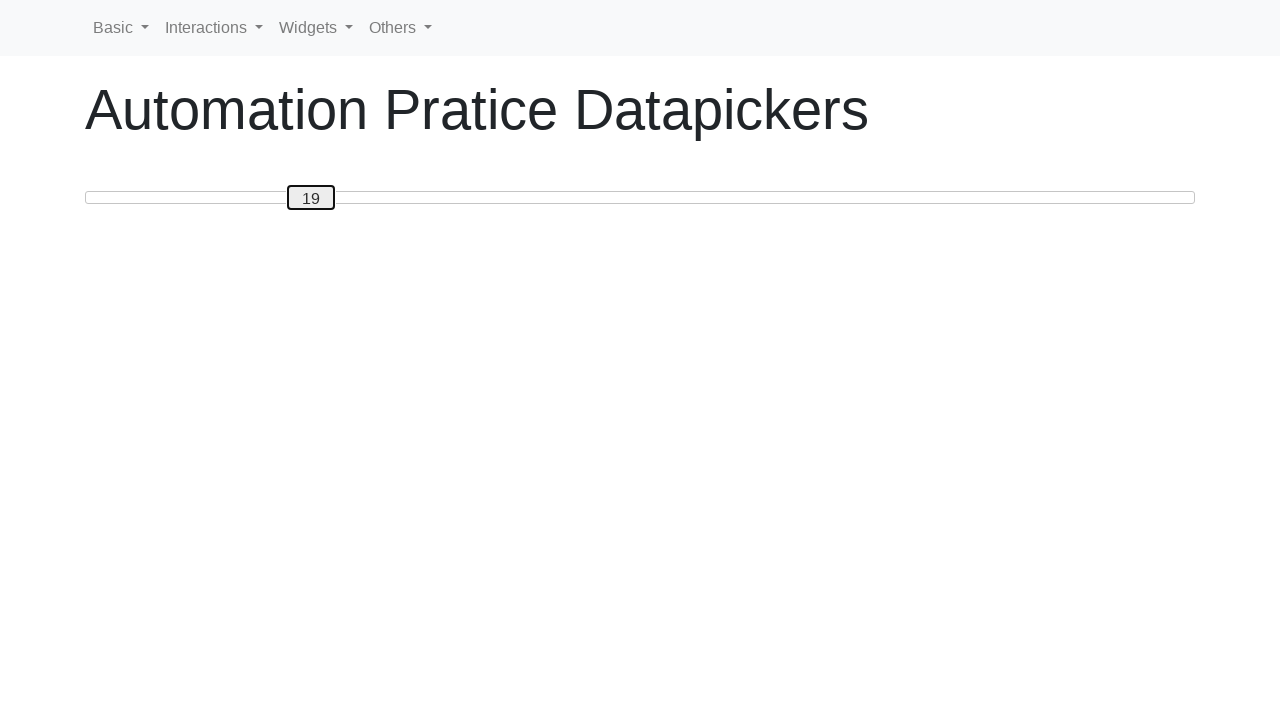

Pressed ArrowRight to move slider handle right on #custom-handle
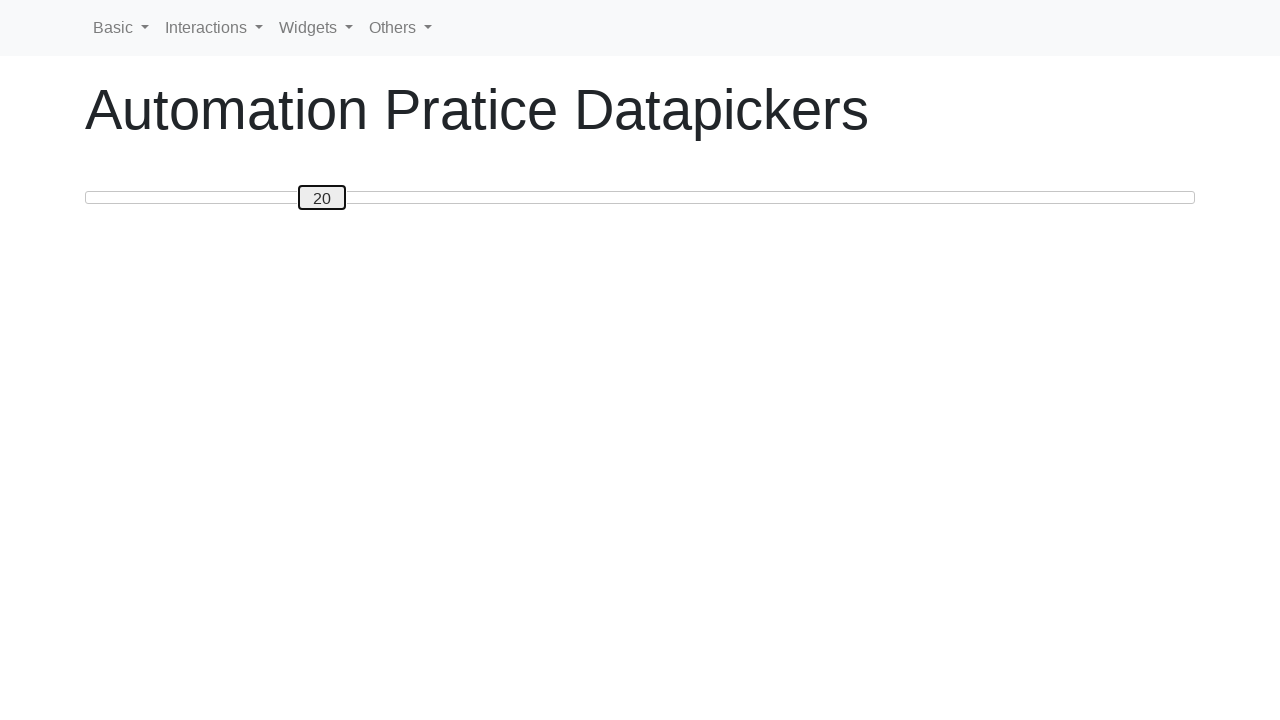

Updated slider value: 20
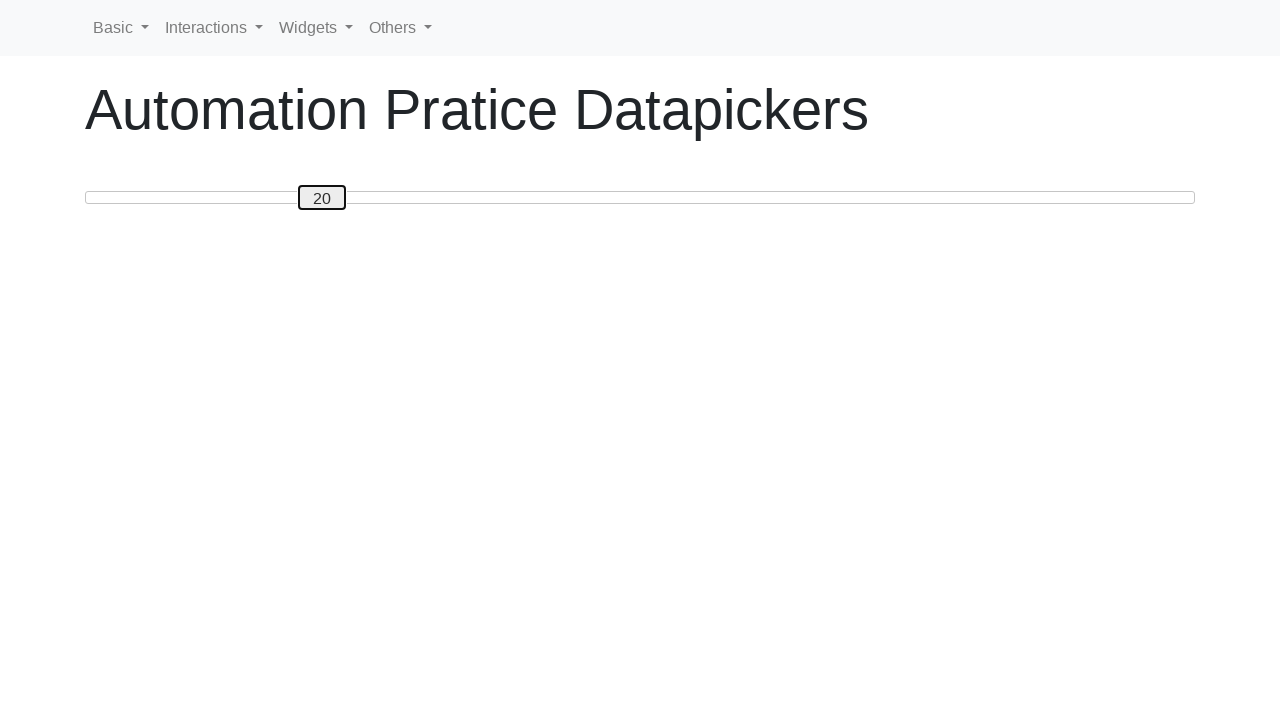

Pressed ArrowRight to move slider handle right on #custom-handle
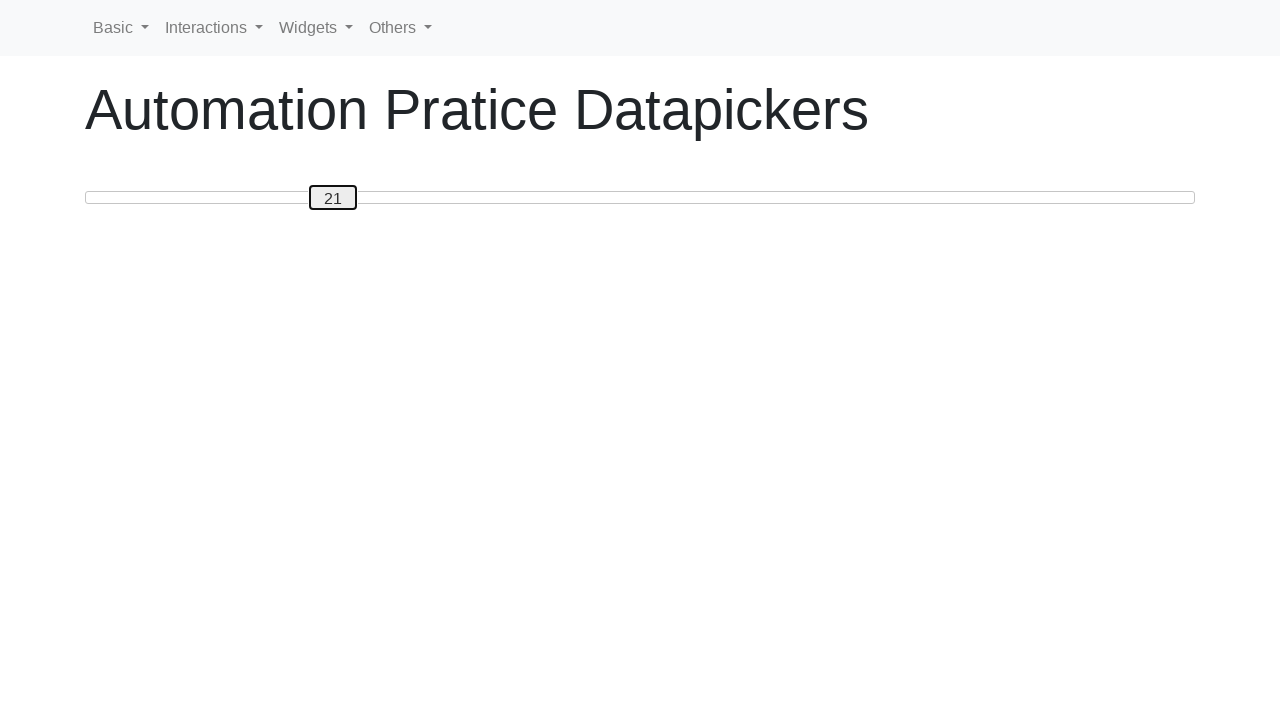

Updated slider value: 21
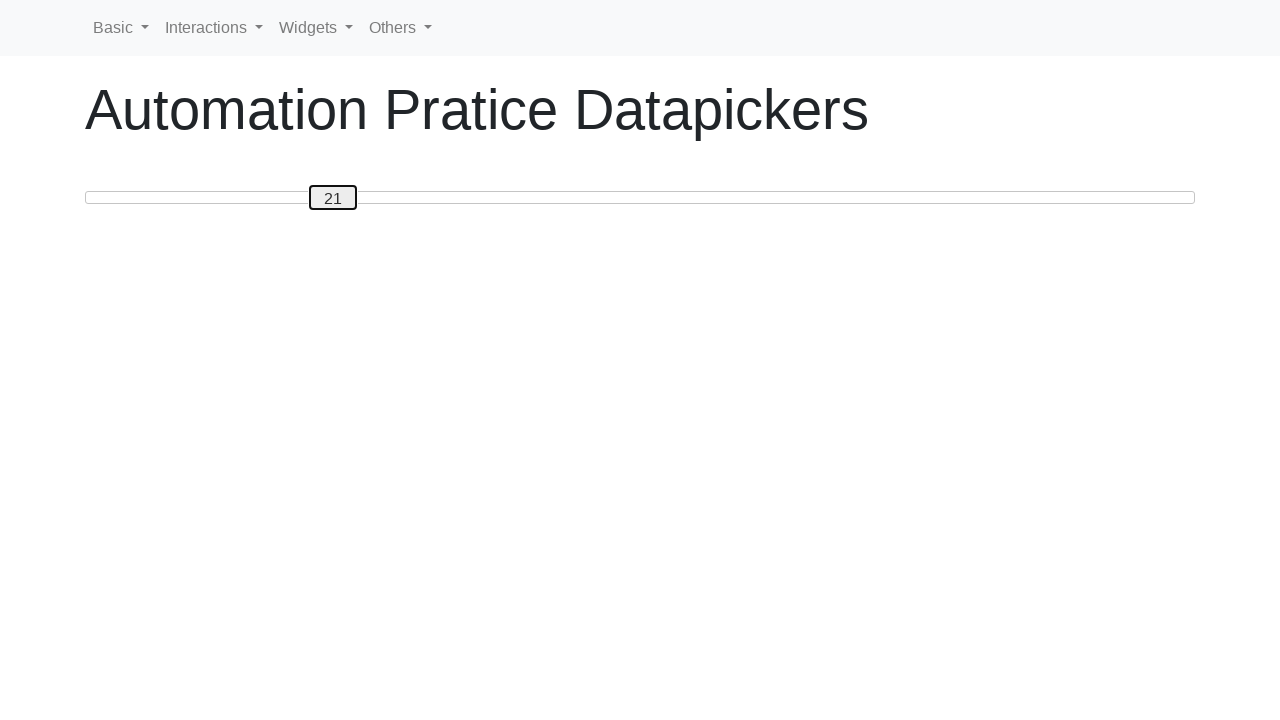

Pressed ArrowRight to move slider handle right on #custom-handle
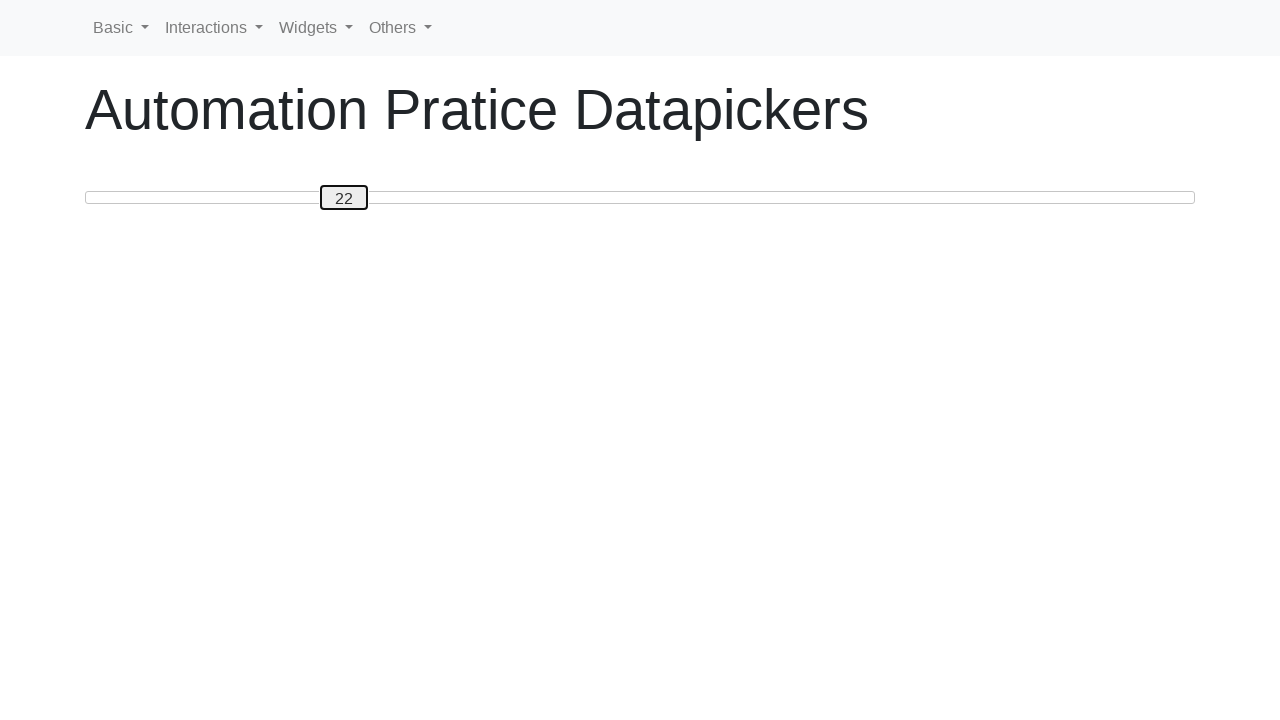

Updated slider value: 22
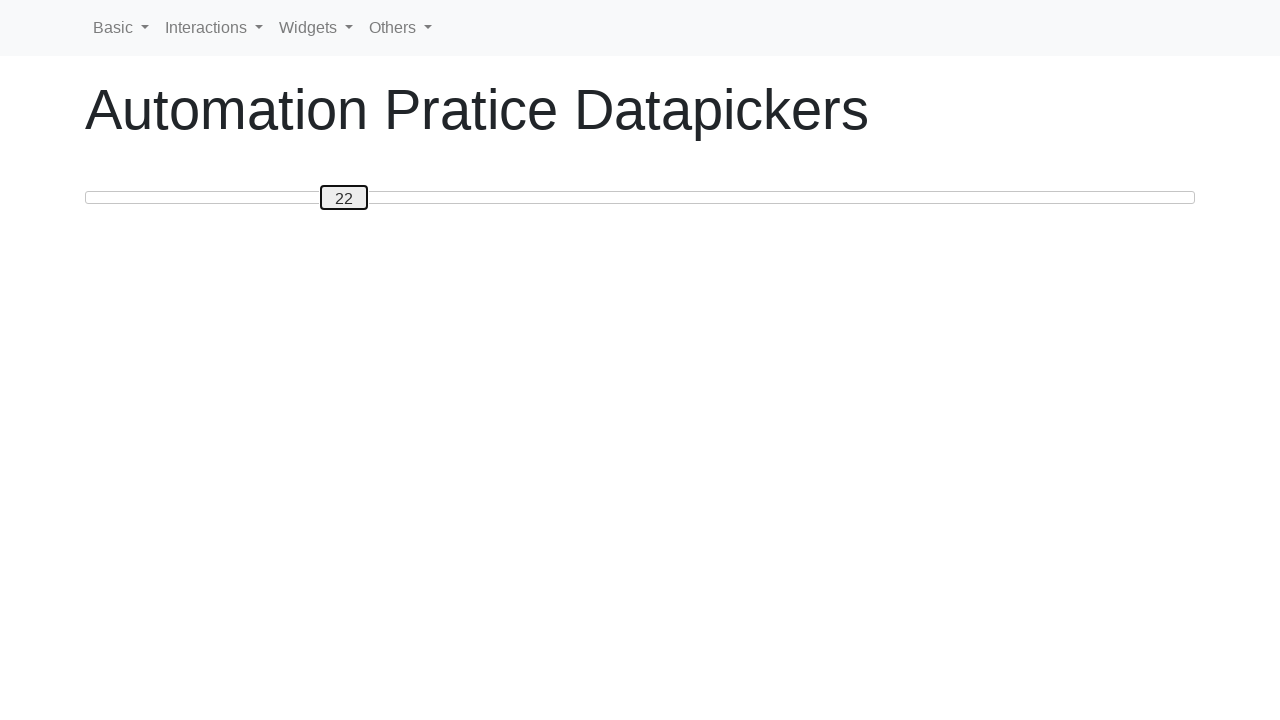

Pressed ArrowRight to move slider handle right on #custom-handle
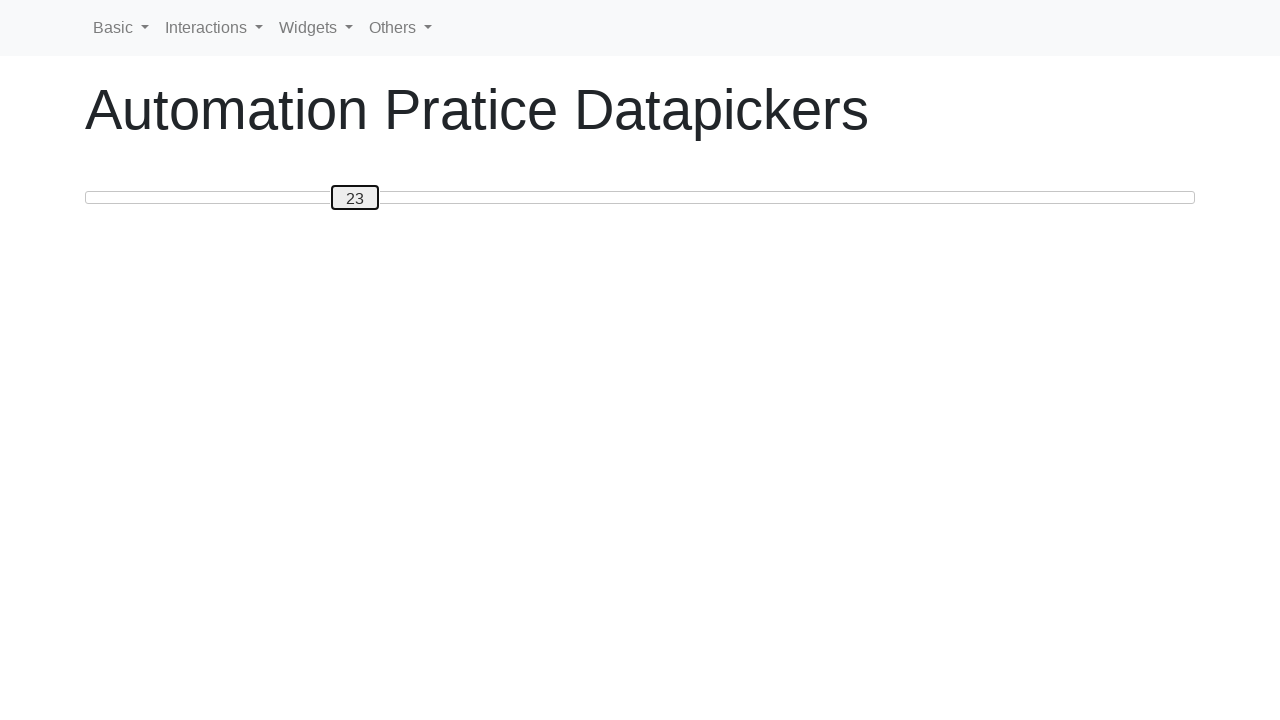

Updated slider value: 23
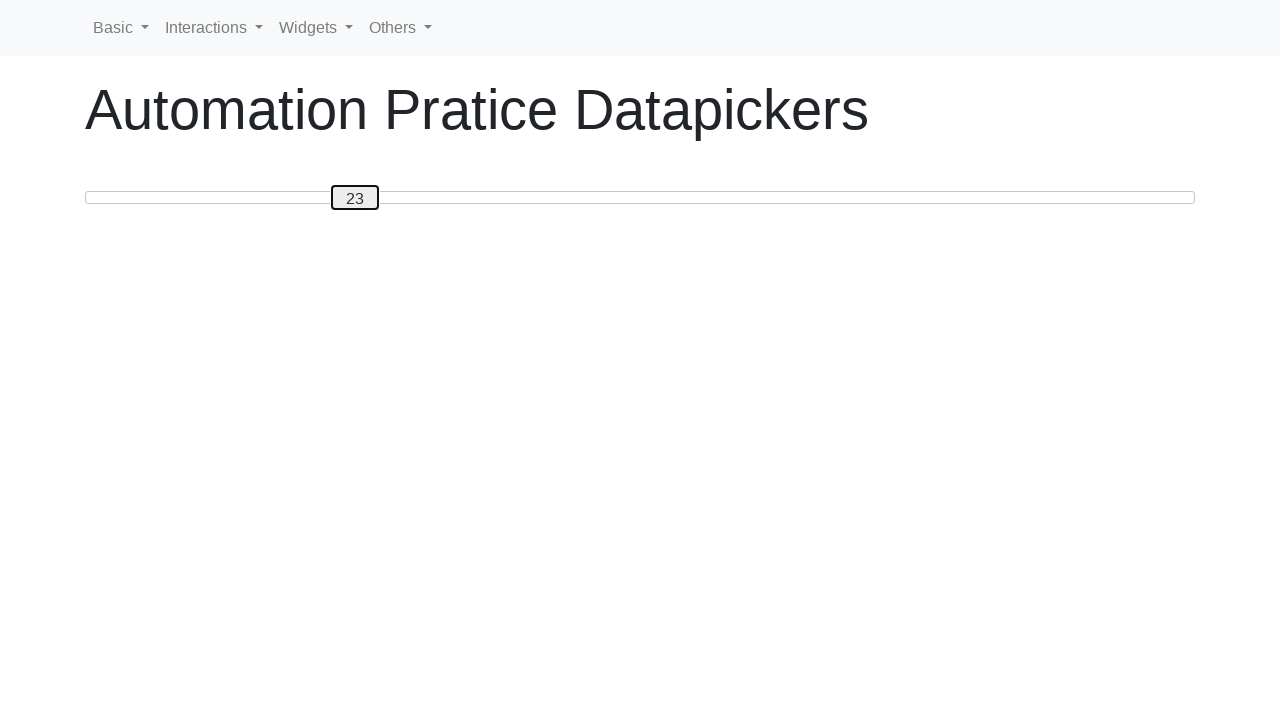

Pressed ArrowRight to move slider handle right on #custom-handle
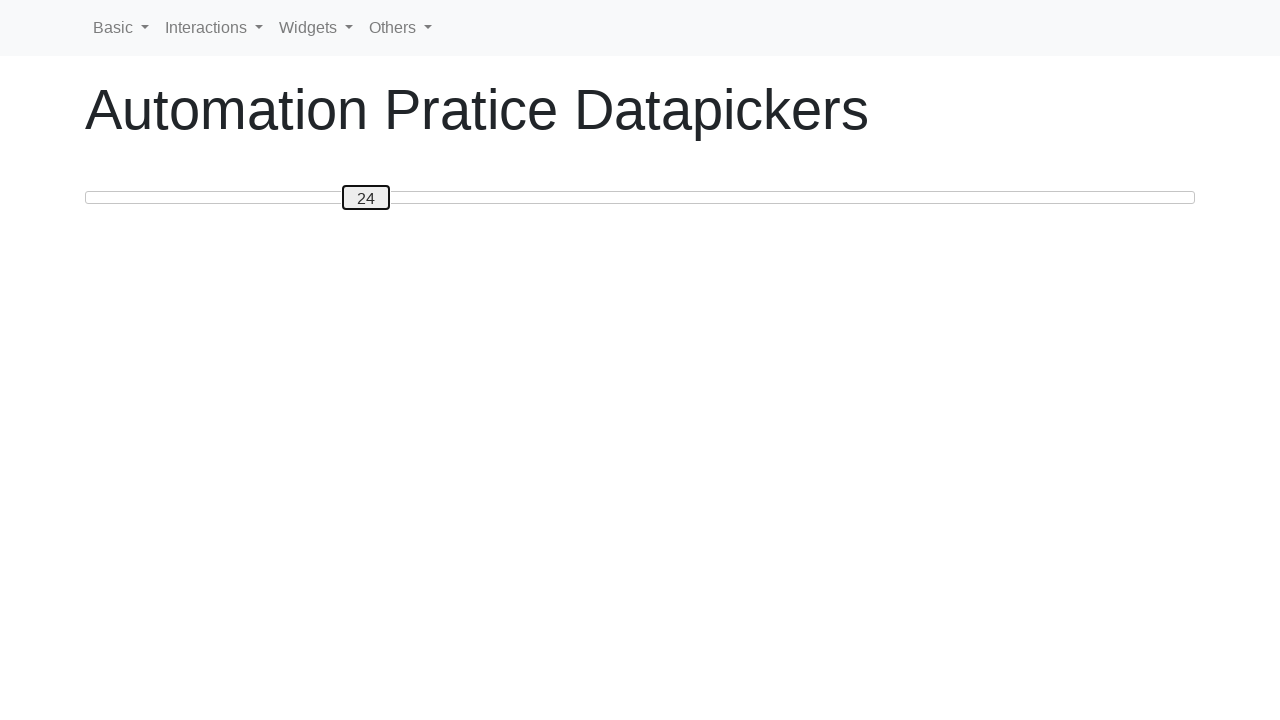

Updated slider value: 24
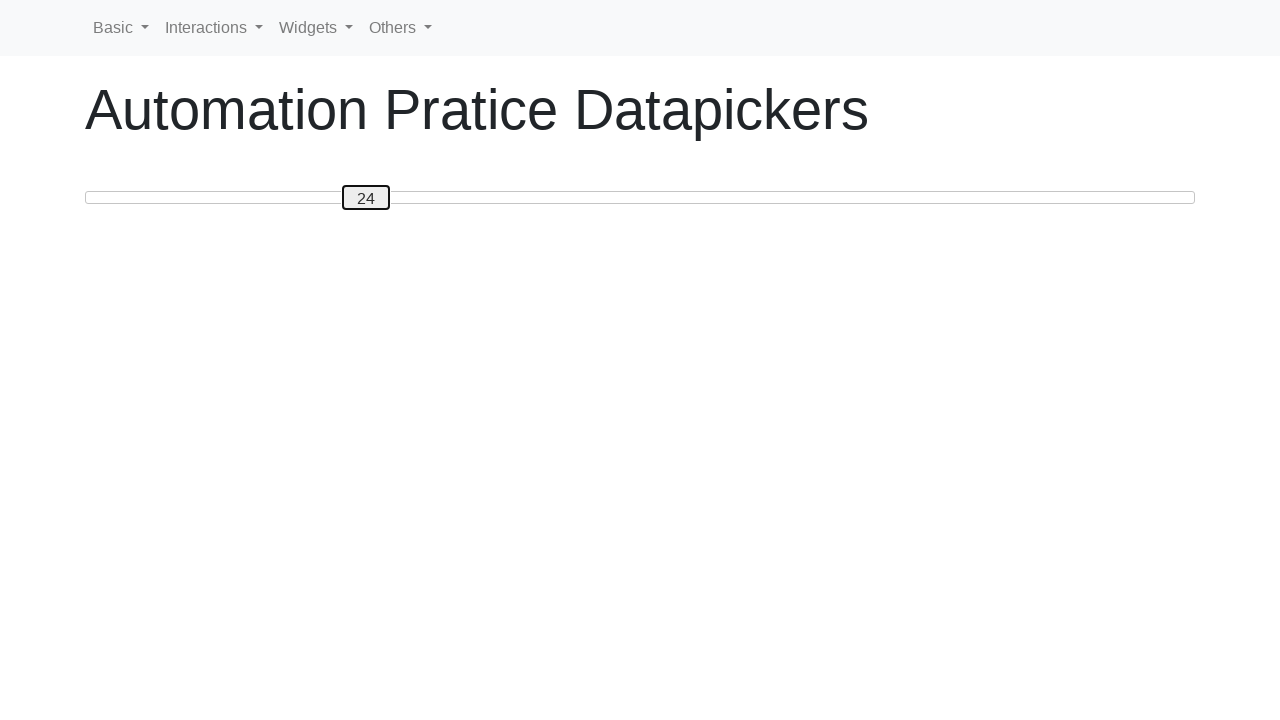

Pressed ArrowRight to move slider handle right on #custom-handle
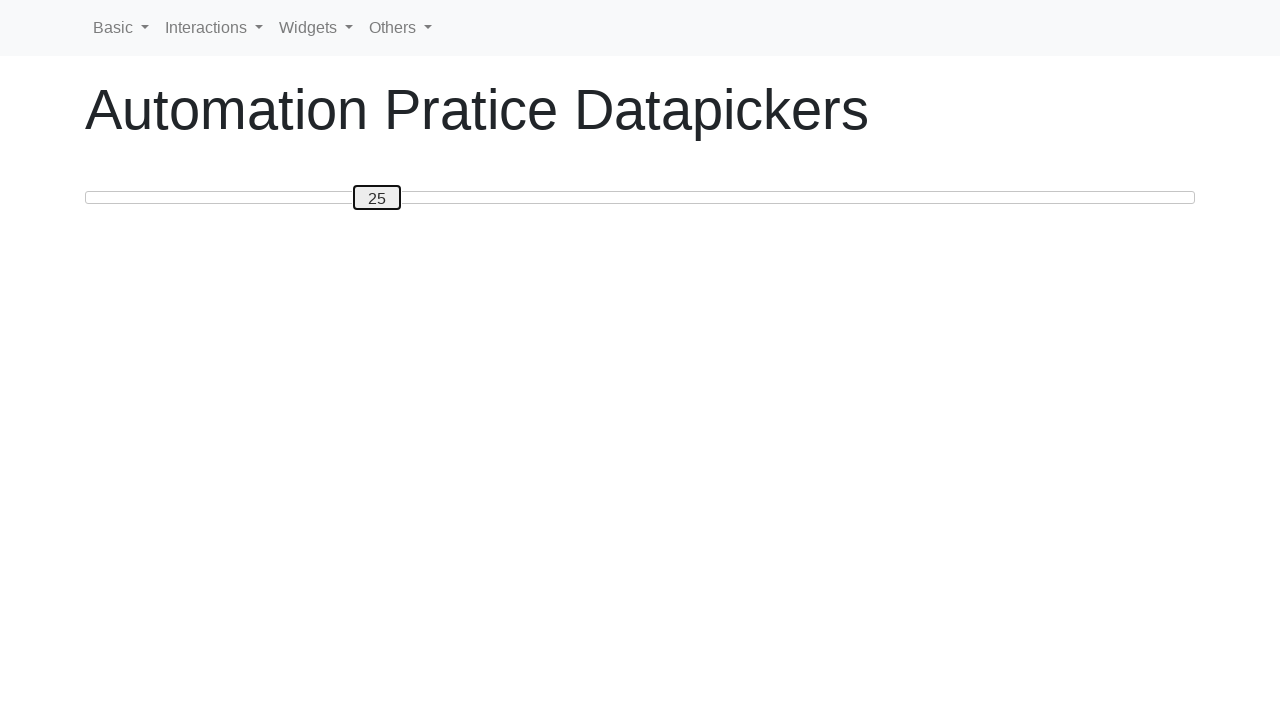

Updated slider value: 25
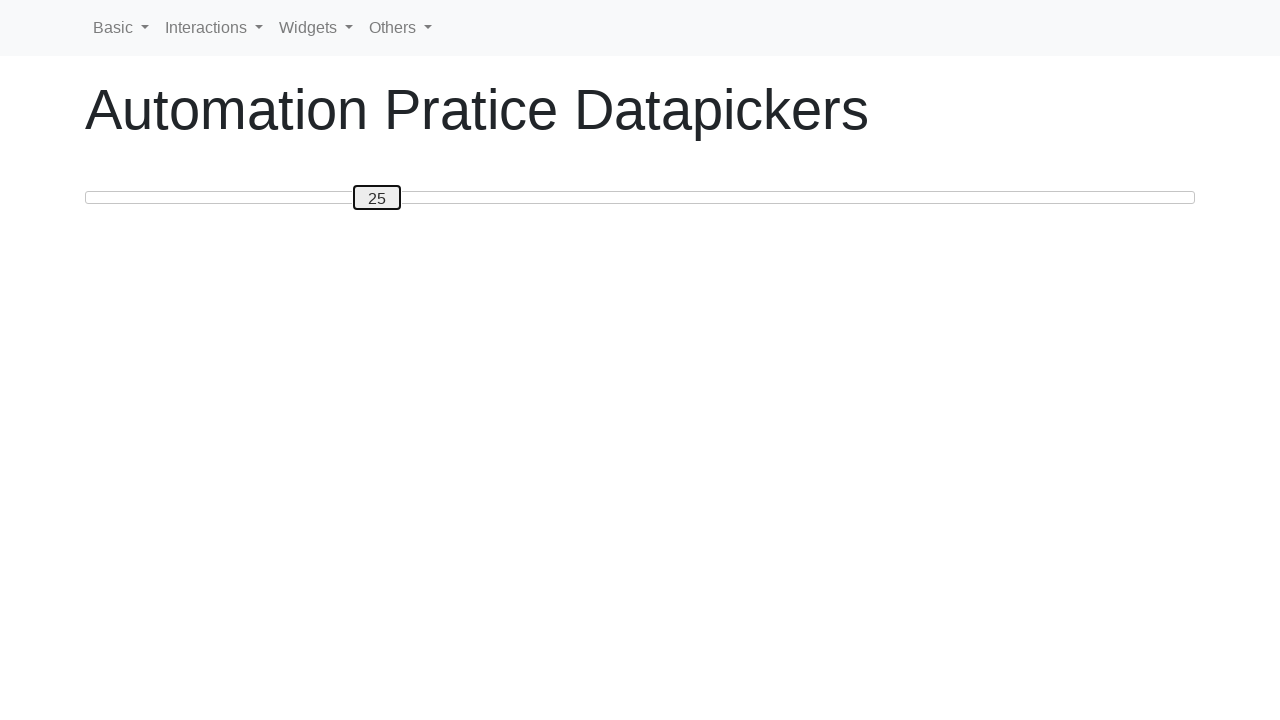

Pressed ArrowRight to move slider handle right on #custom-handle
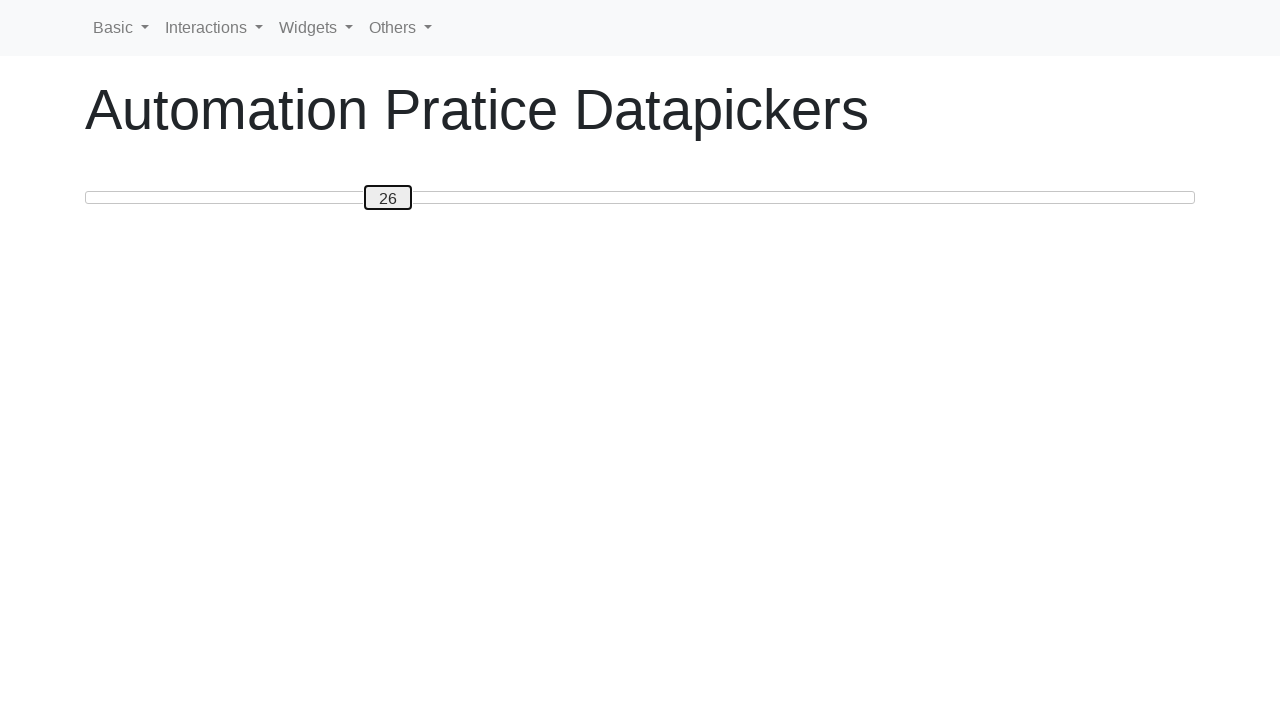

Updated slider value: 26
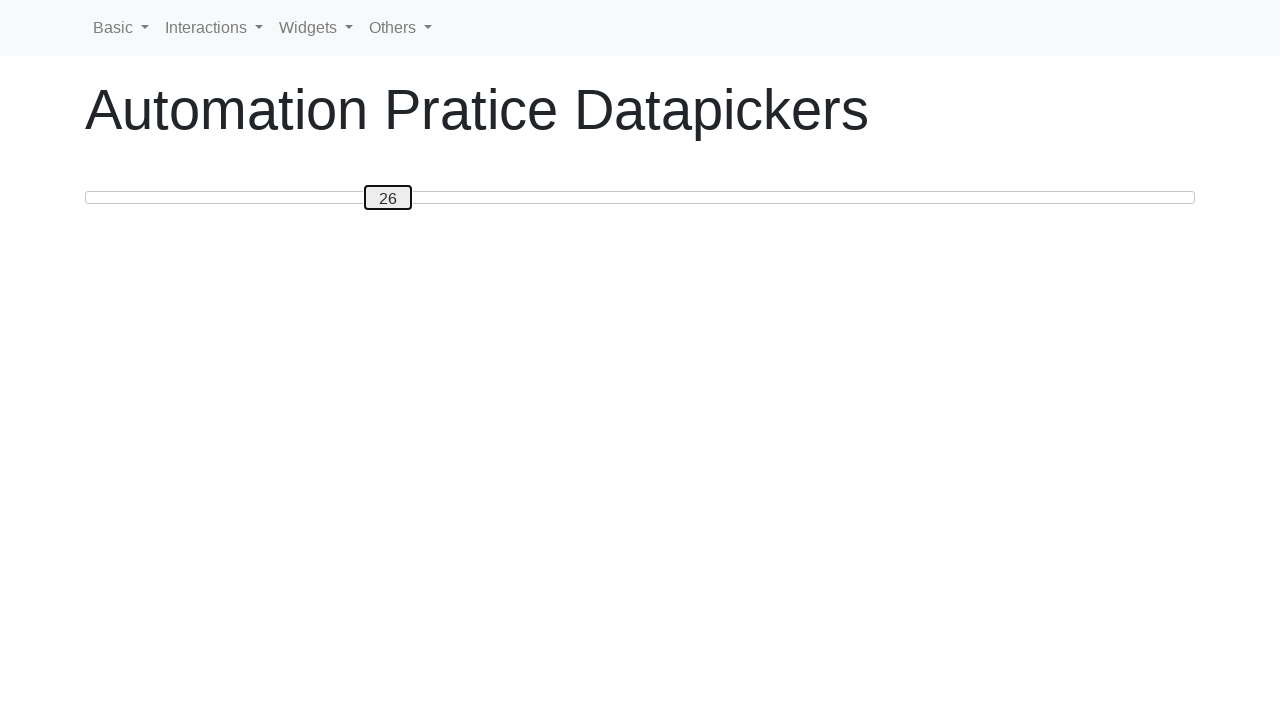

Pressed ArrowRight to move slider handle right on #custom-handle
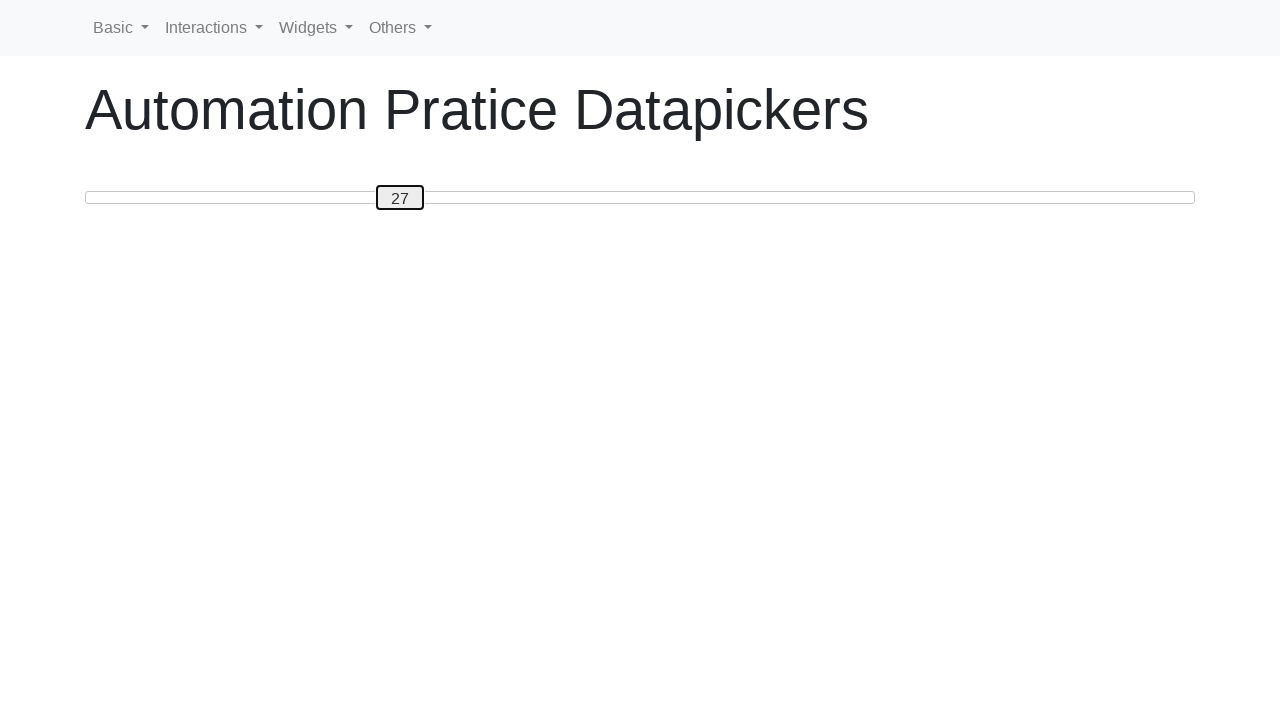

Updated slider value: 27
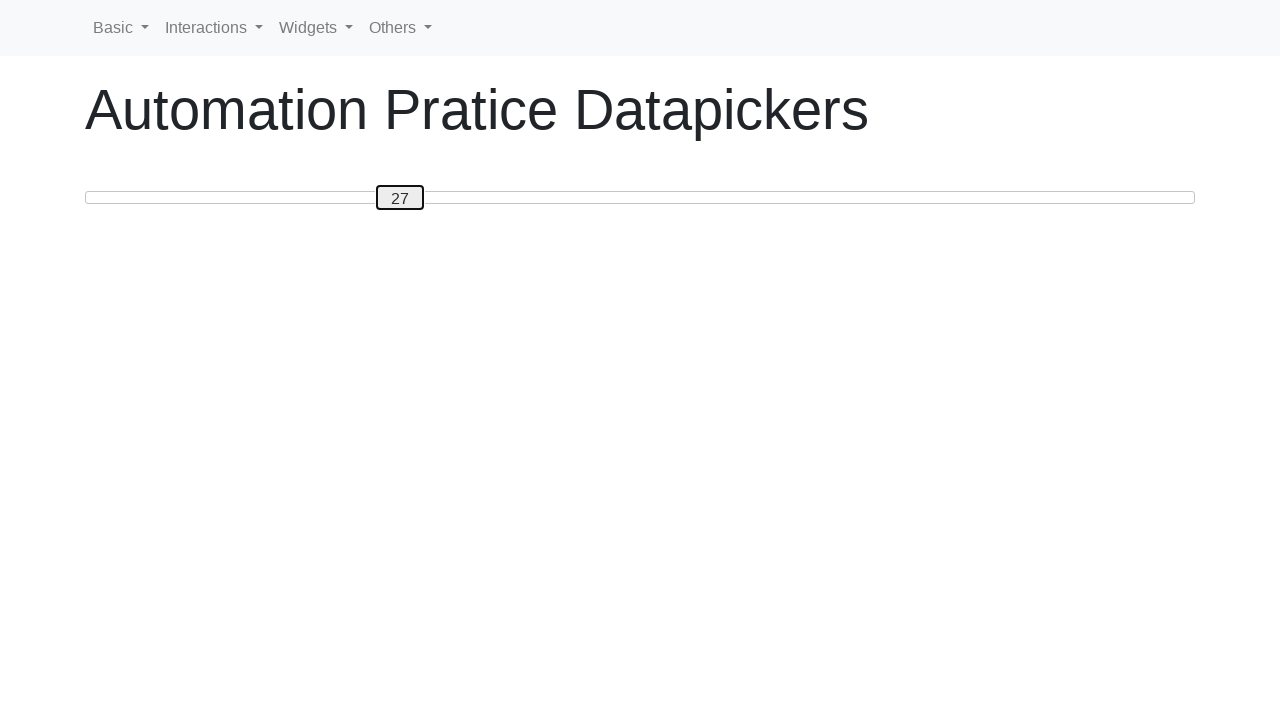

Pressed ArrowRight to move slider handle right on #custom-handle
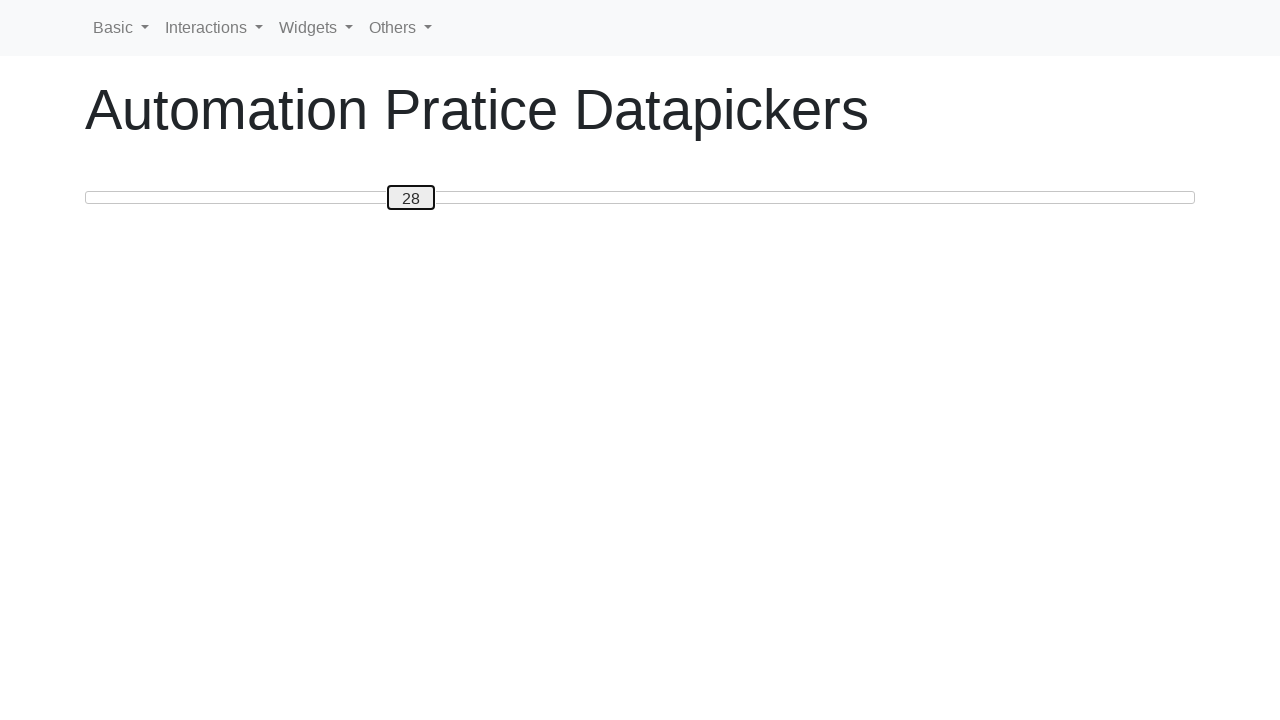

Updated slider value: 28
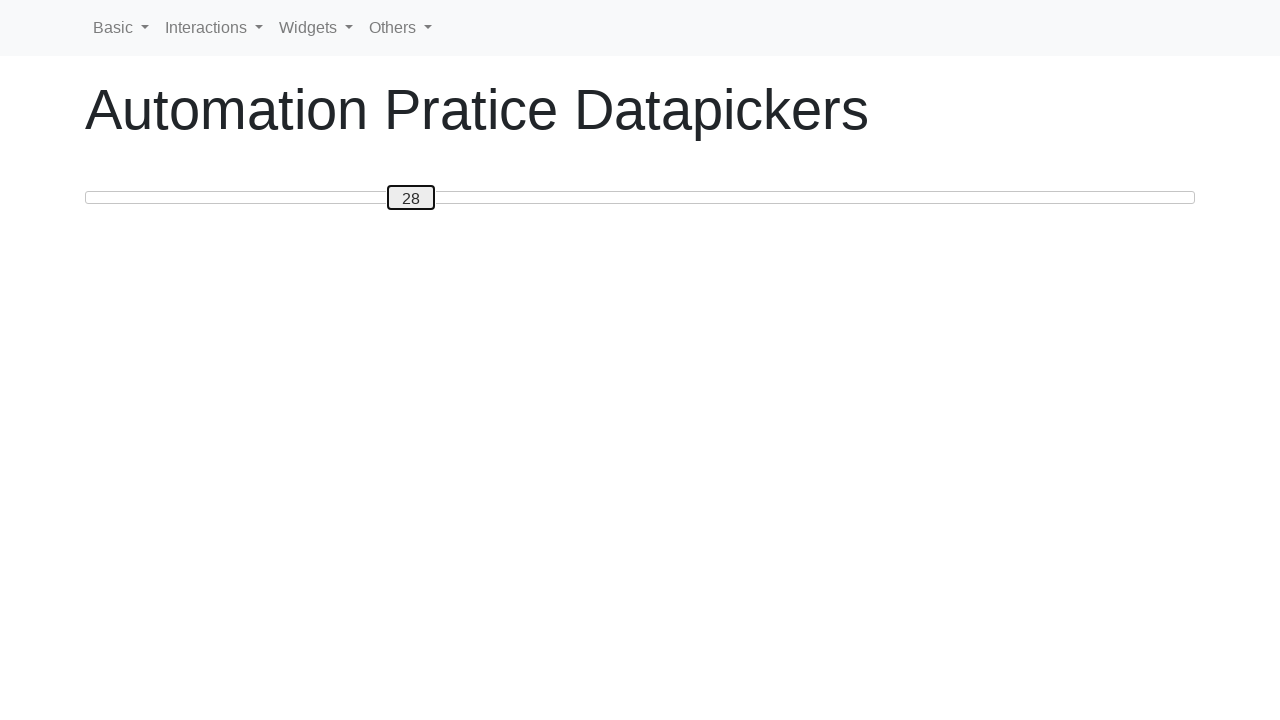

Pressed ArrowRight to move slider handle right on #custom-handle
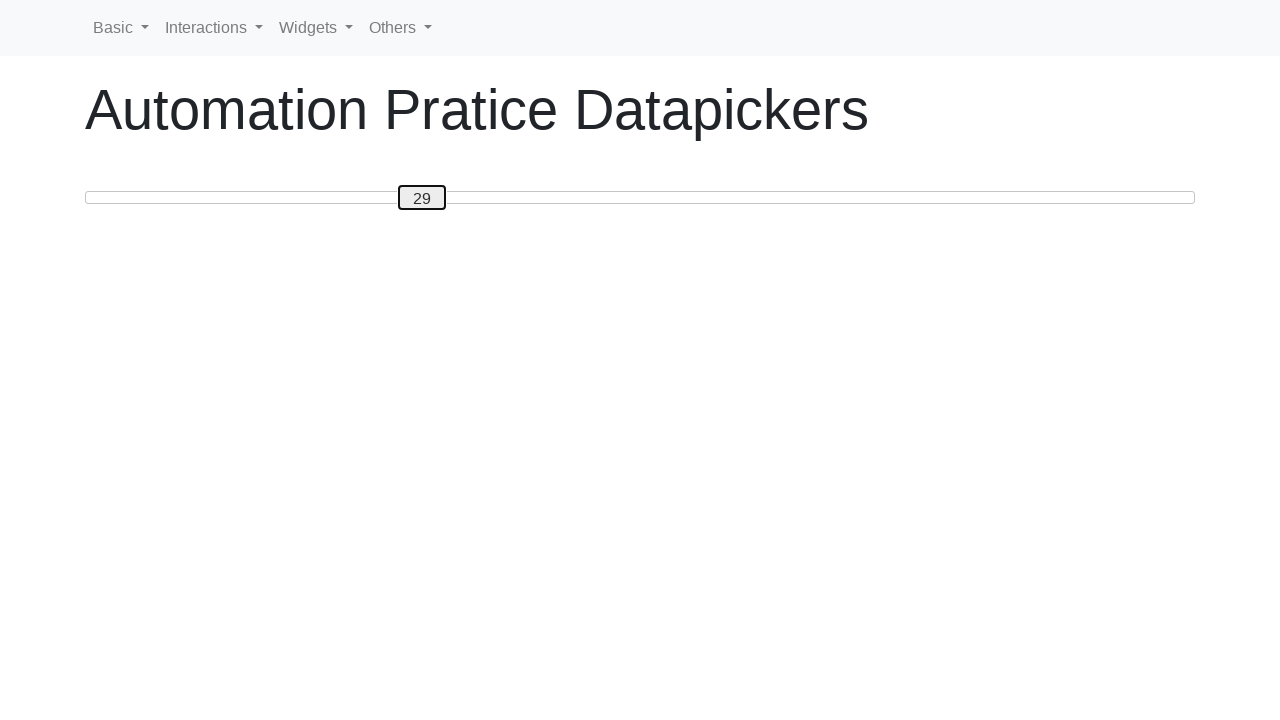

Updated slider value: 29
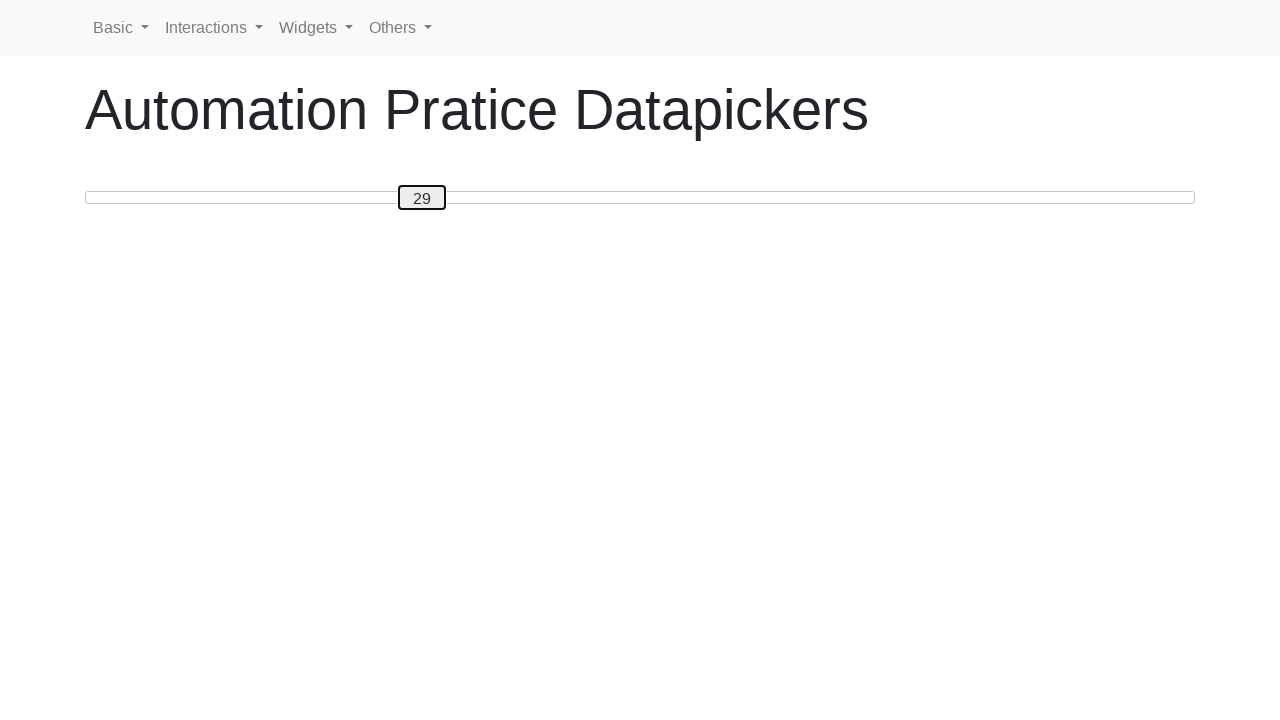

Pressed ArrowRight to move slider handle right on #custom-handle
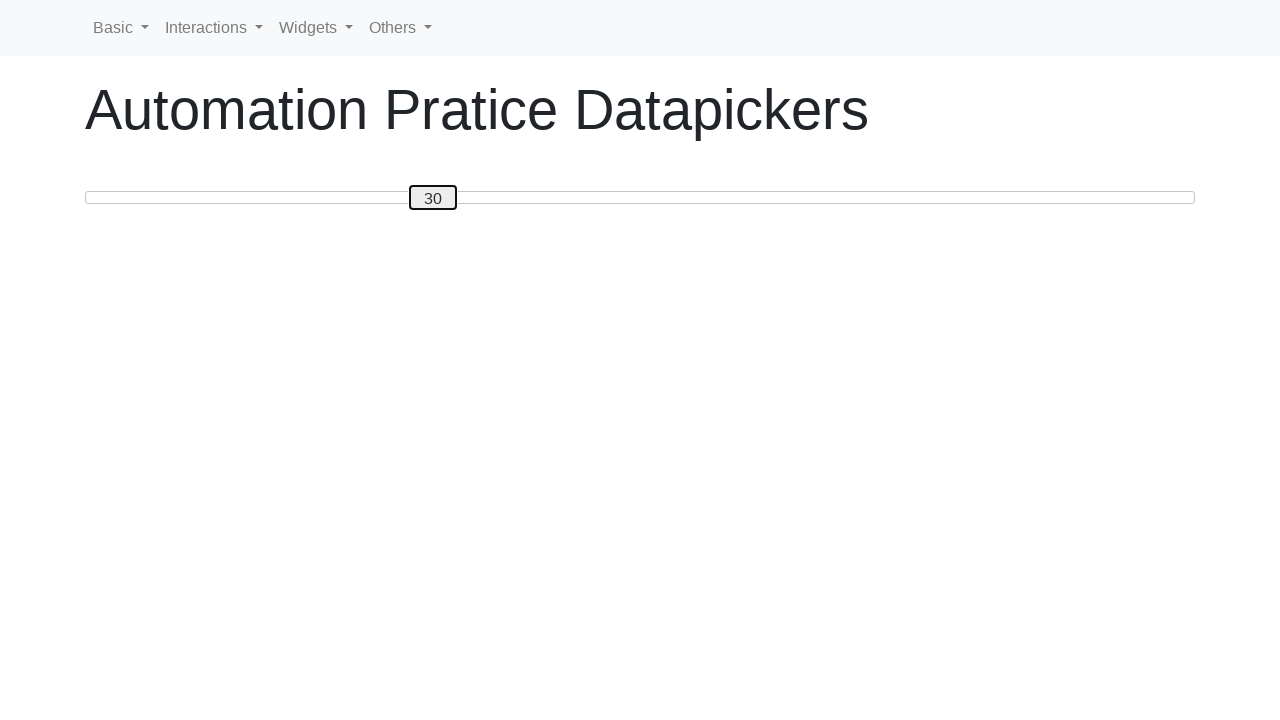

Updated slider value: 30
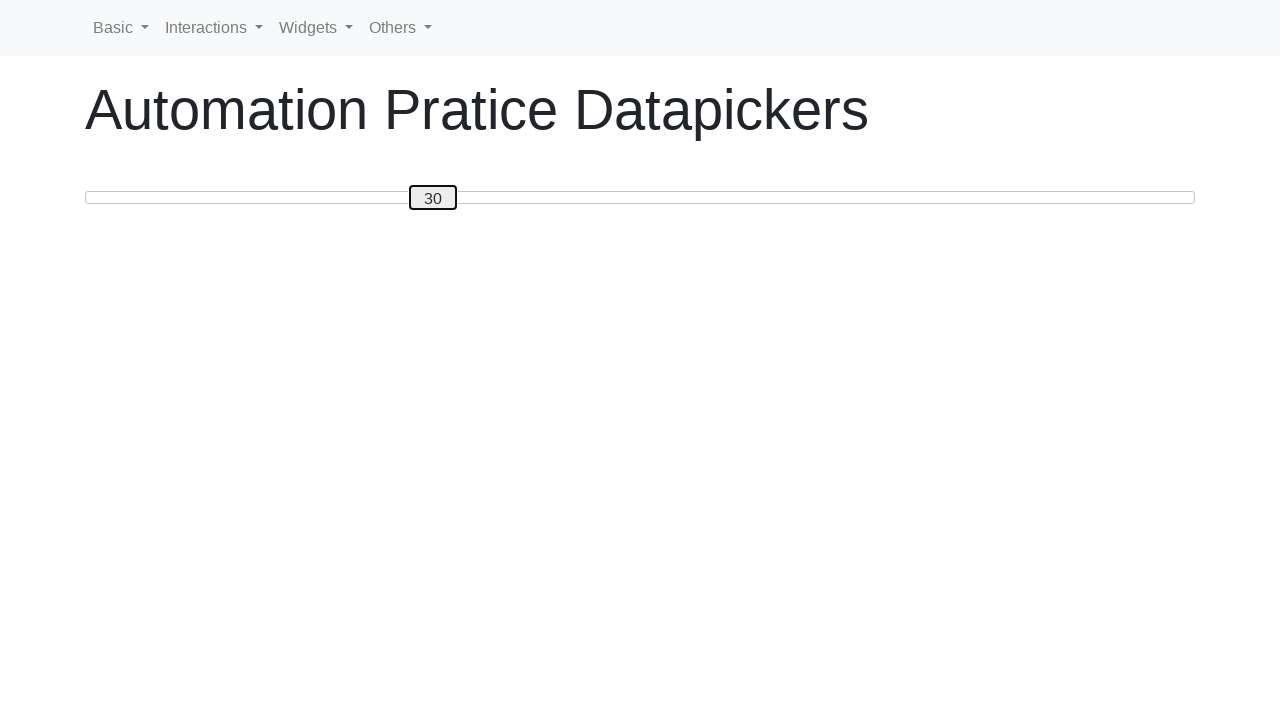

Pressed ArrowRight to move slider handle right on #custom-handle
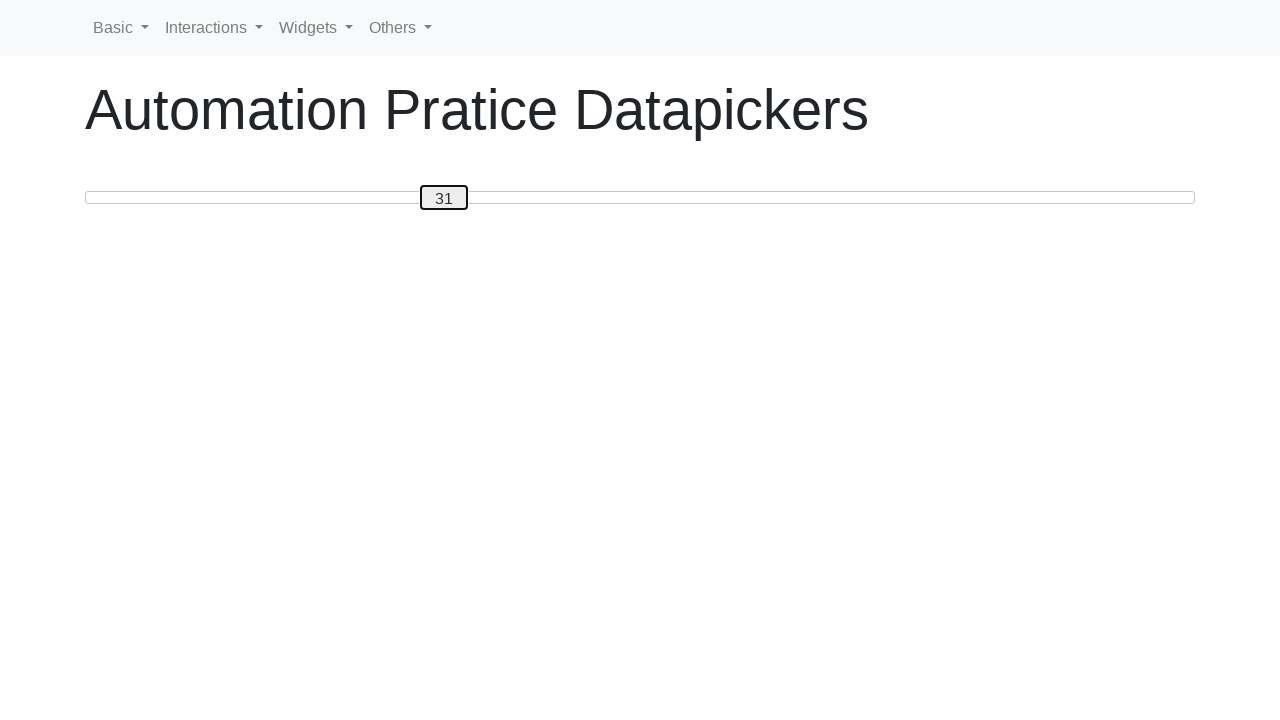

Updated slider value: 31
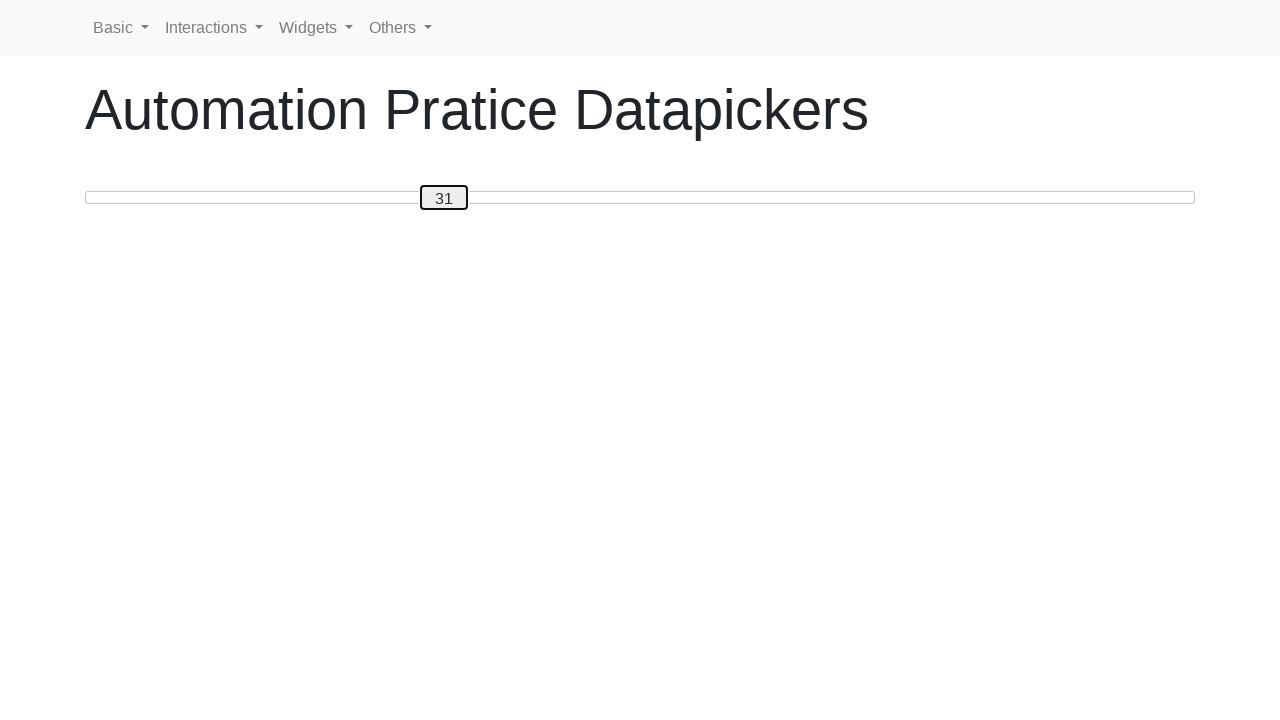

Pressed ArrowRight to move slider handle right on #custom-handle
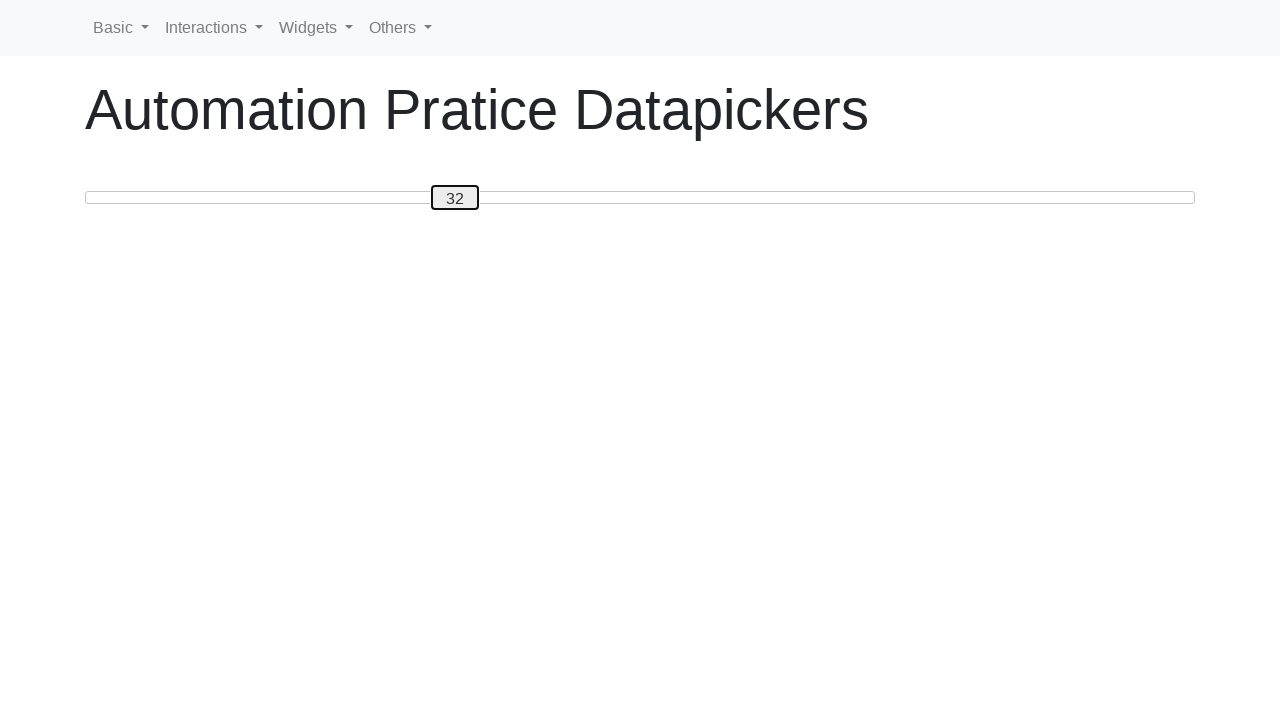

Updated slider value: 32
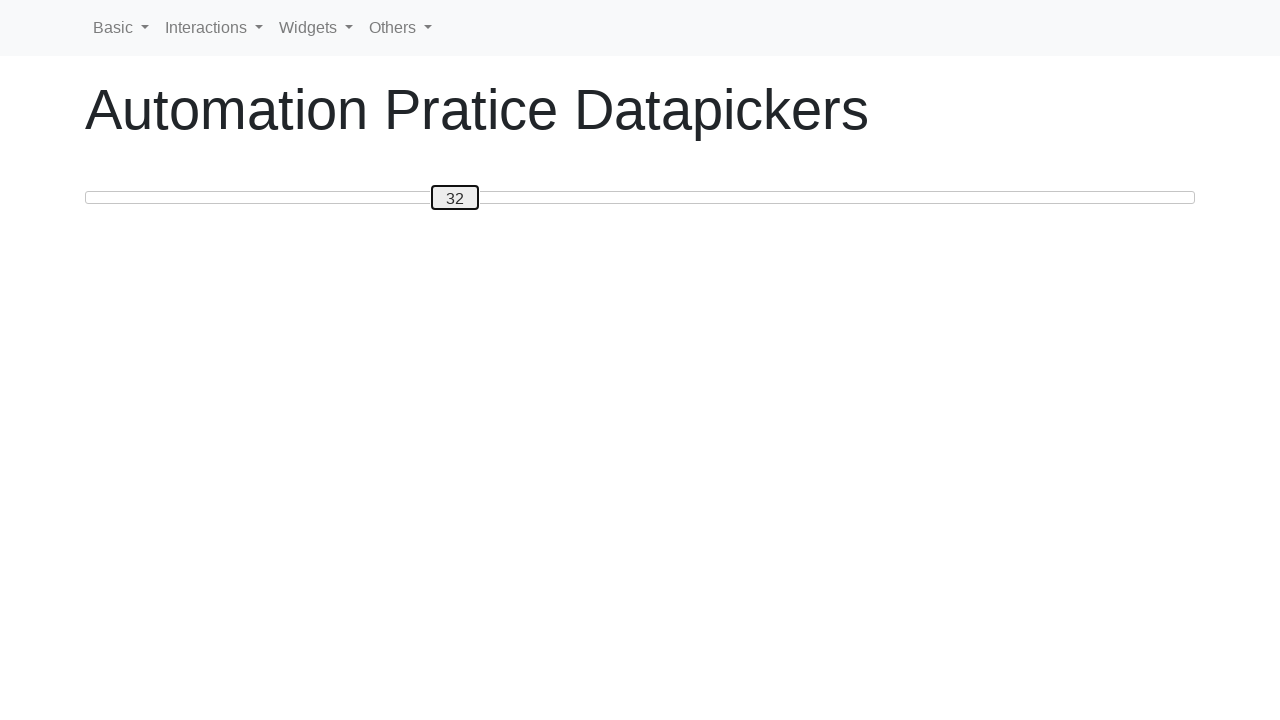

Pressed ArrowRight to move slider handle right on #custom-handle
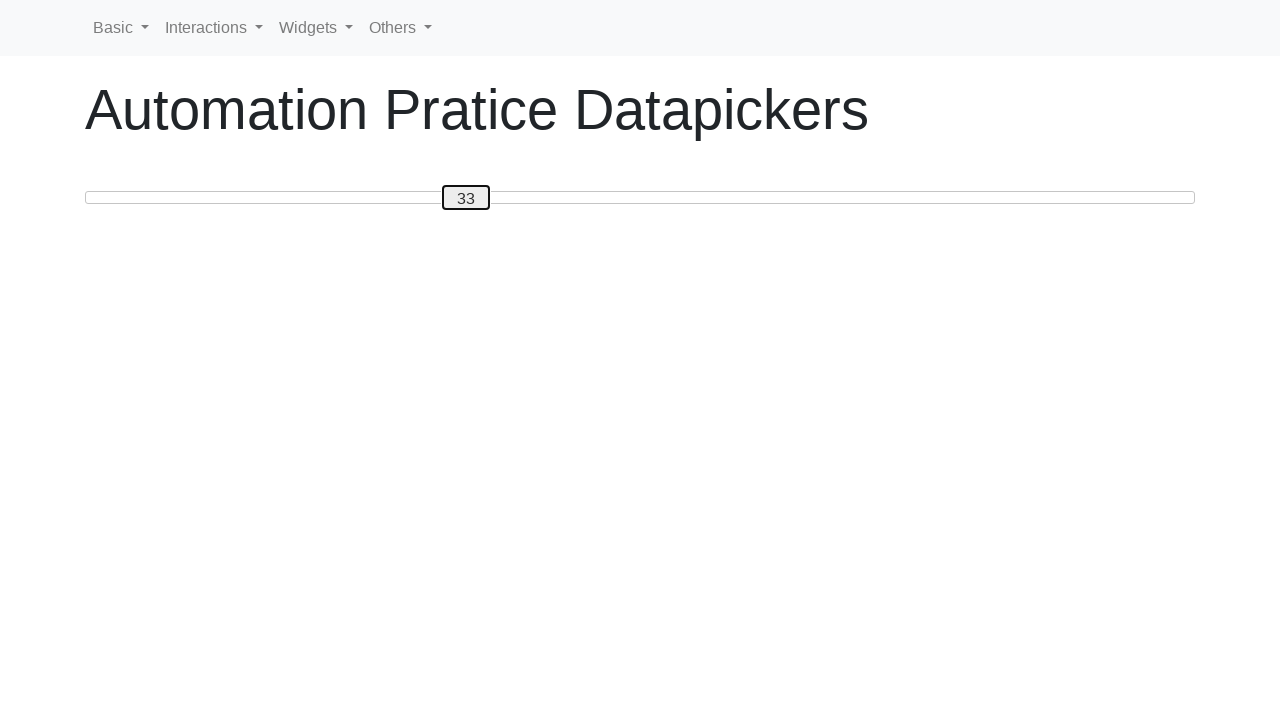

Updated slider value: 33
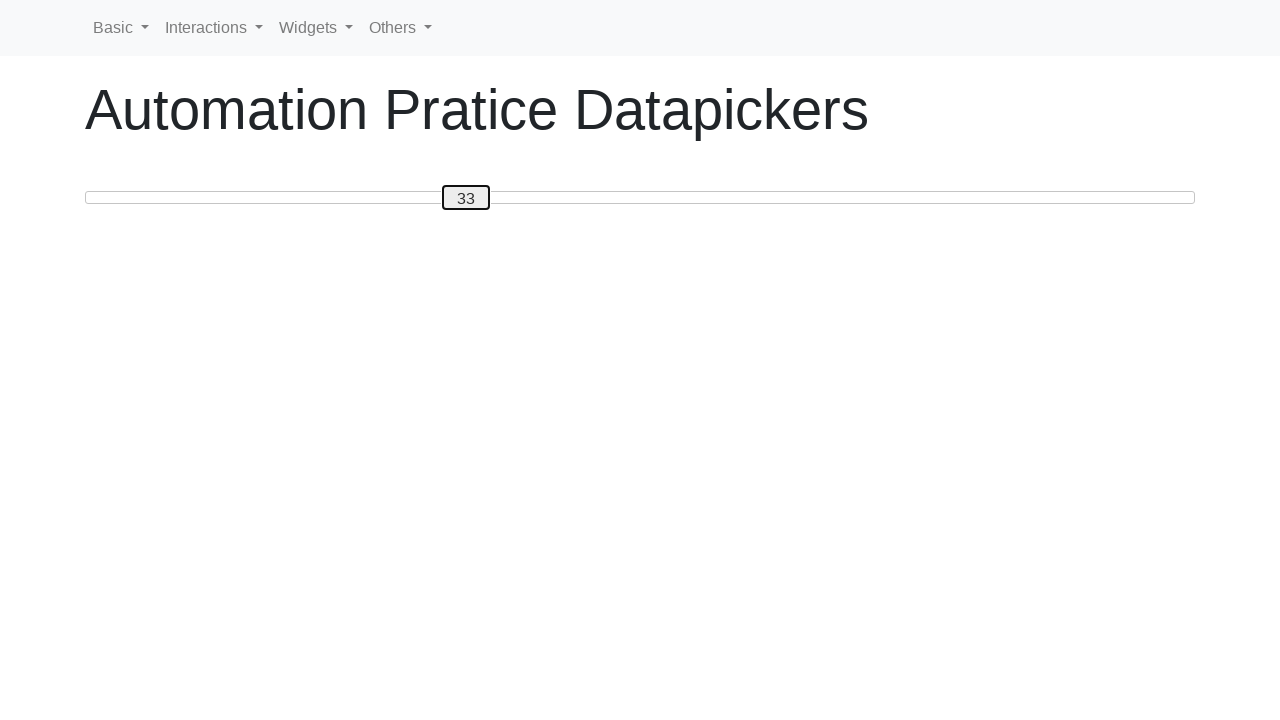

Pressed ArrowRight to move slider handle right on #custom-handle
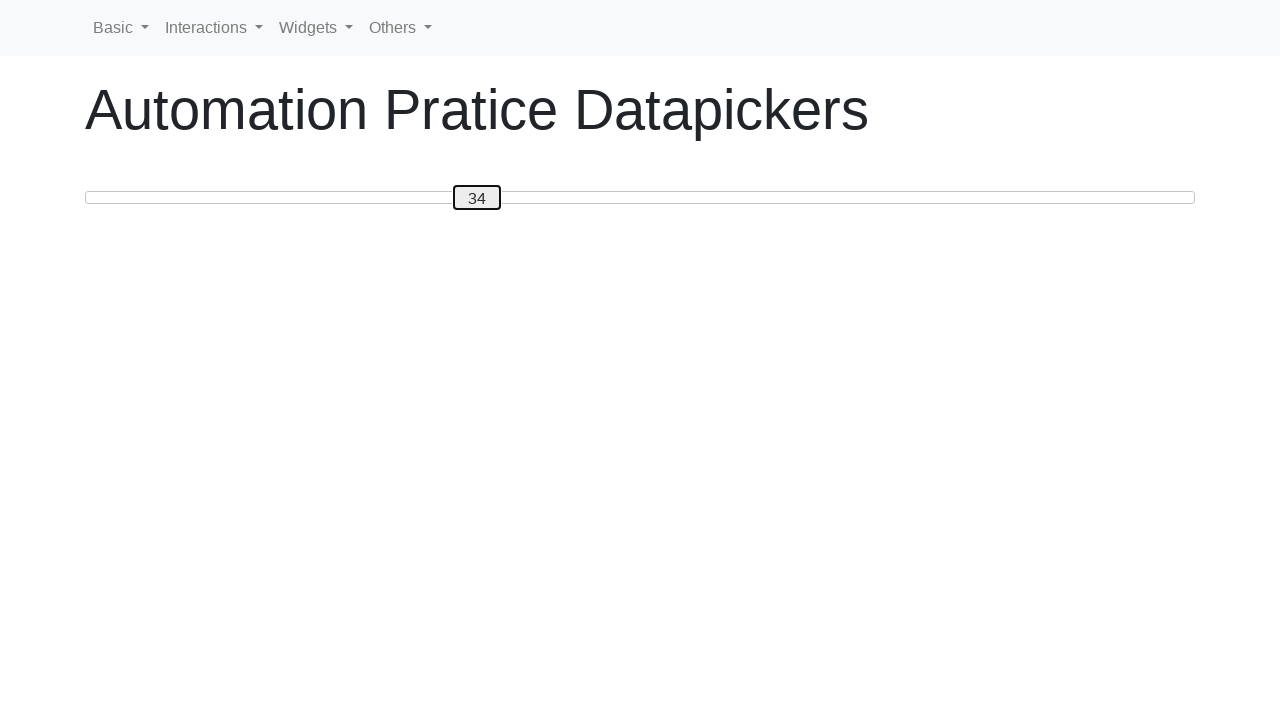

Updated slider value: 34
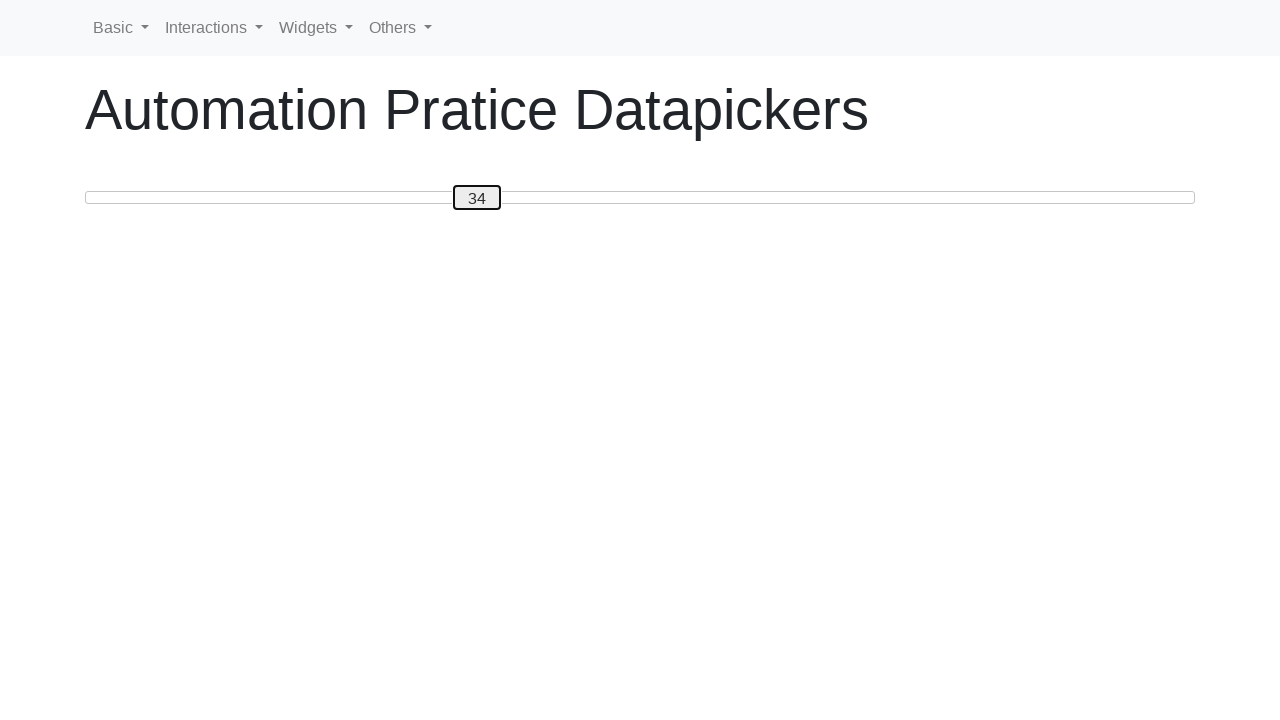

Pressed ArrowRight to move slider handle right on #custom-handle
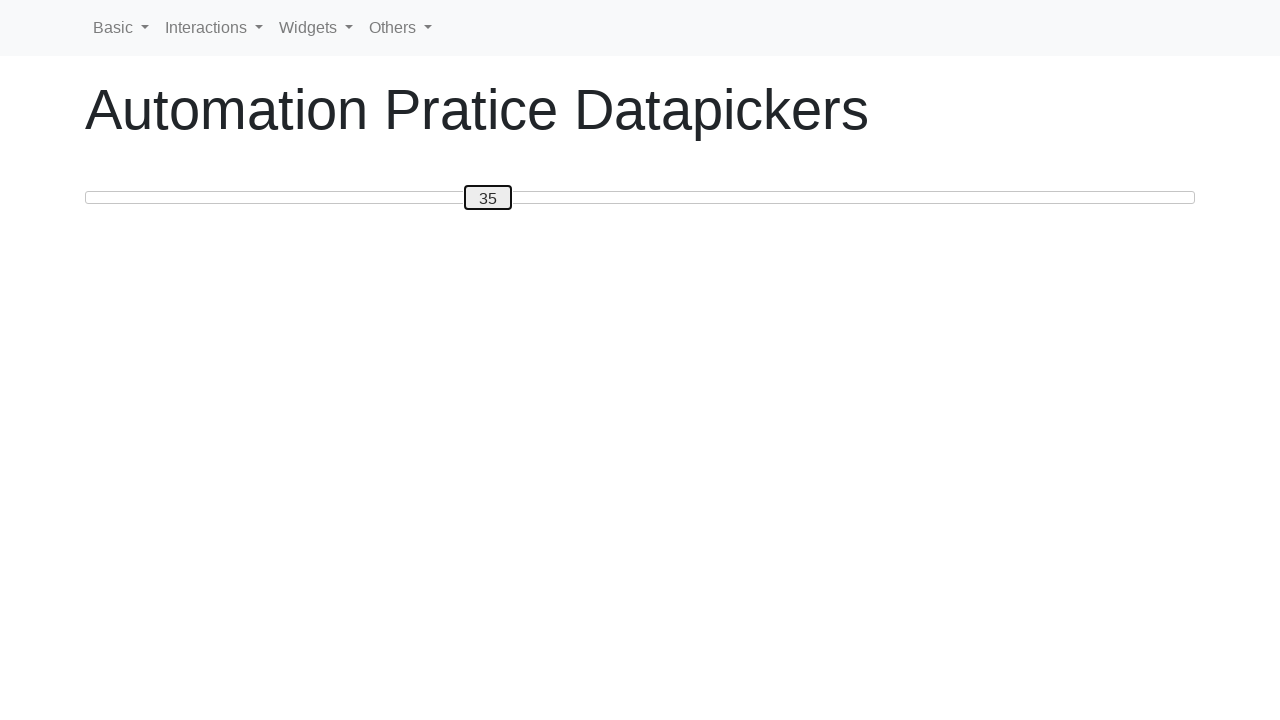

Updated slider value: 35
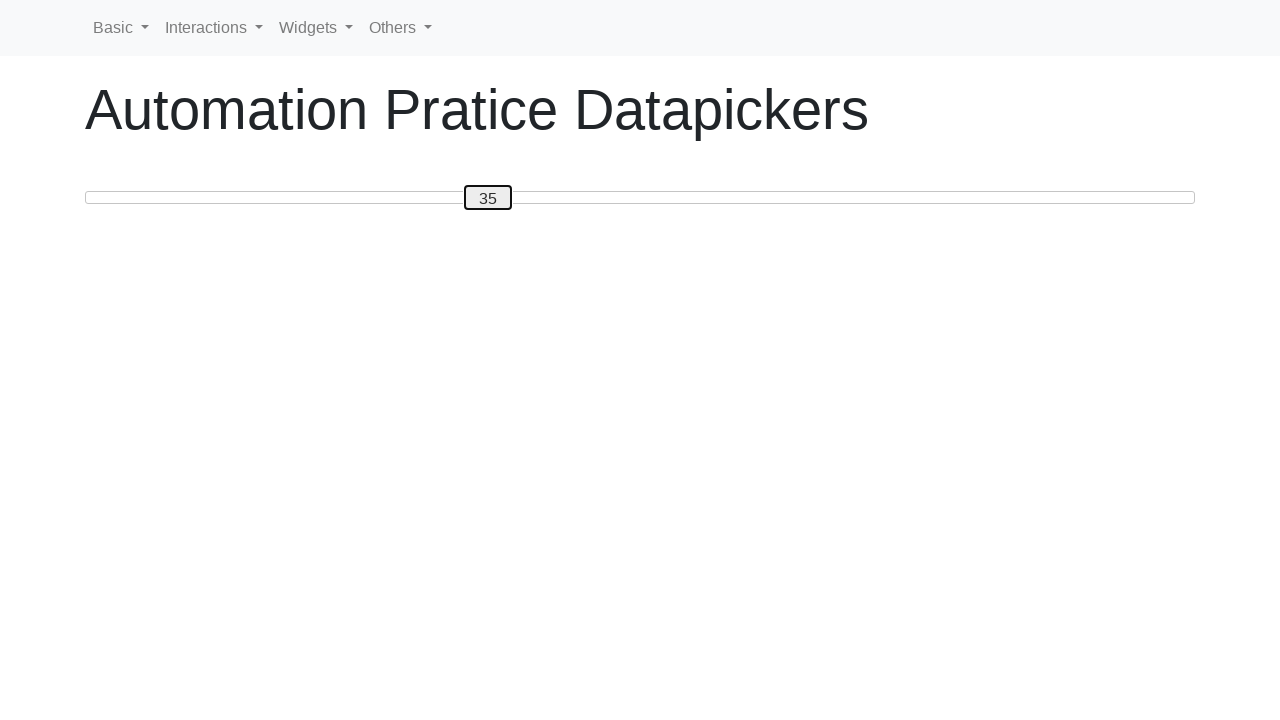

Pressed ArrowRight to move slider handle right on #custom-handle
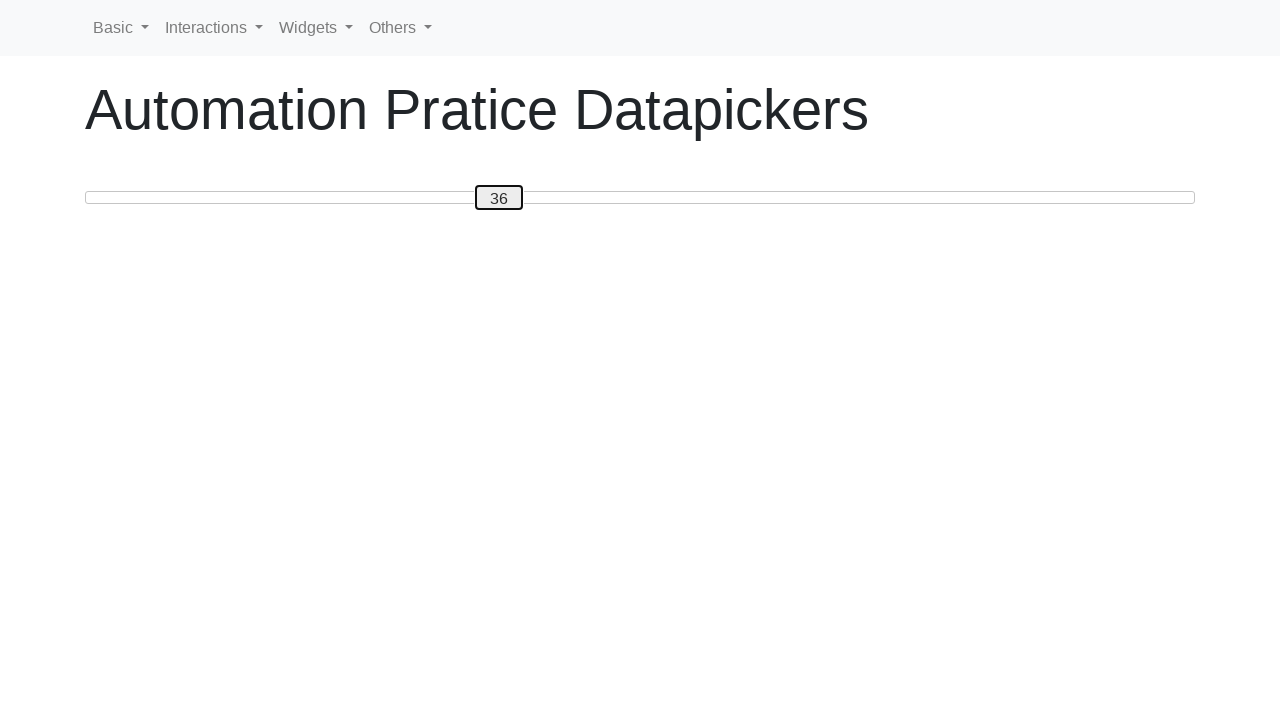

Updated slider value: 36
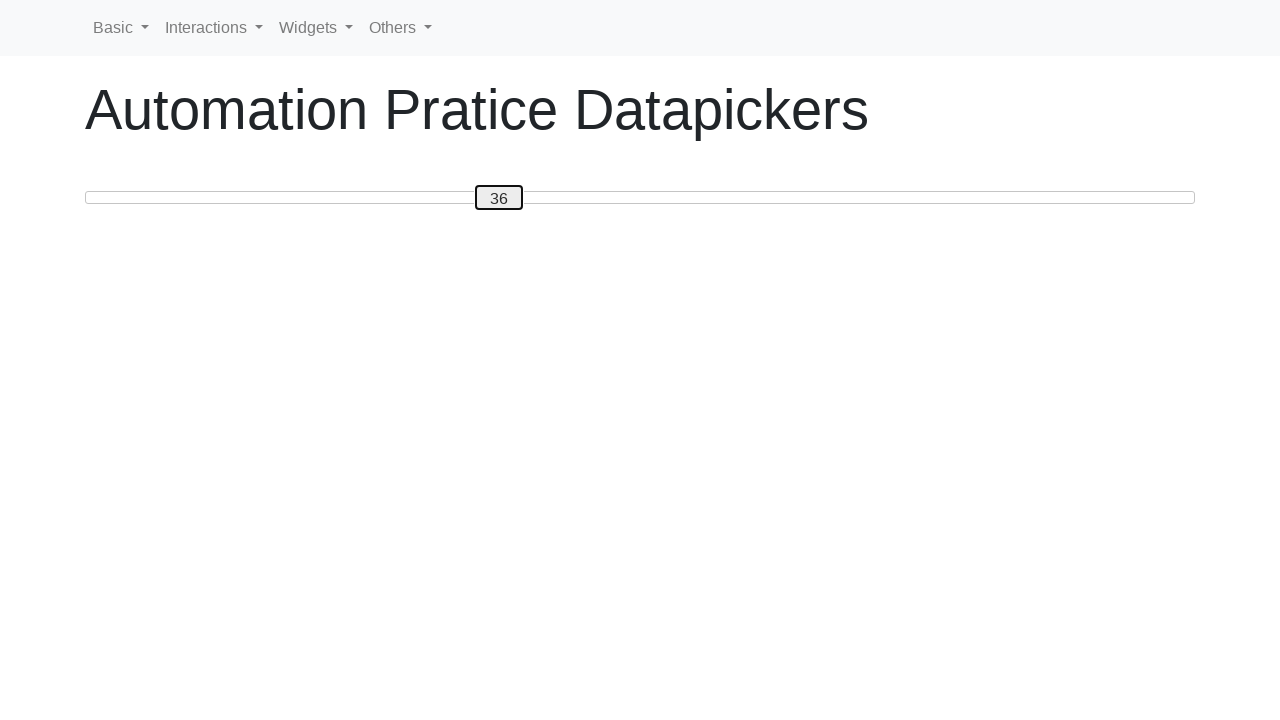

Pressed ArrowRight to move slider handle right on #custom-handle
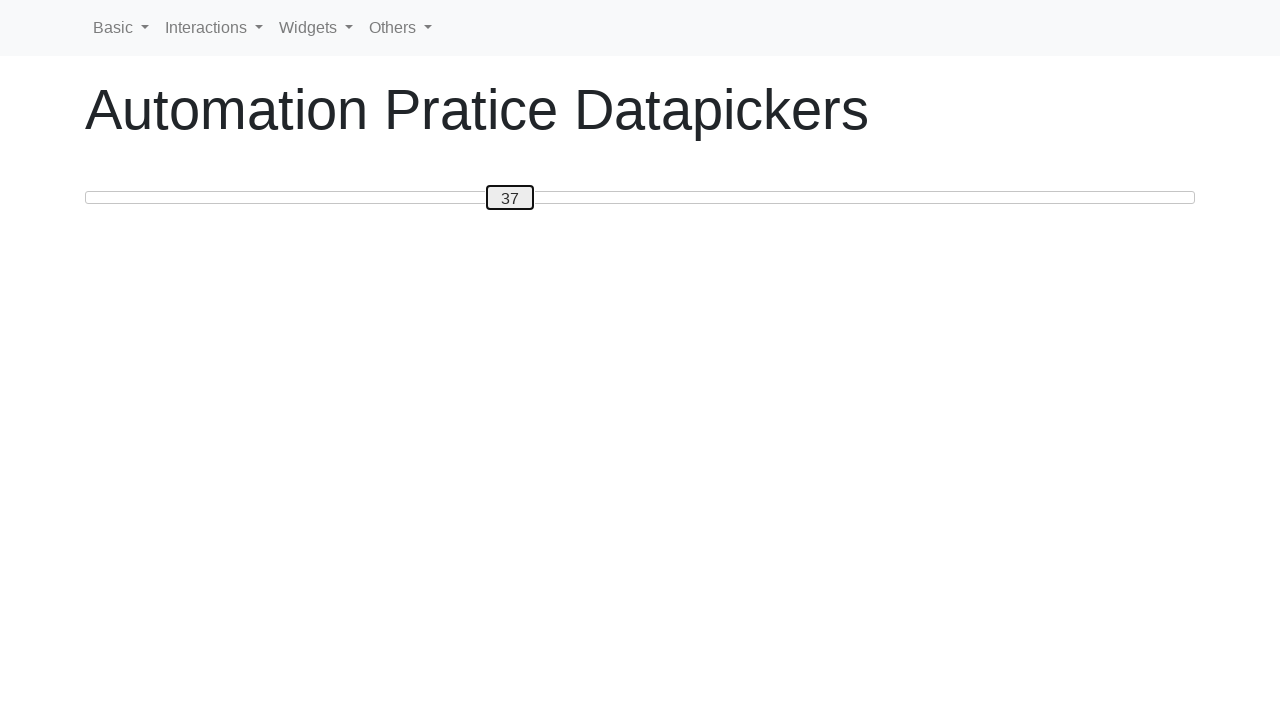

Updated slider value: 37
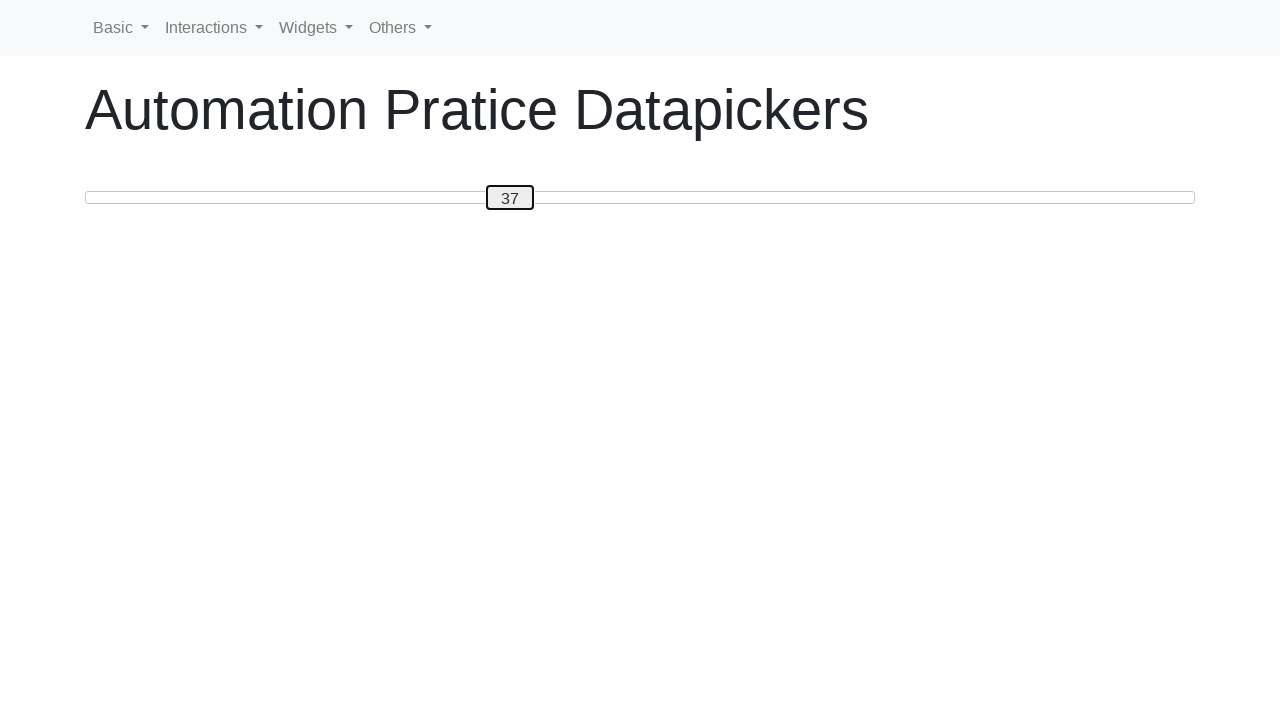

Pressed ArrowRight to move slider handle right on #custom-handle
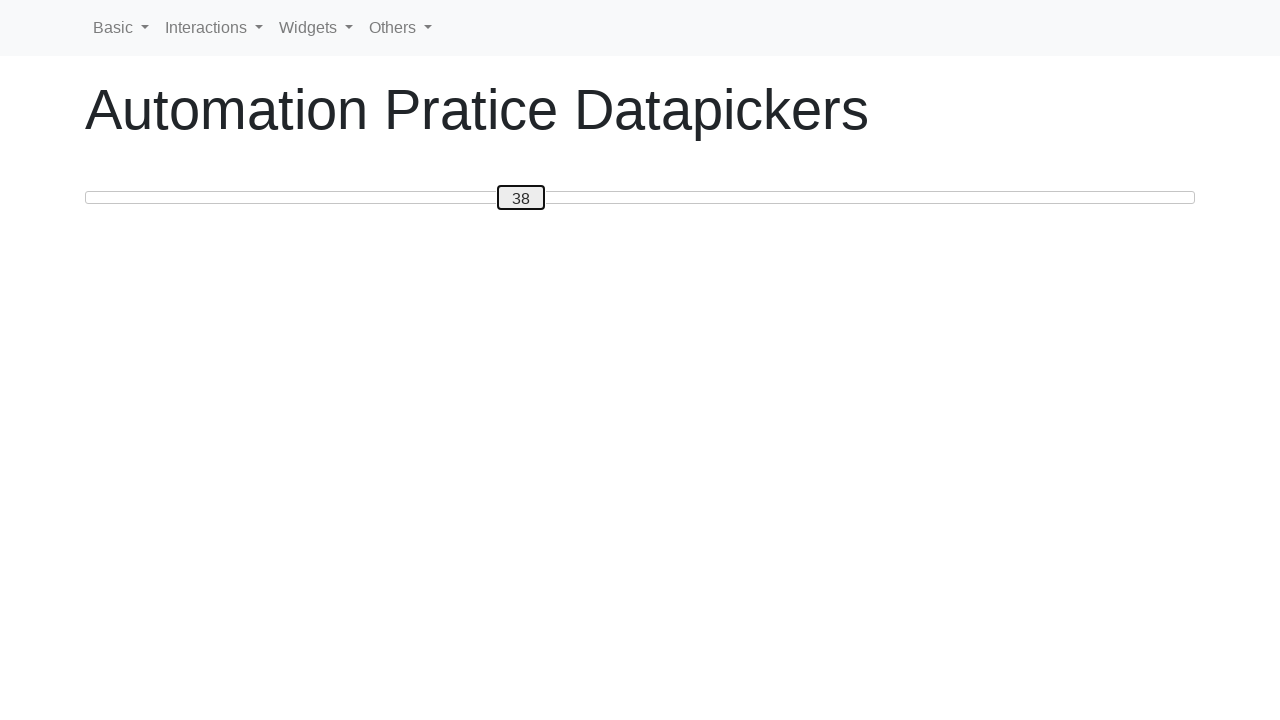

Updated slider value: 38
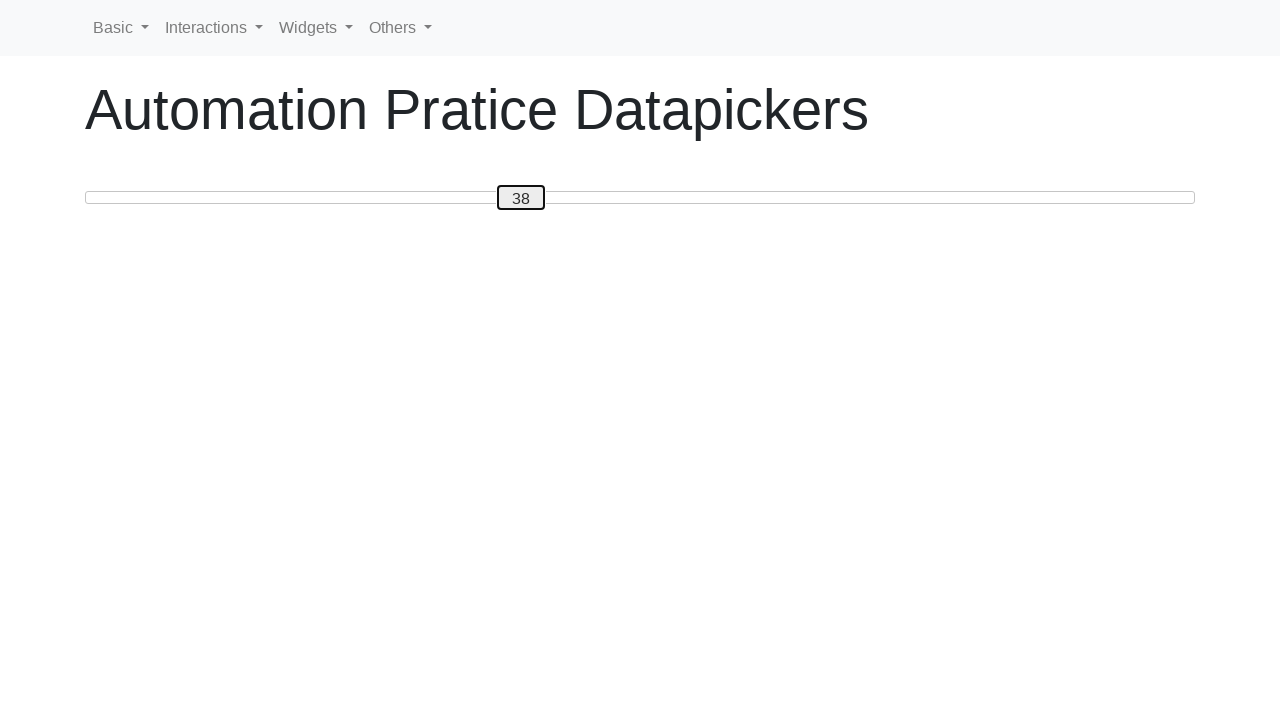

Pressed ArrowRight to move slider handle right on #custom-handle
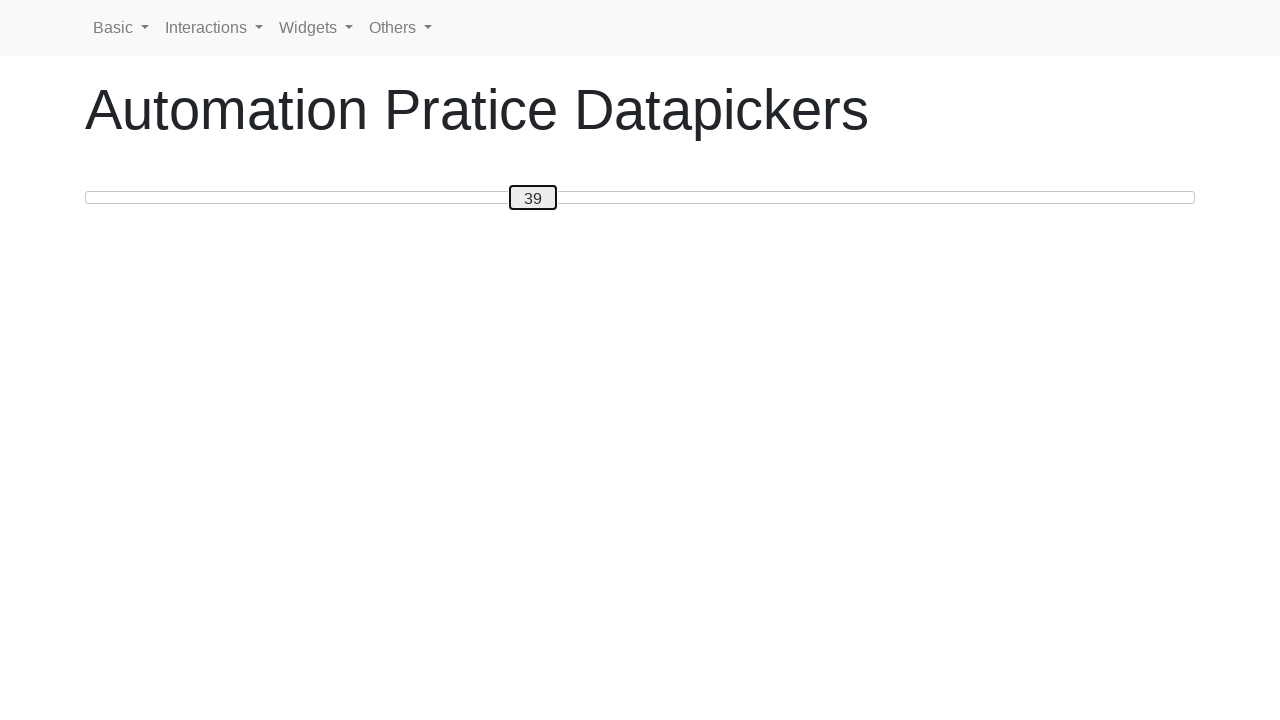

Updated slider value: 39
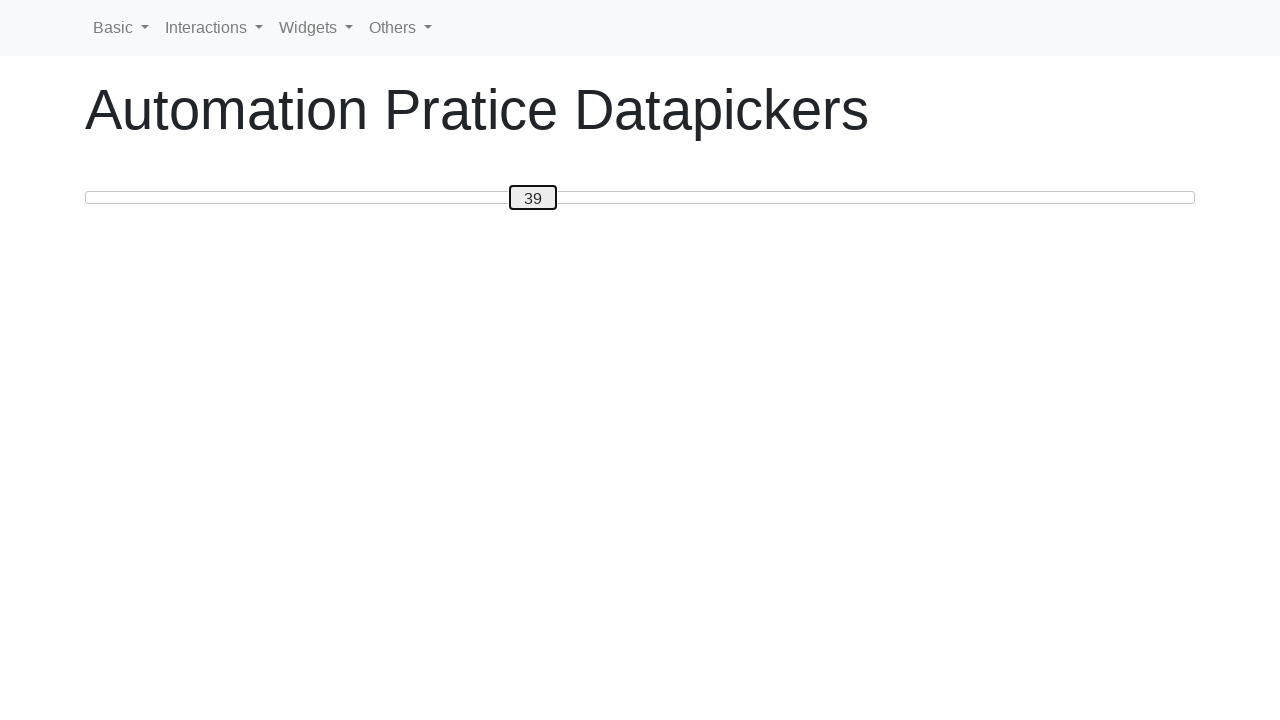

Pressed ArrowRight to move slider handle right on #custom-handle
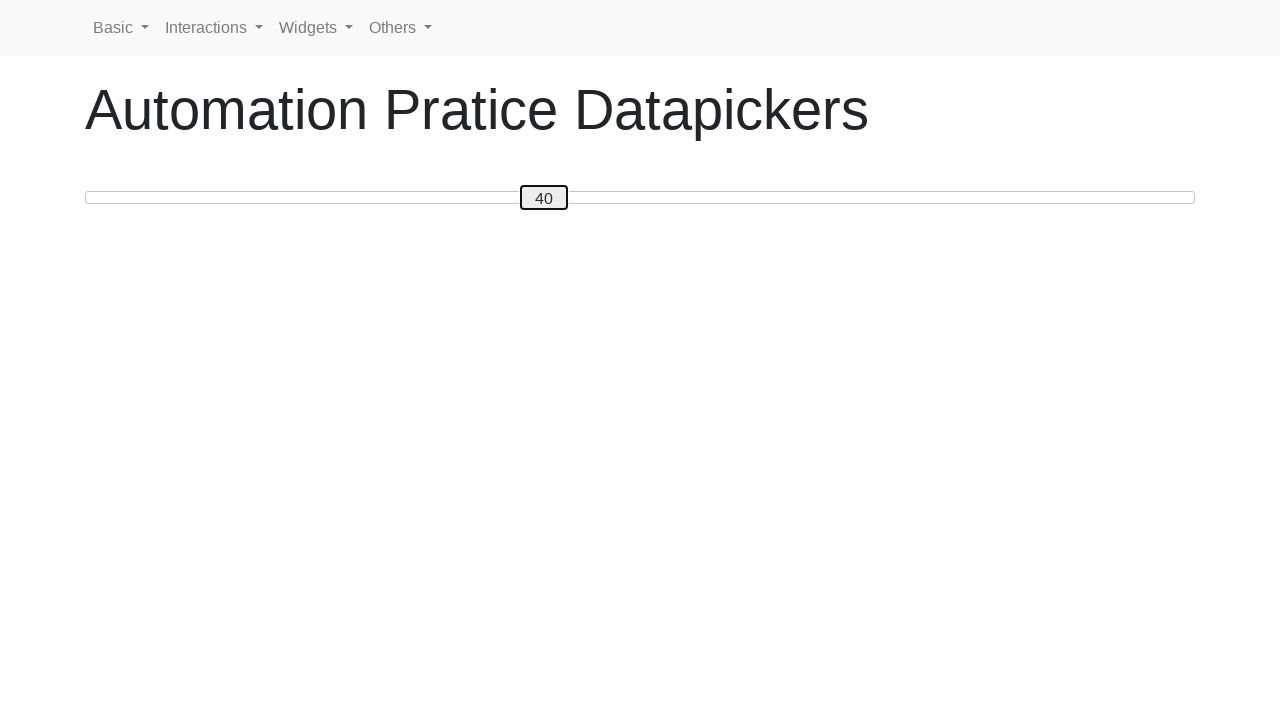

Updated slider value: 40
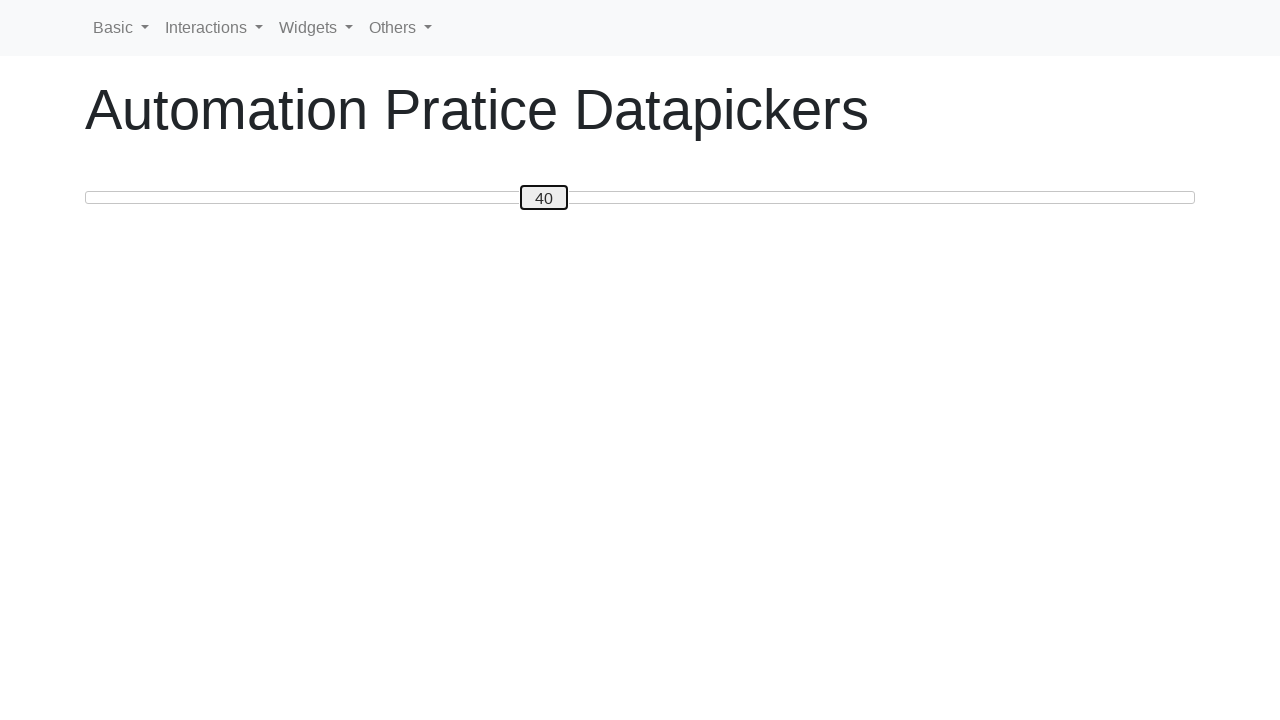

Pressed ArrowRight to move slider handle right on #custom-handle
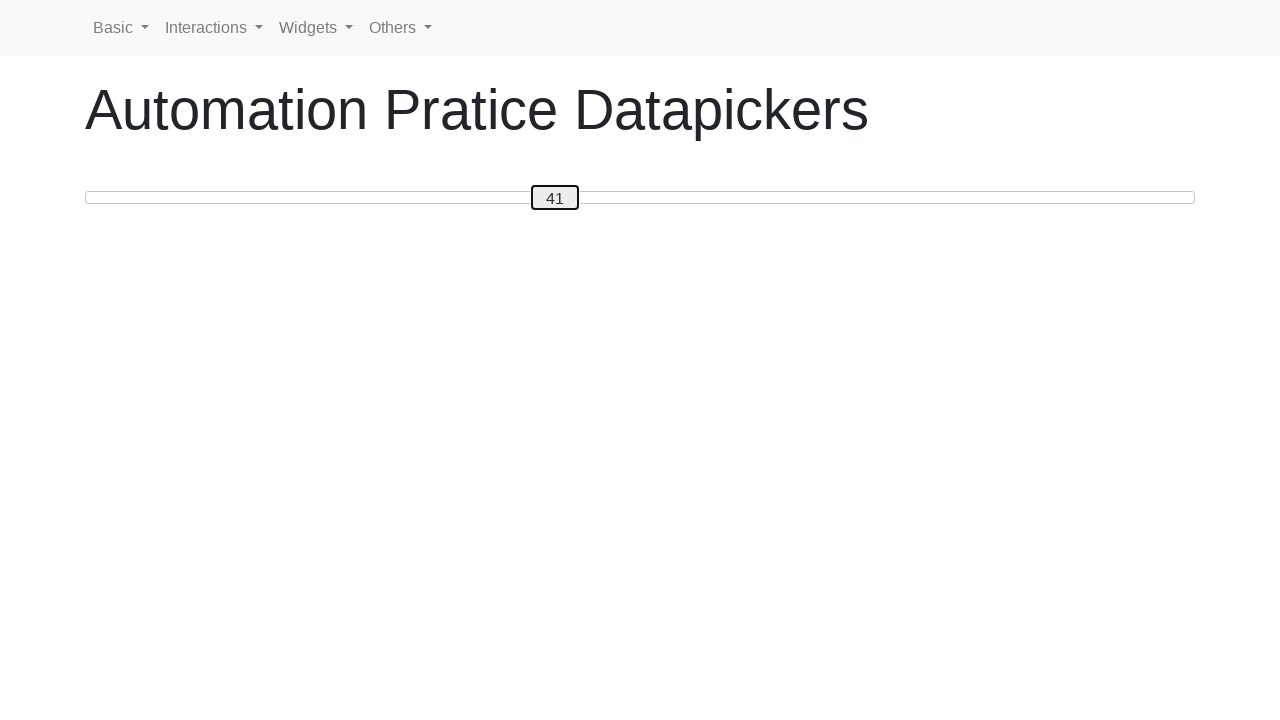

Updated slider value: 41
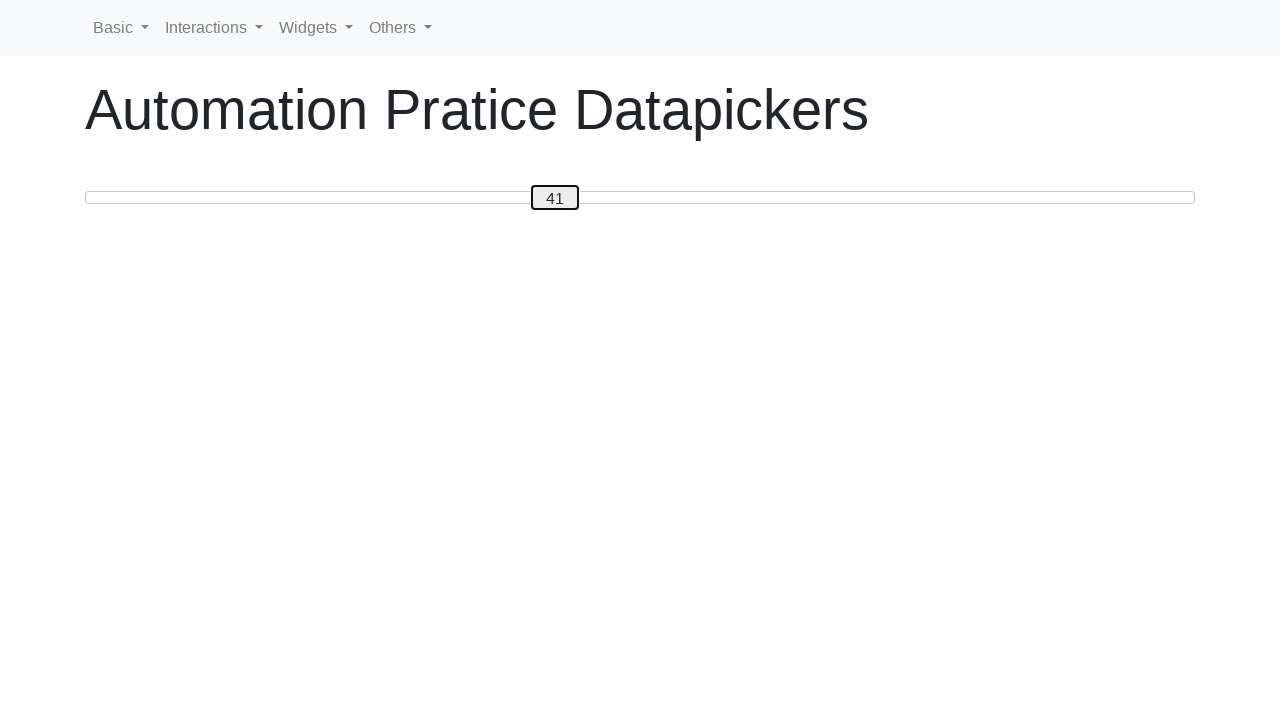

Pressed ArrowRight to move slider handle right on #custom-handle
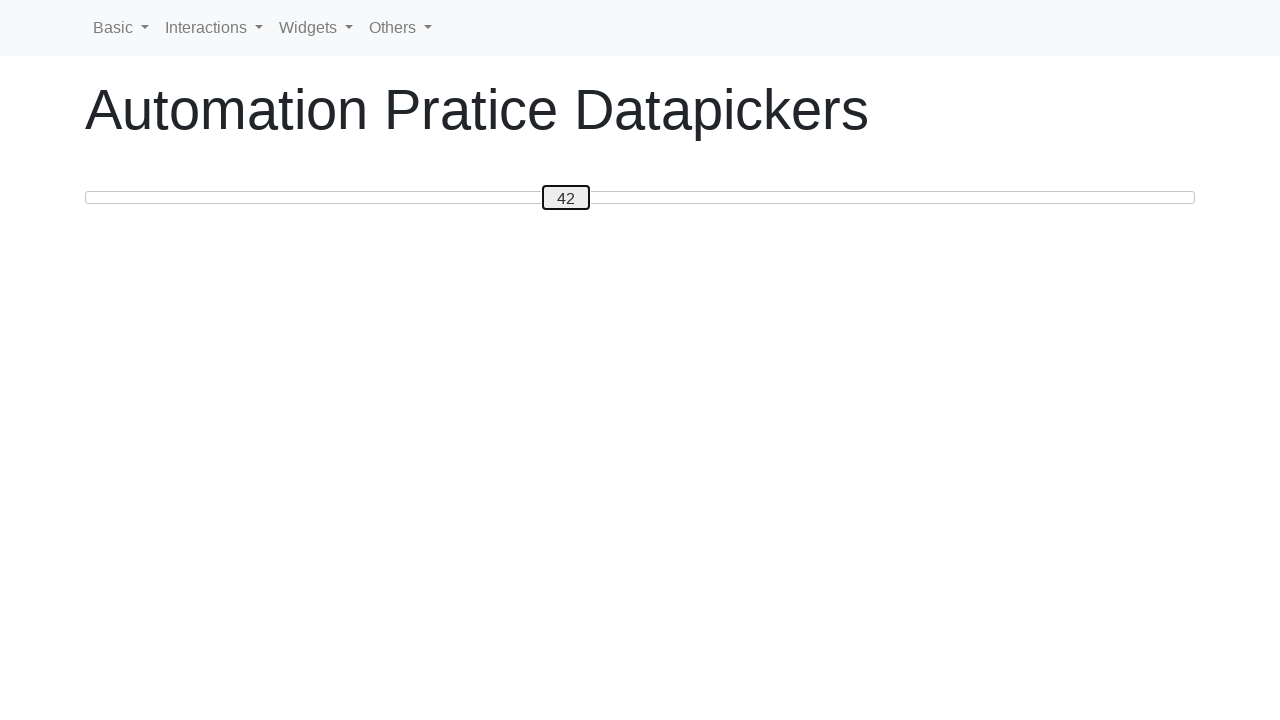

Updated slider value: 42
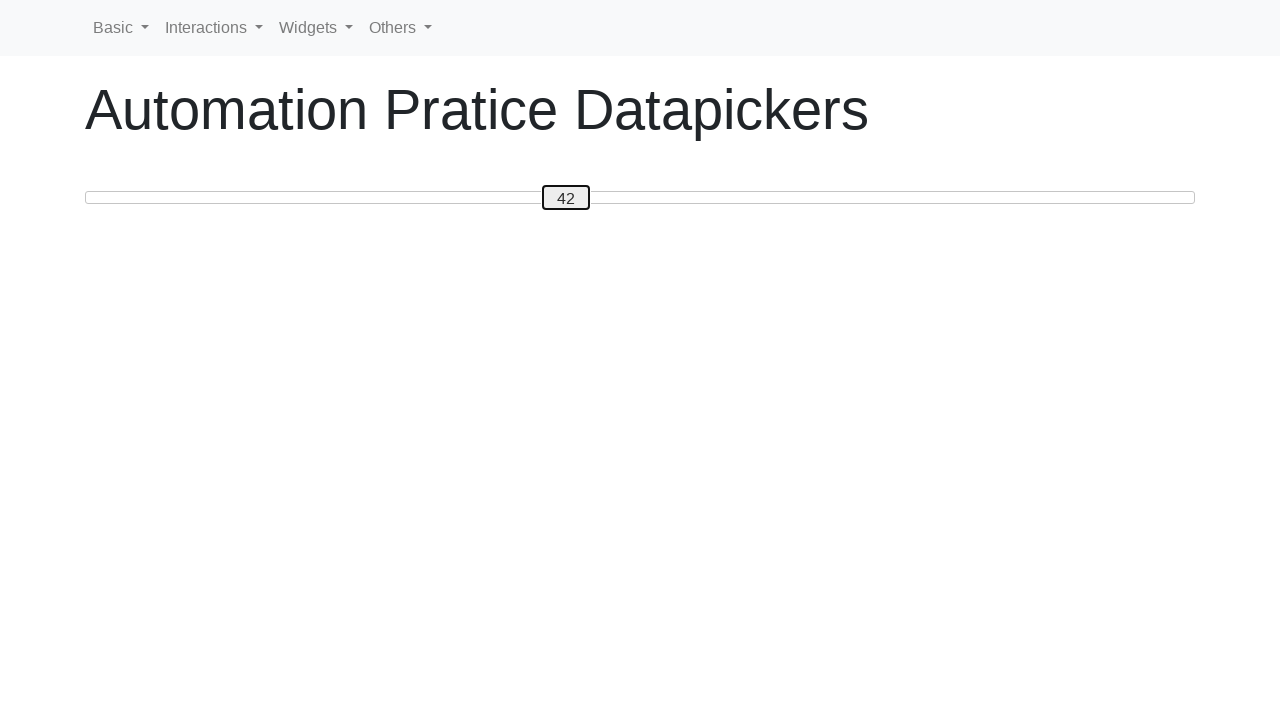

Pressed ArrowRight to move slider handle right on #custom-handle
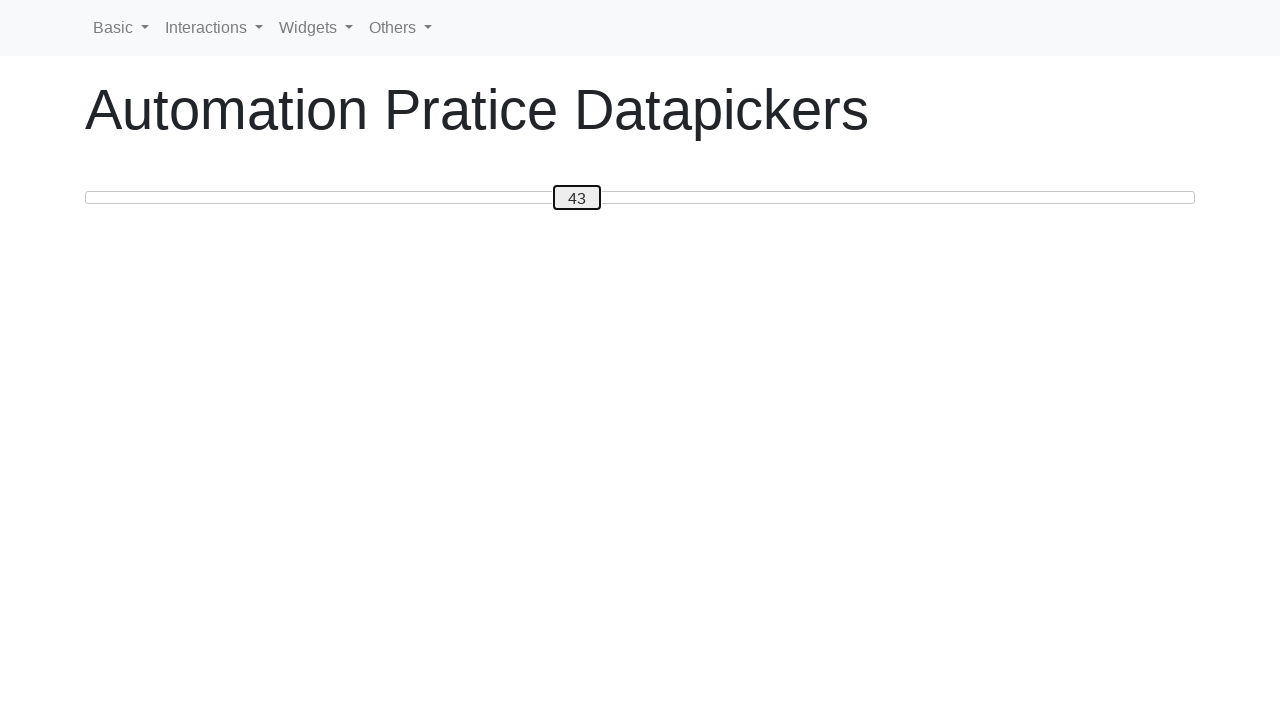

Updated slider value: 43
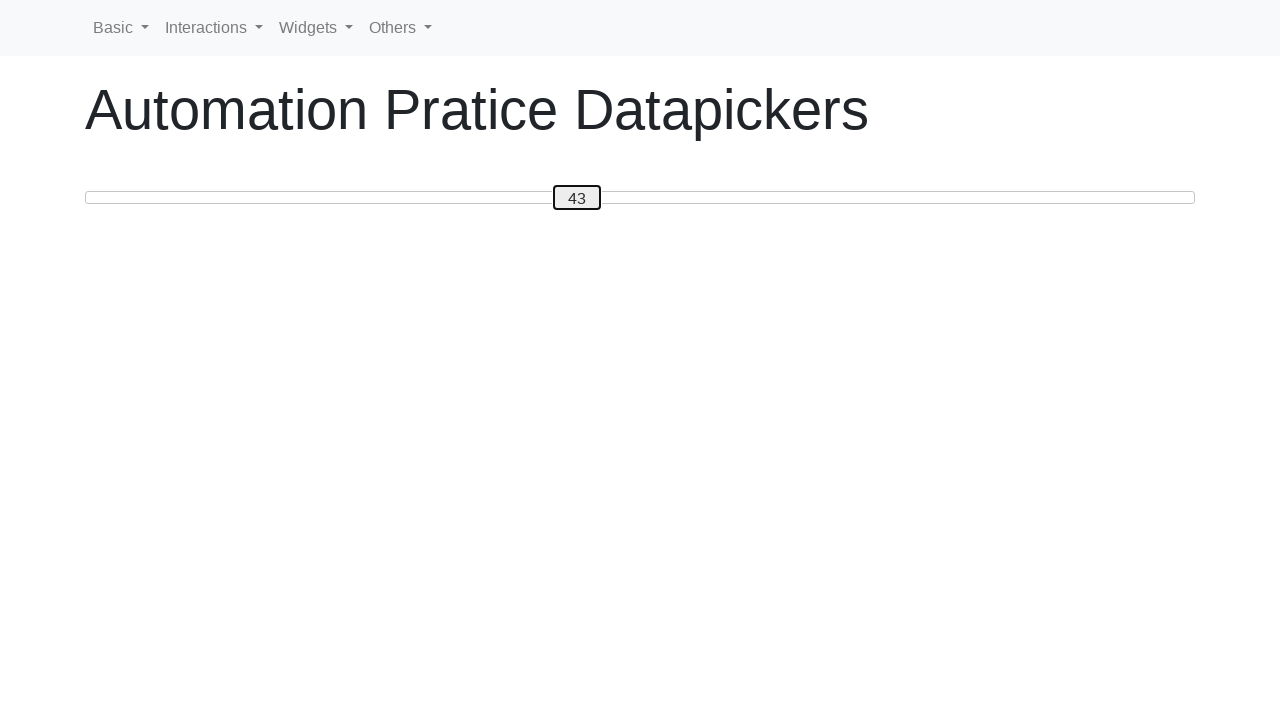

Pressed ArrowRight to move slider handle right on #custom-handle
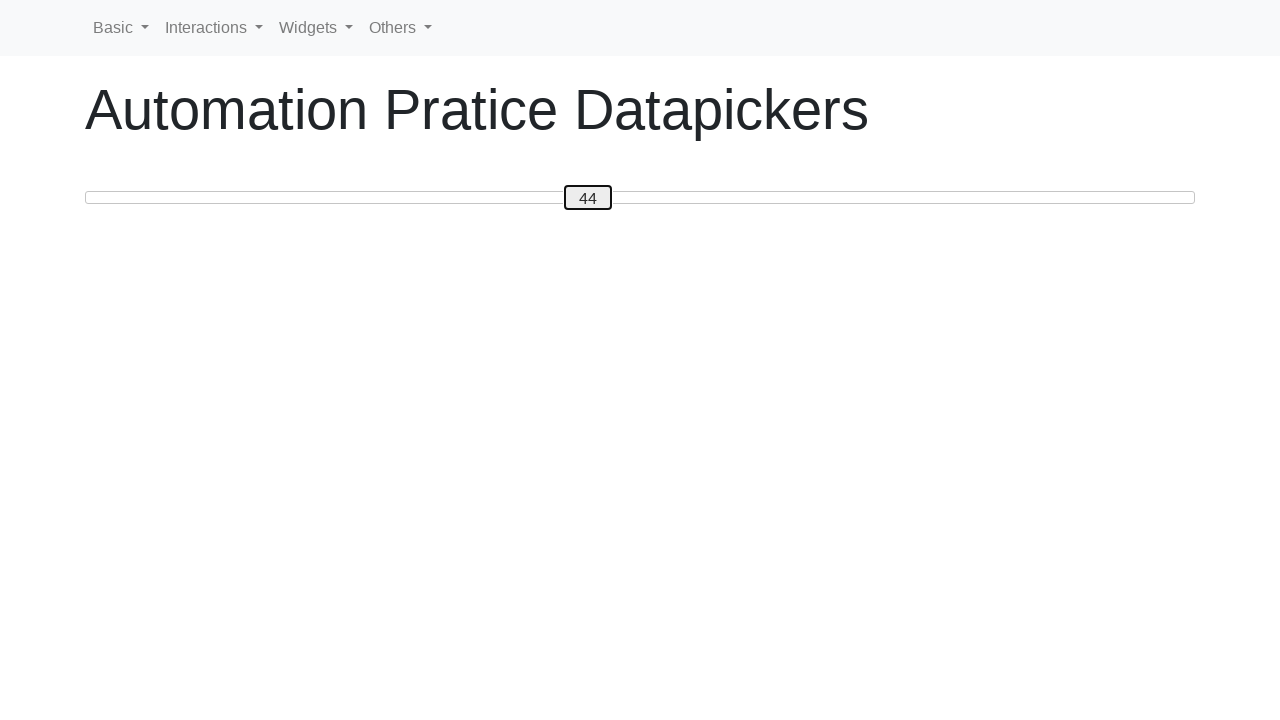

Updated slider value: 44
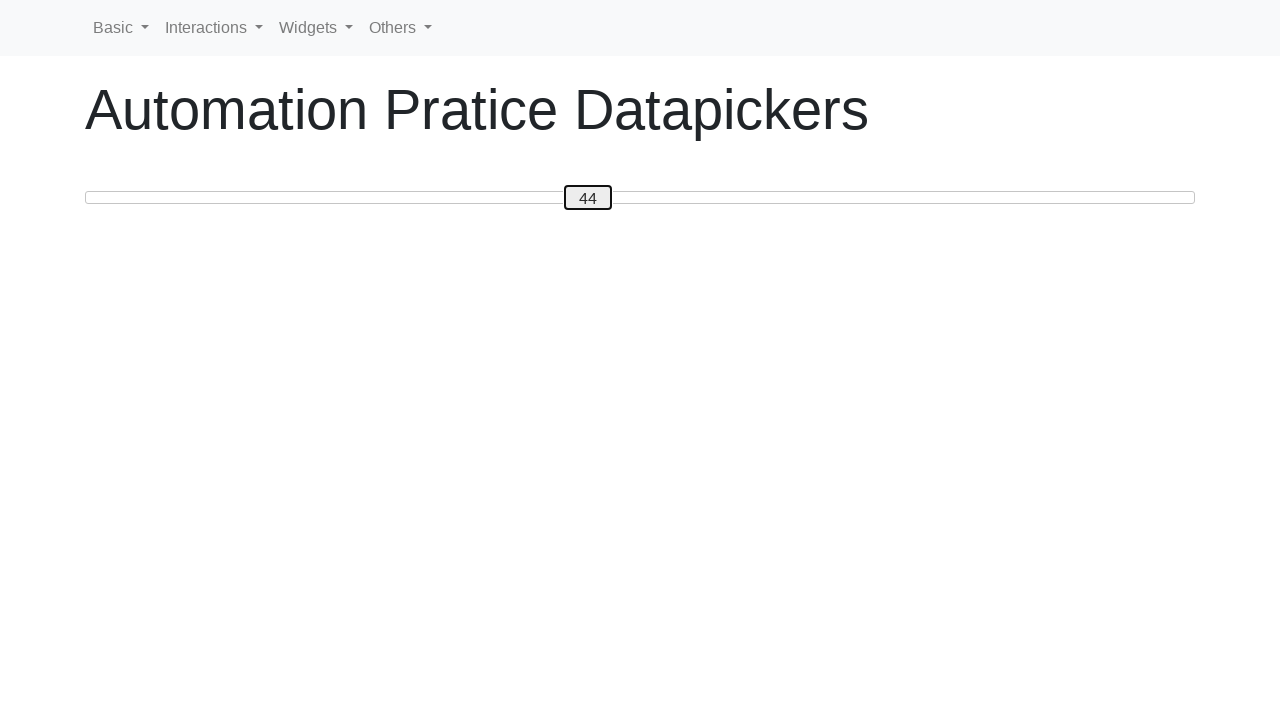

Pressed ArrowRight to move slider handle right on #custom-handle
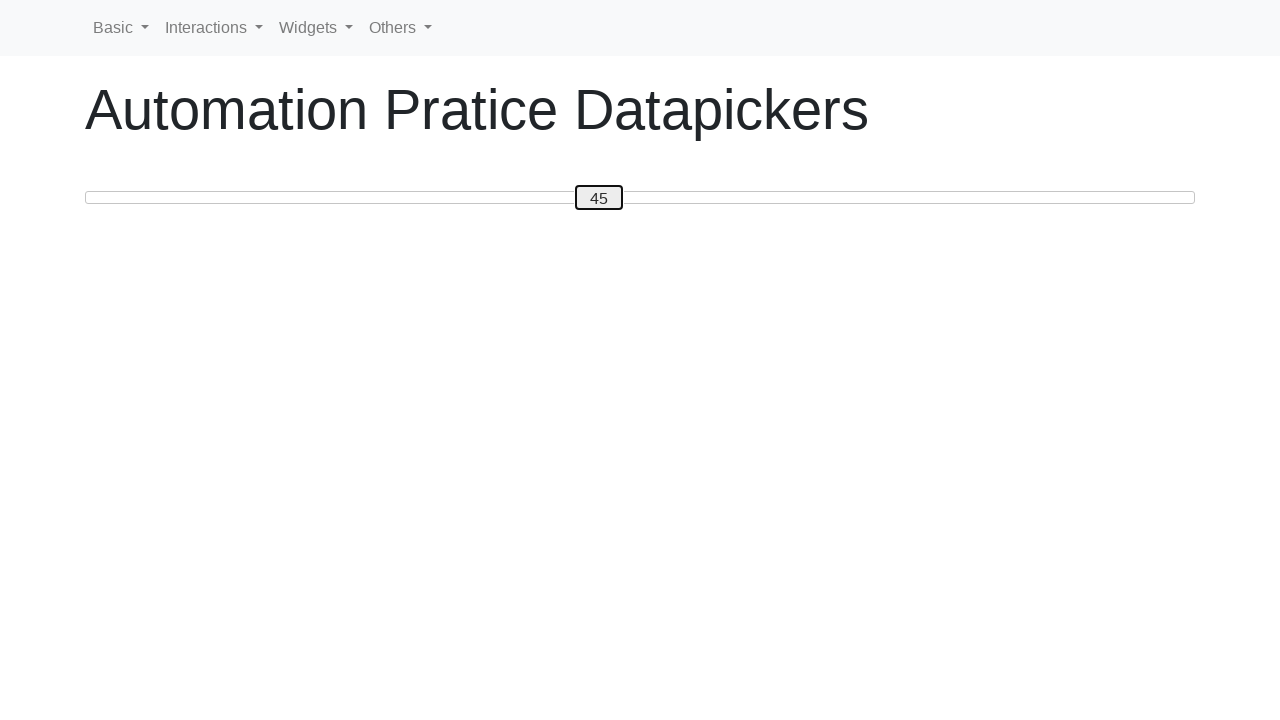

Updated slider value: 45
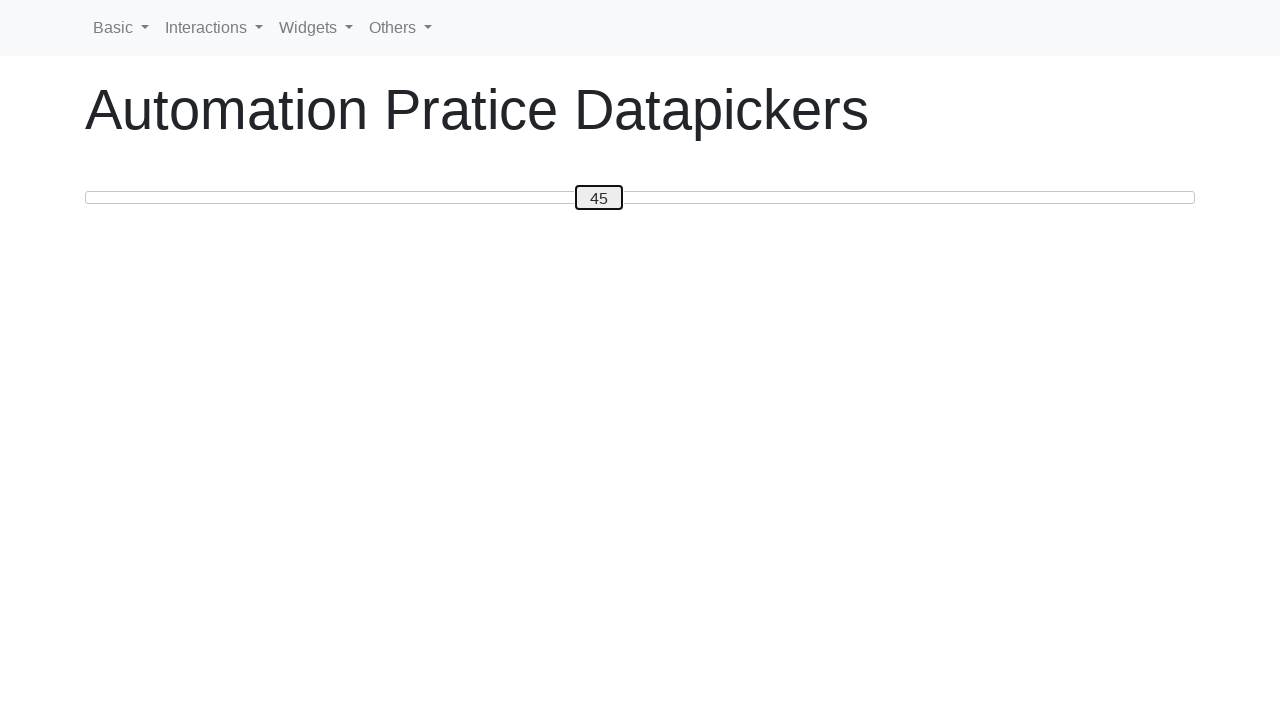

Pressed ArrowRight to move slider handle right on #custom-handle
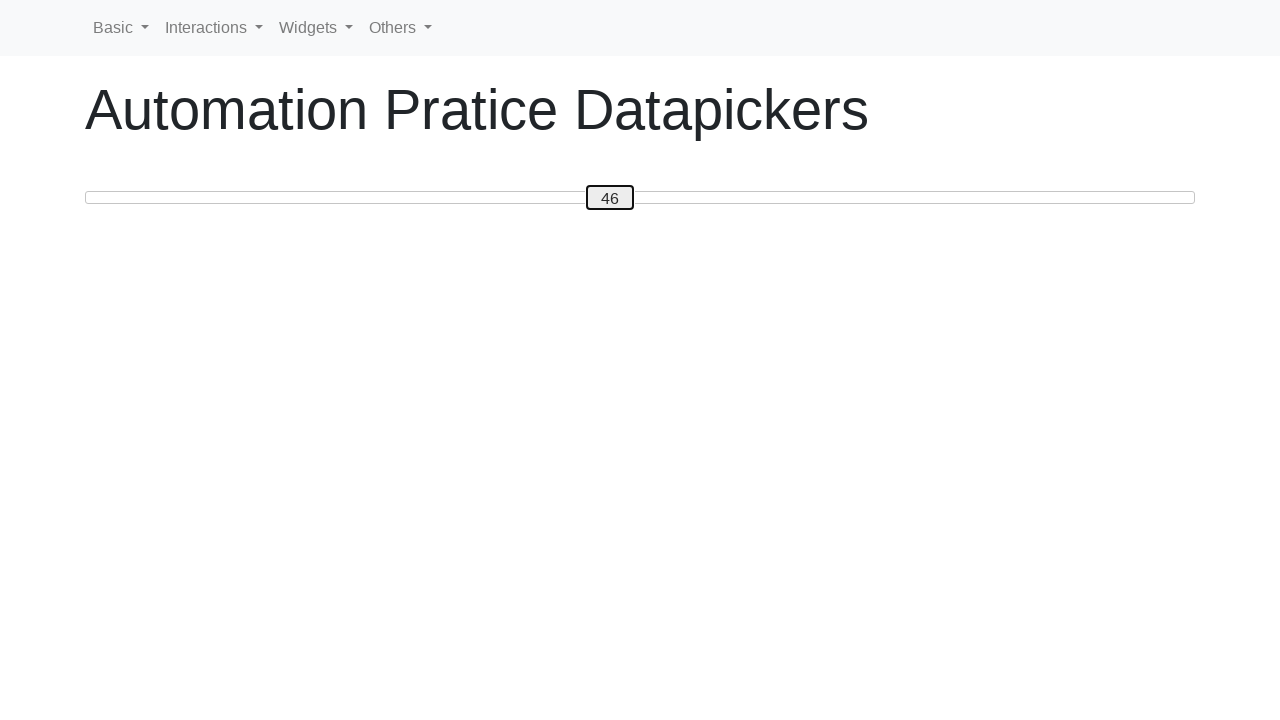

Updated slider value: 46
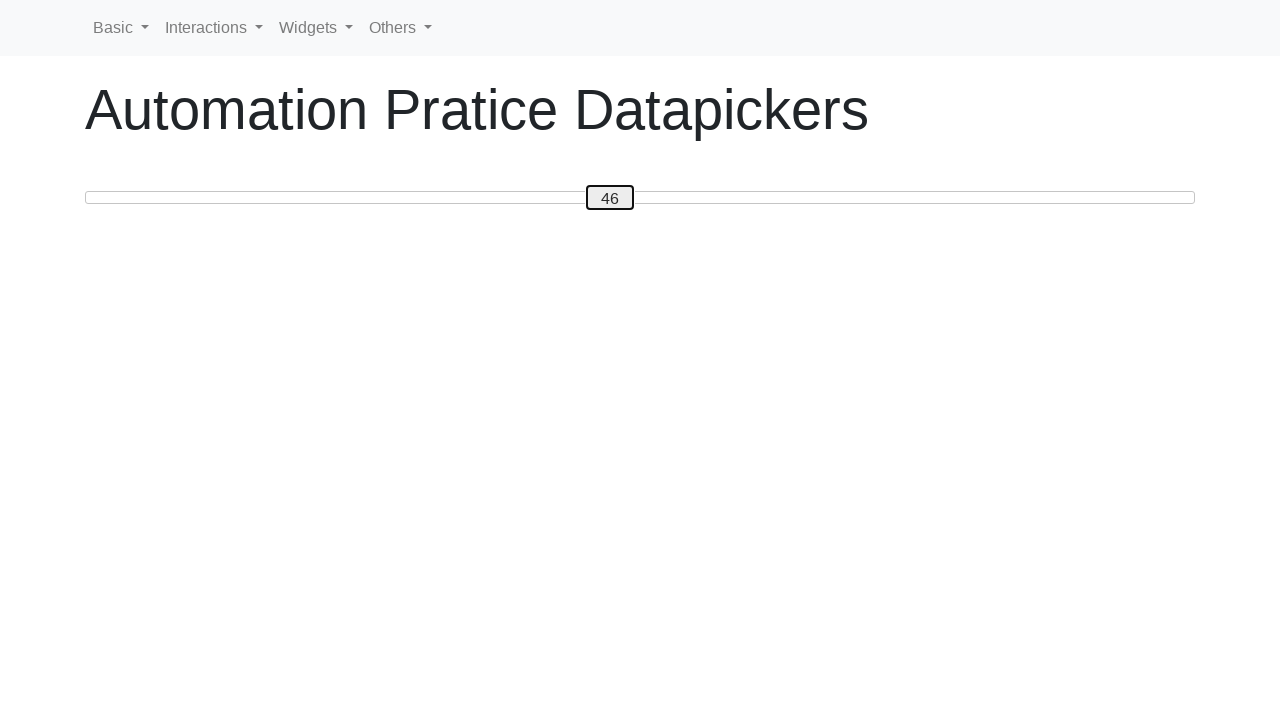

Pressed ArrowRight to move slider handle right on #custom-handle
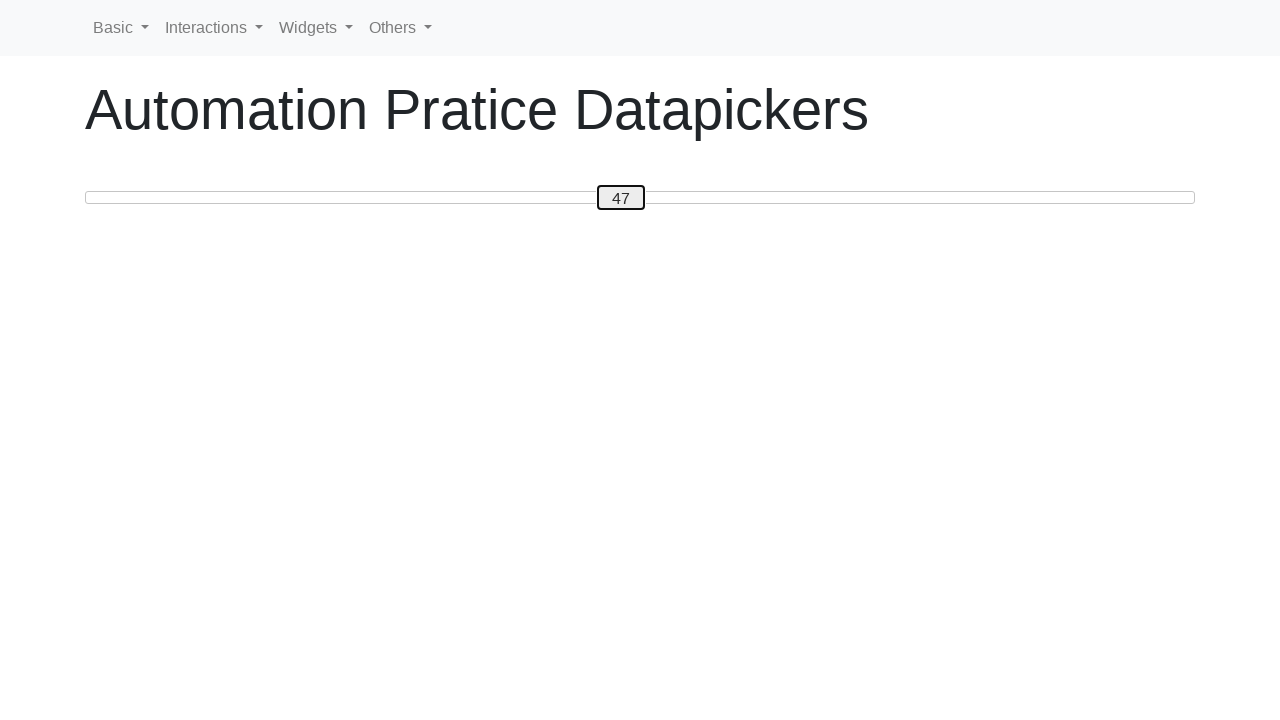

Updated slider value: 47
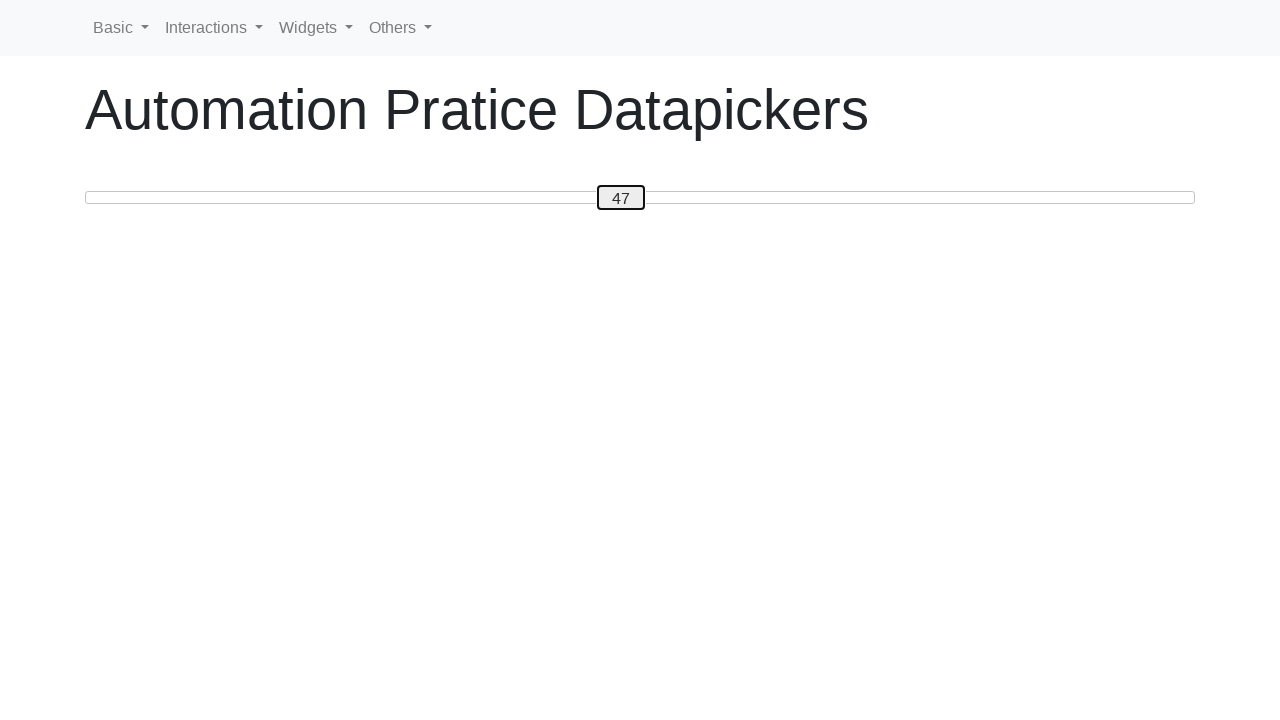

Pressed ArrowRight to move slider handle right on #custom-handle
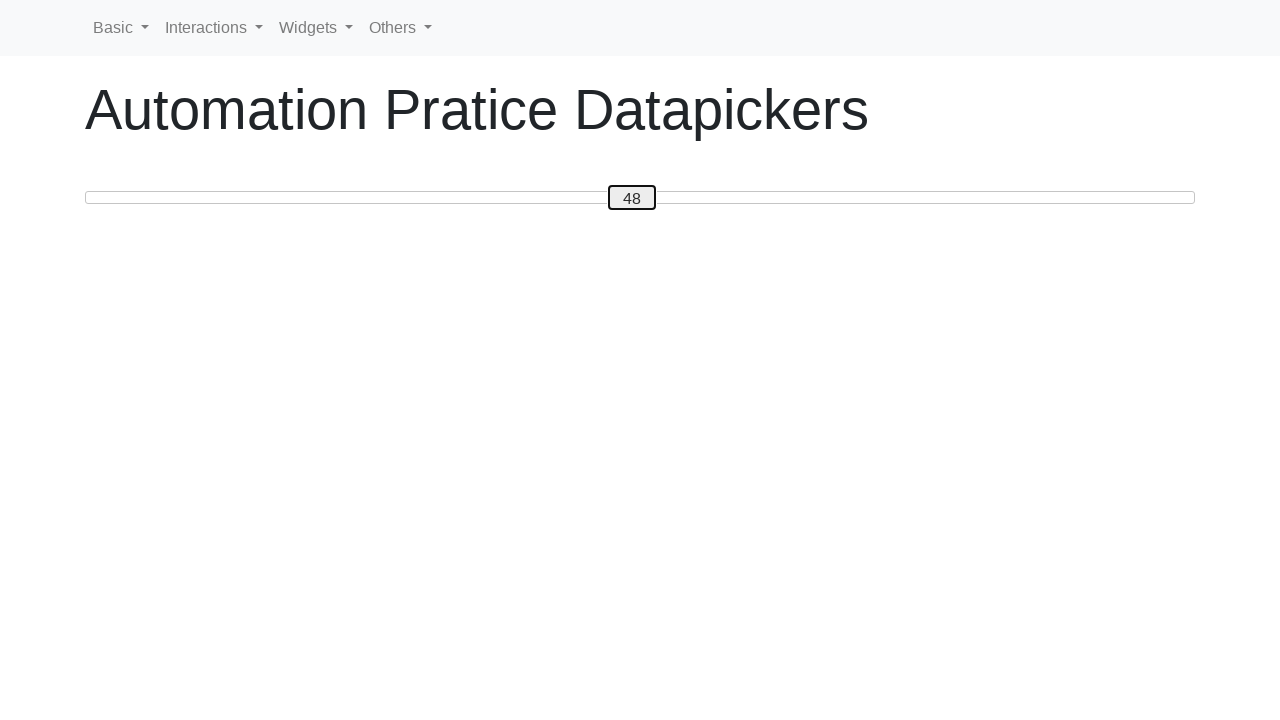

Updated slider value: 48
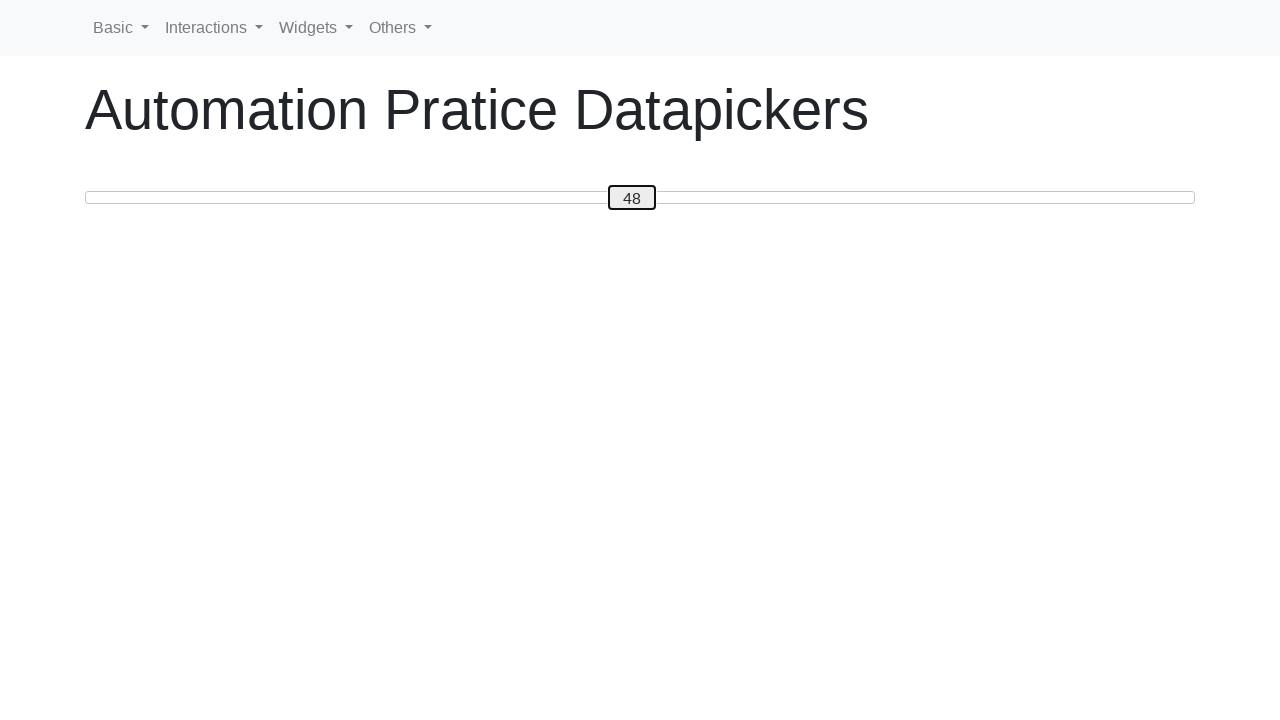

Pressed ArrowRight to move slider handle right on #custom-handle
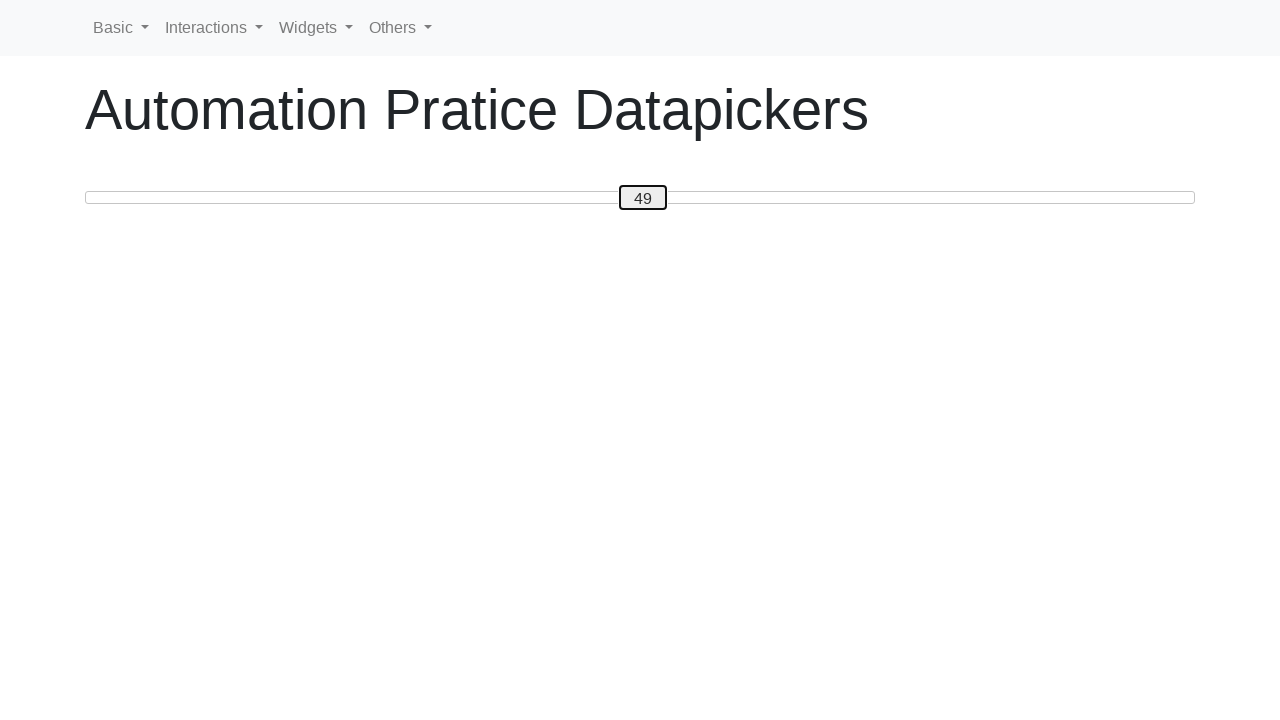

Updated slider value: 49
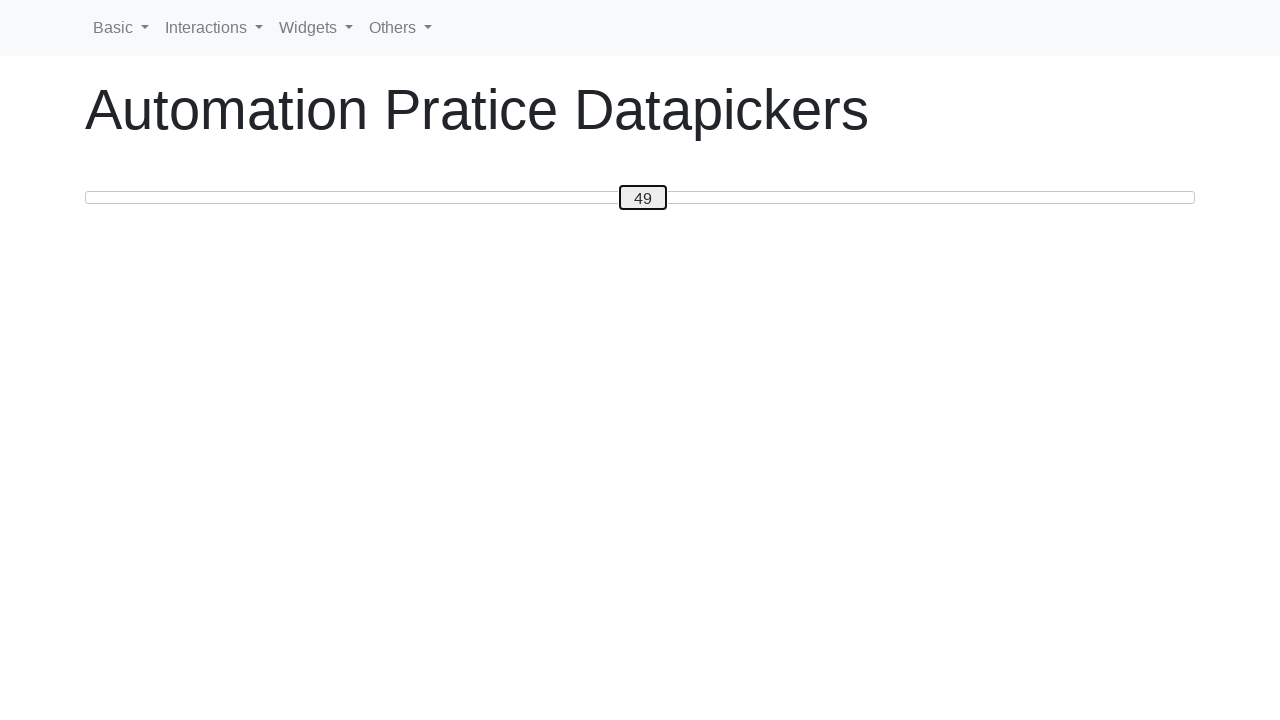

Pressed ArrowRight to move slider handle right on #custom-handle
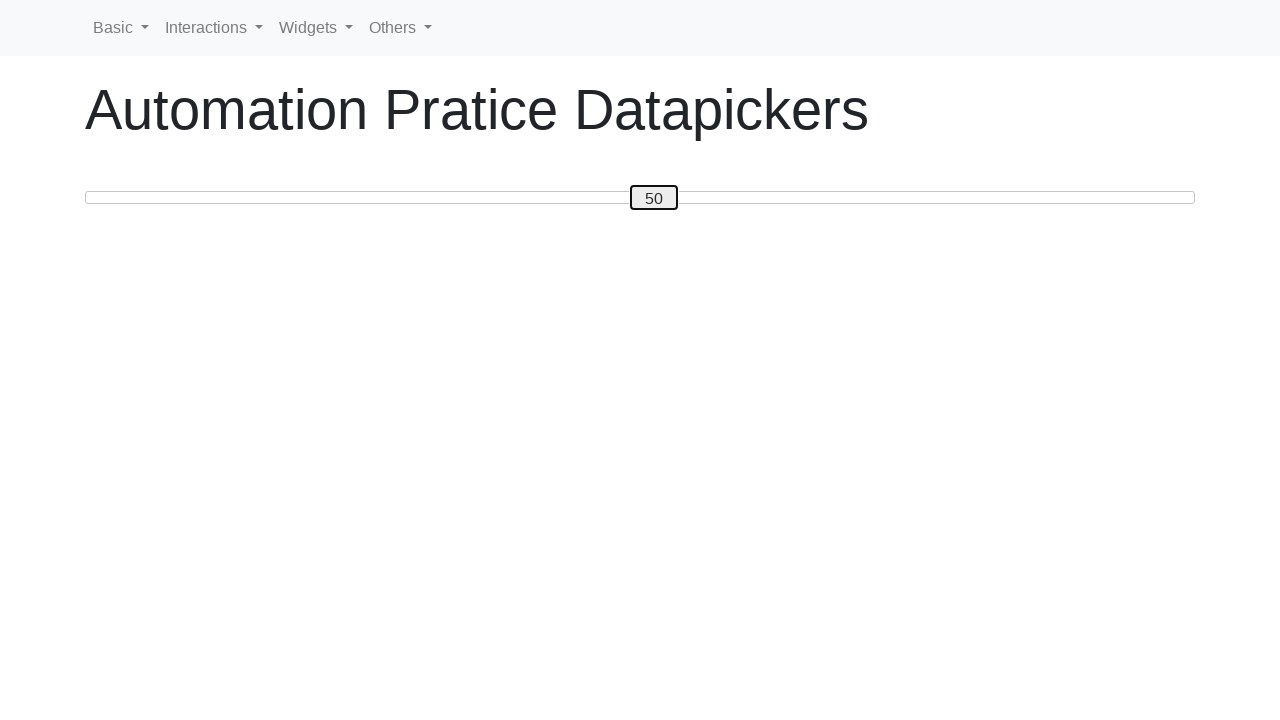

Updated slider value: 50
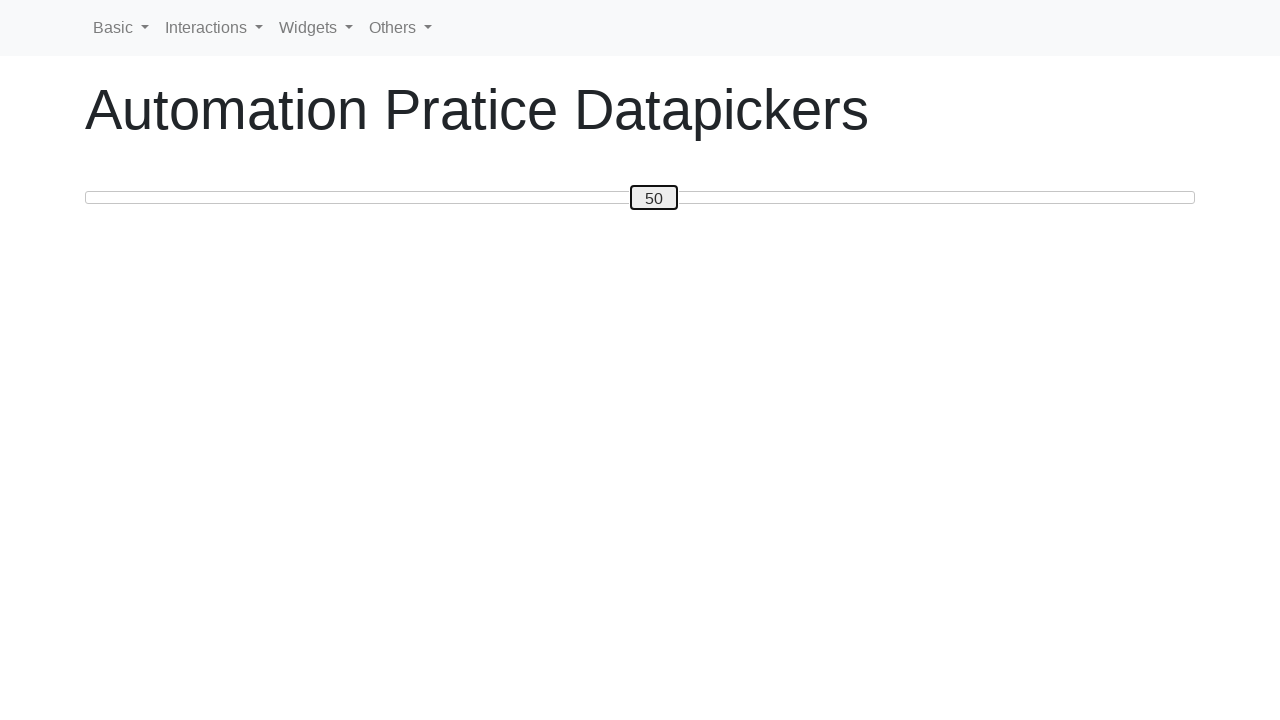

Retrieved current slider value before moving left: 50
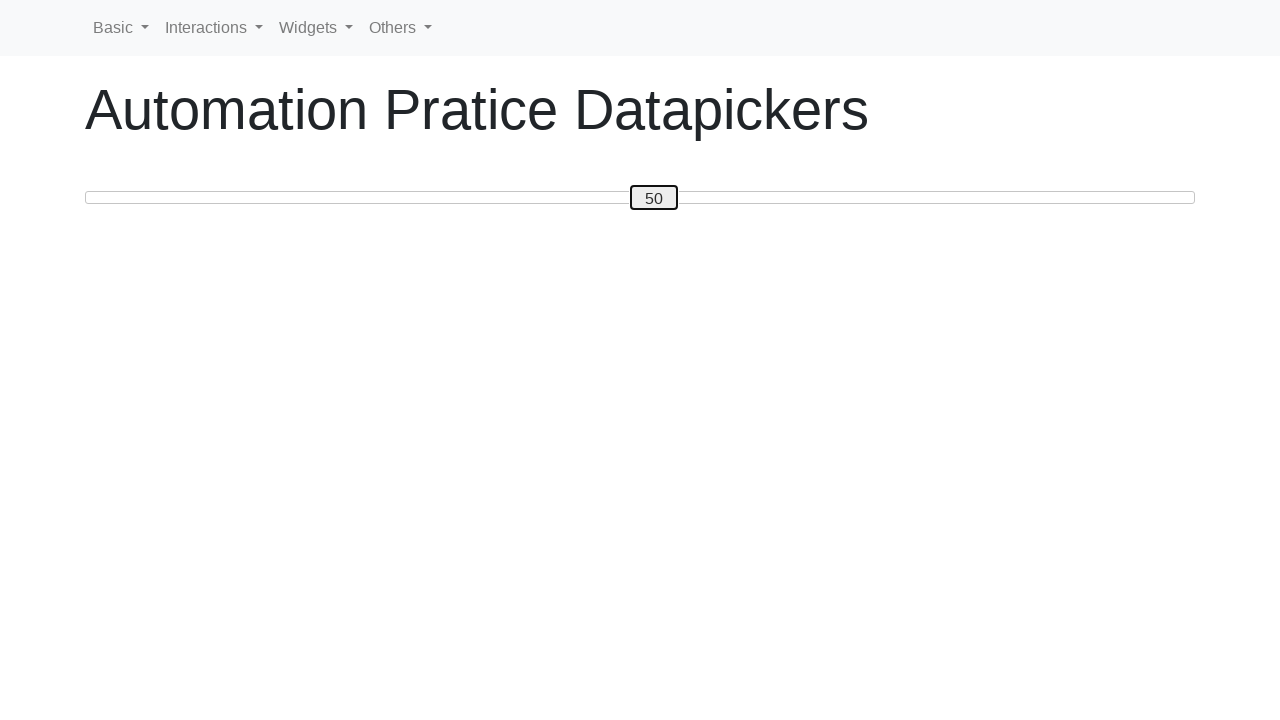

Pressed ArrowLeft to move slider handle left on #custom-handle
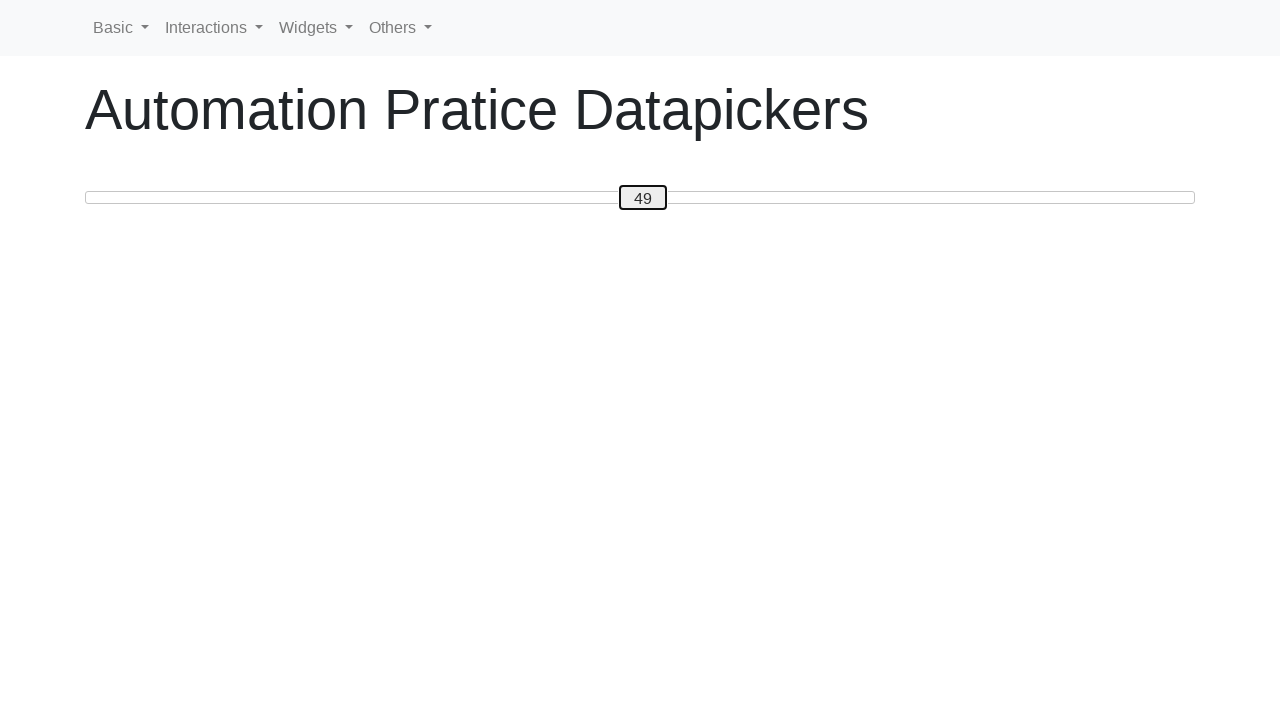

Updated slider value: 49
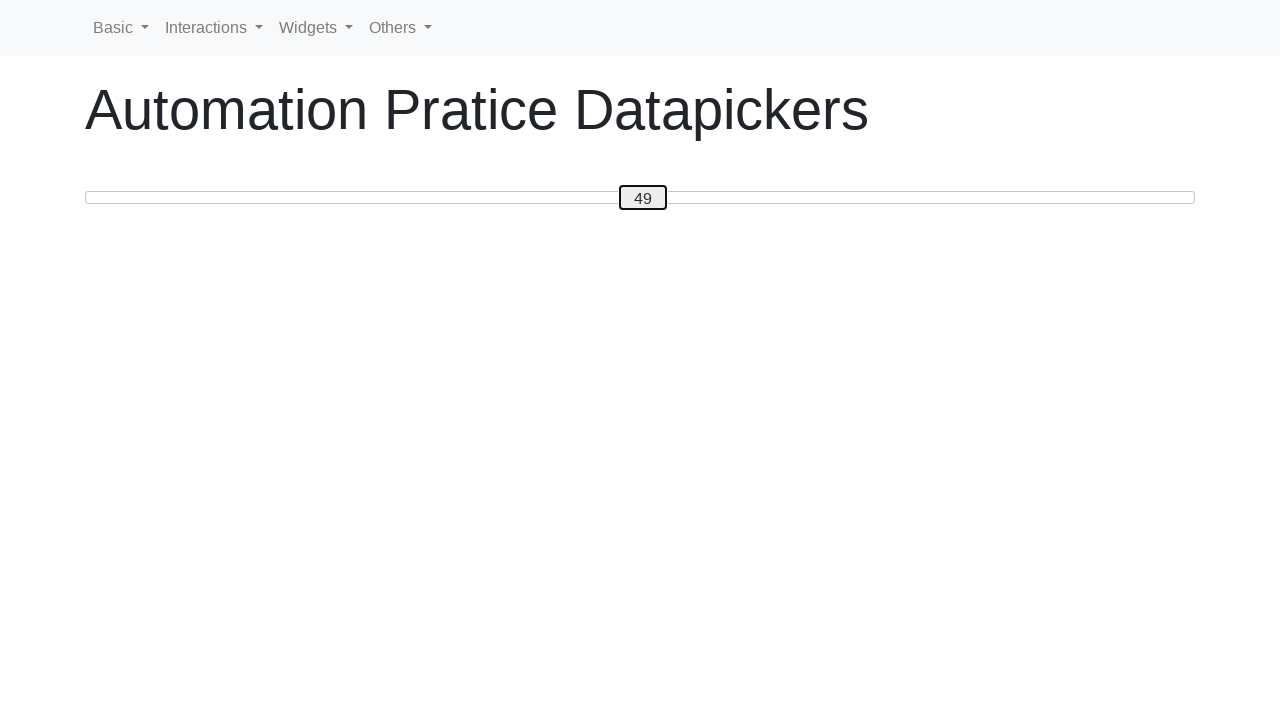

Pressed ArrowLeft to move slider handle left on #custom-handle
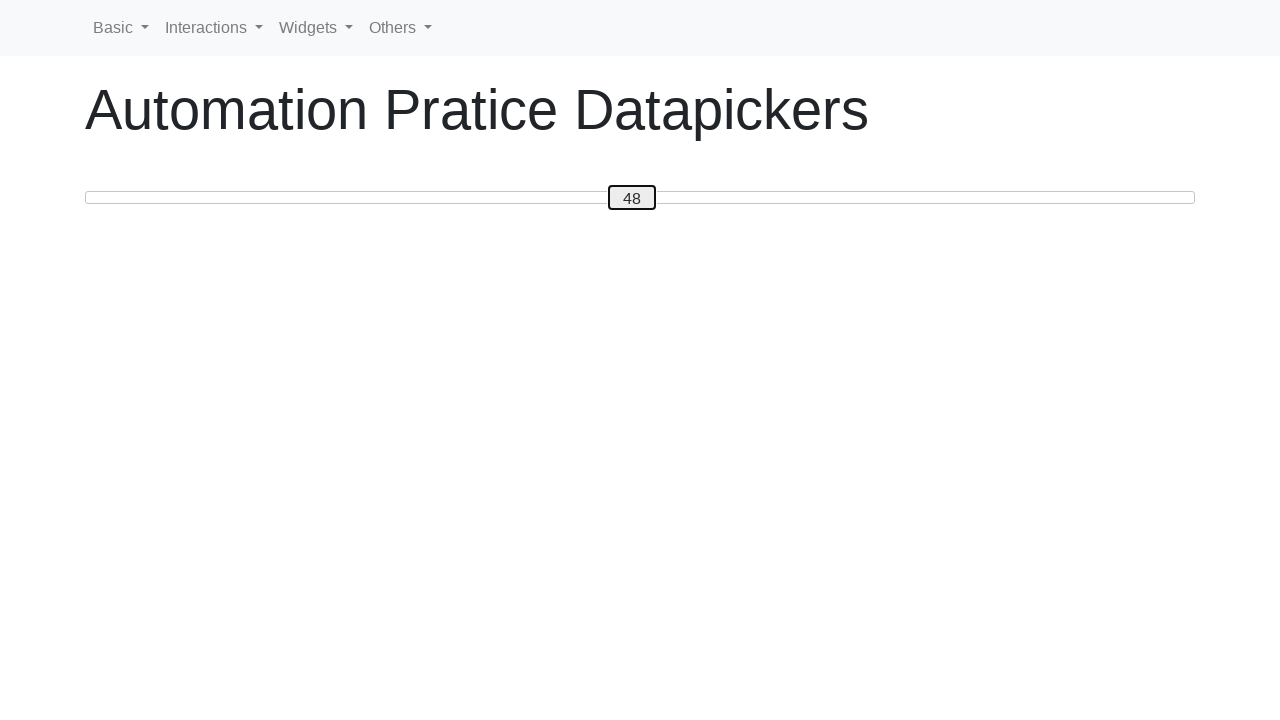

Updated slider value: 48
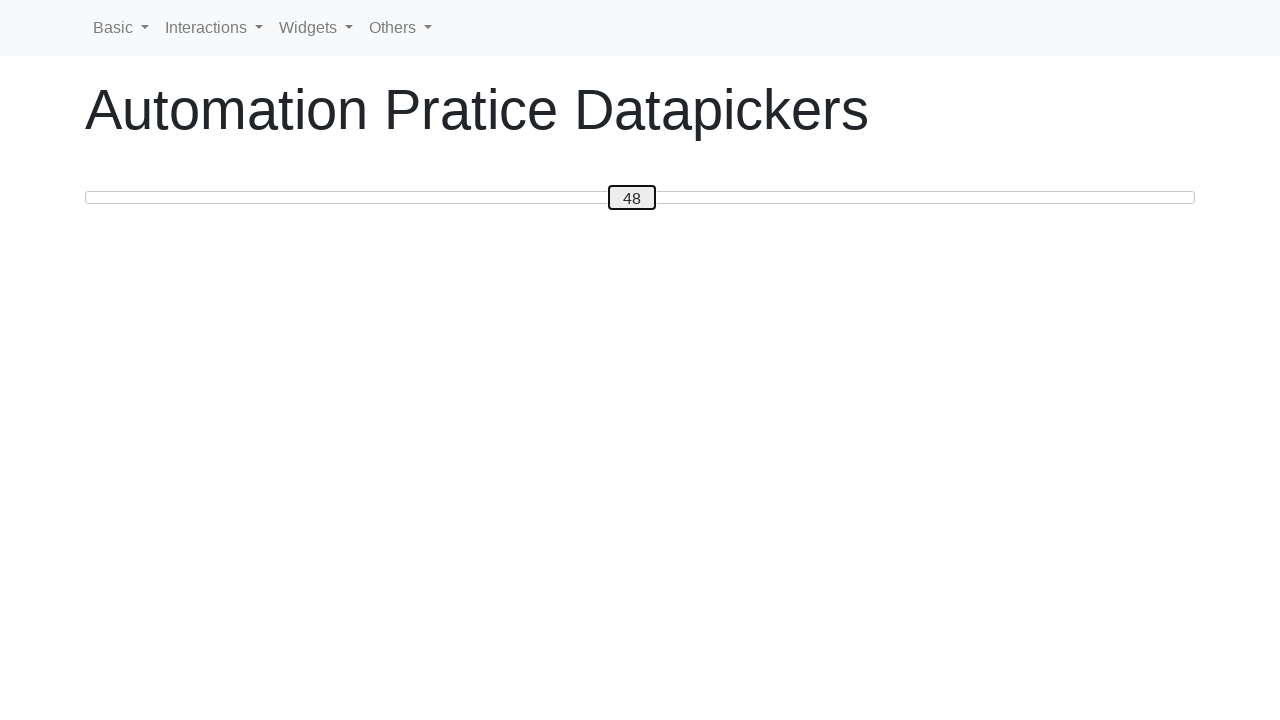

Pressed ArrowLeft to move slider handle left on #custom-handle
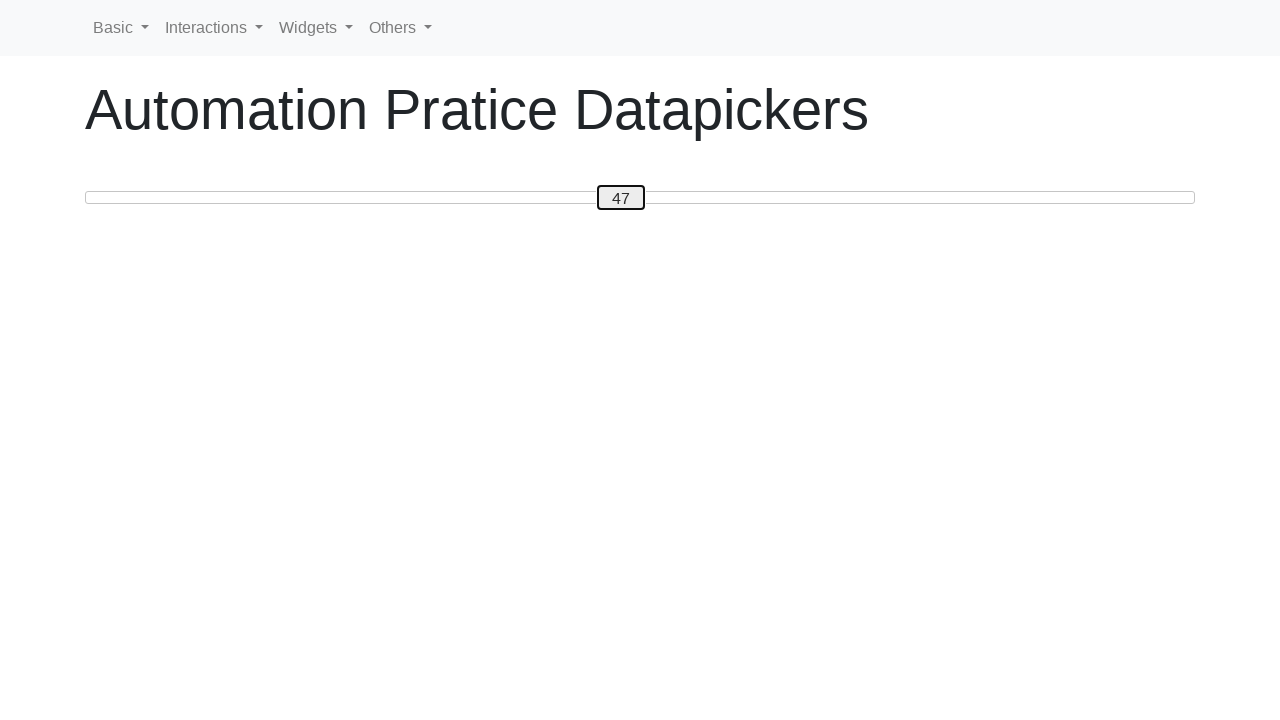

Updated slider value: 47
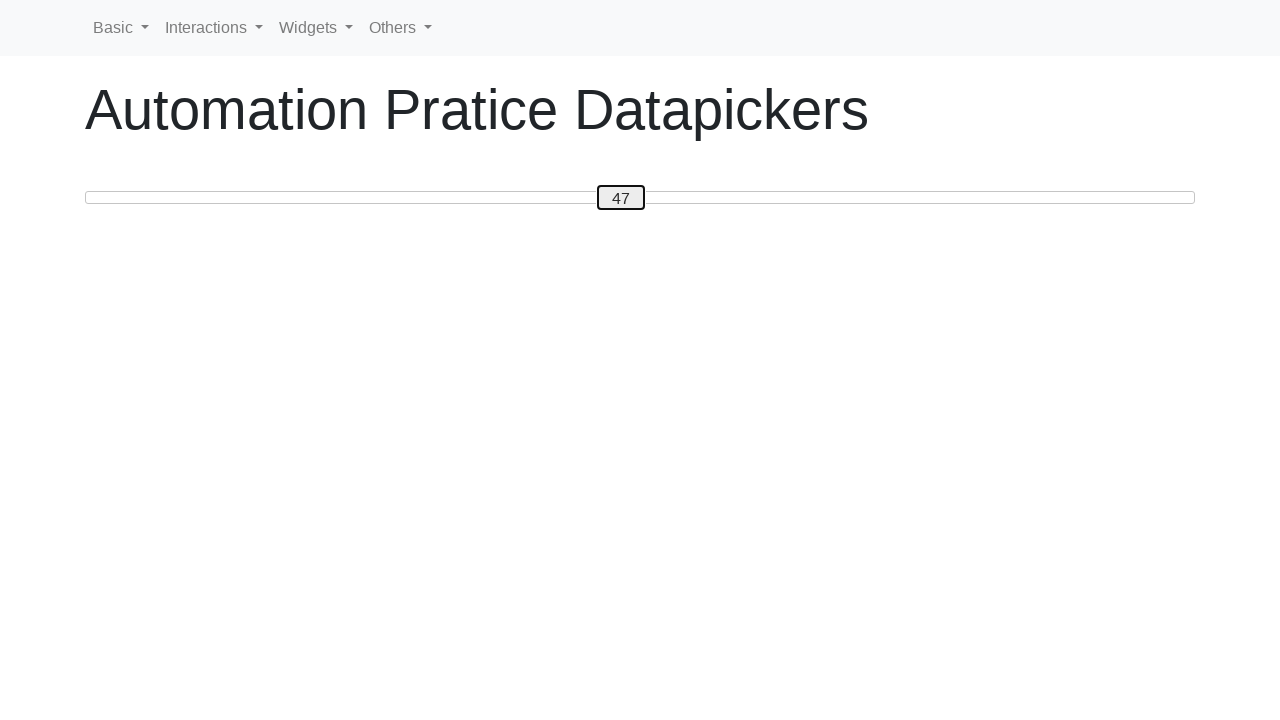

Pressed ArrowLeft to move slider handle left on #custom-handle
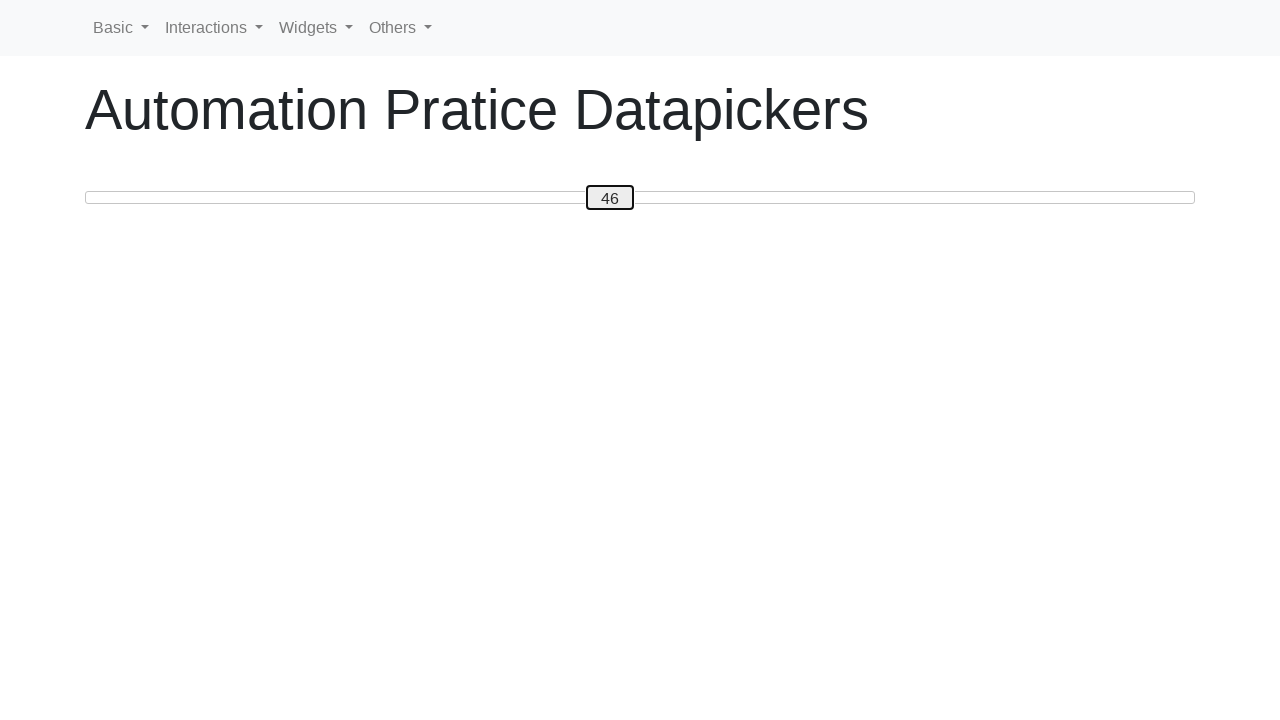

Updated slider value: 46
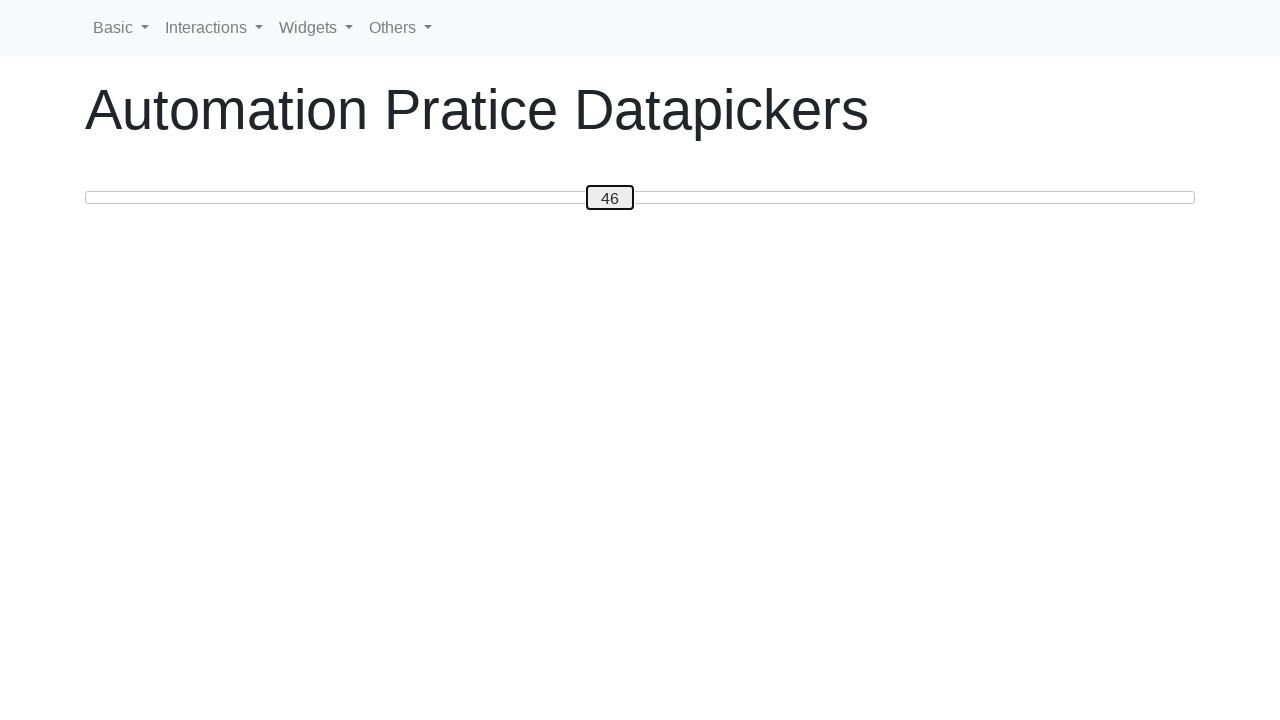

Pressed ArrowLeft to move slider handle left on #custom-handle
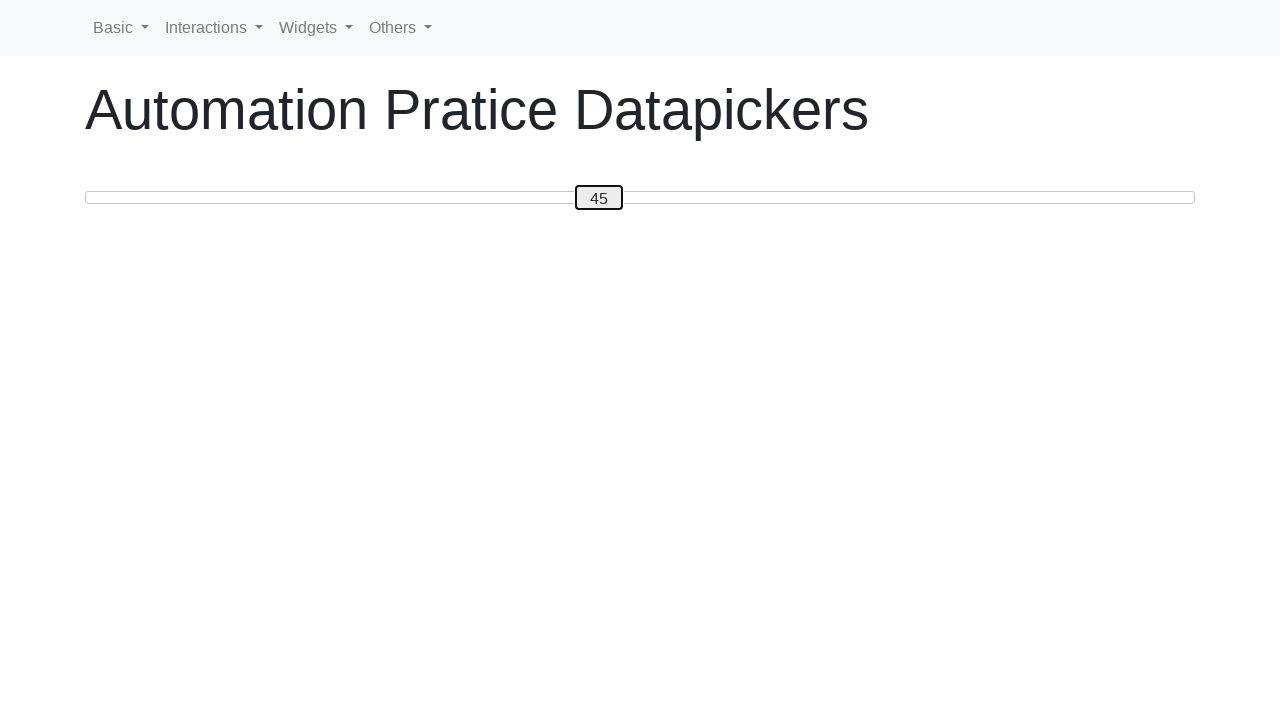

Updated slider value: 45
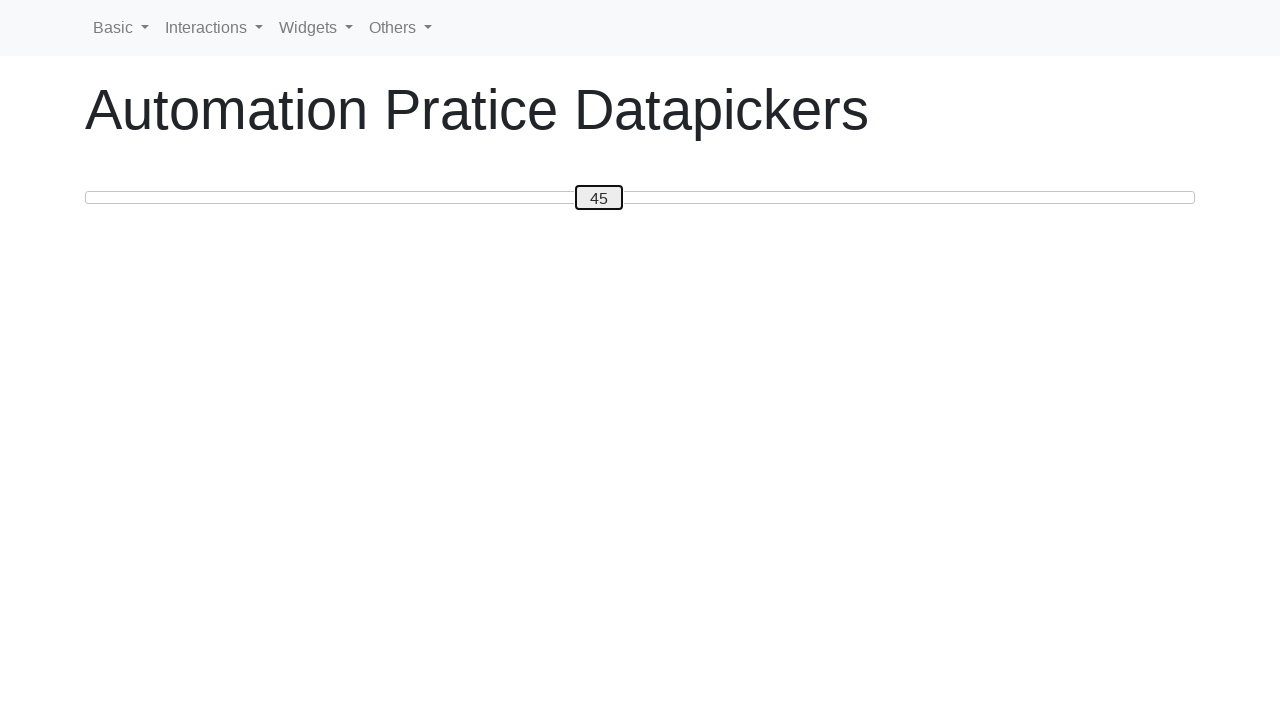

Pressed ArrowLeft to move slider handle left on #custom-handle
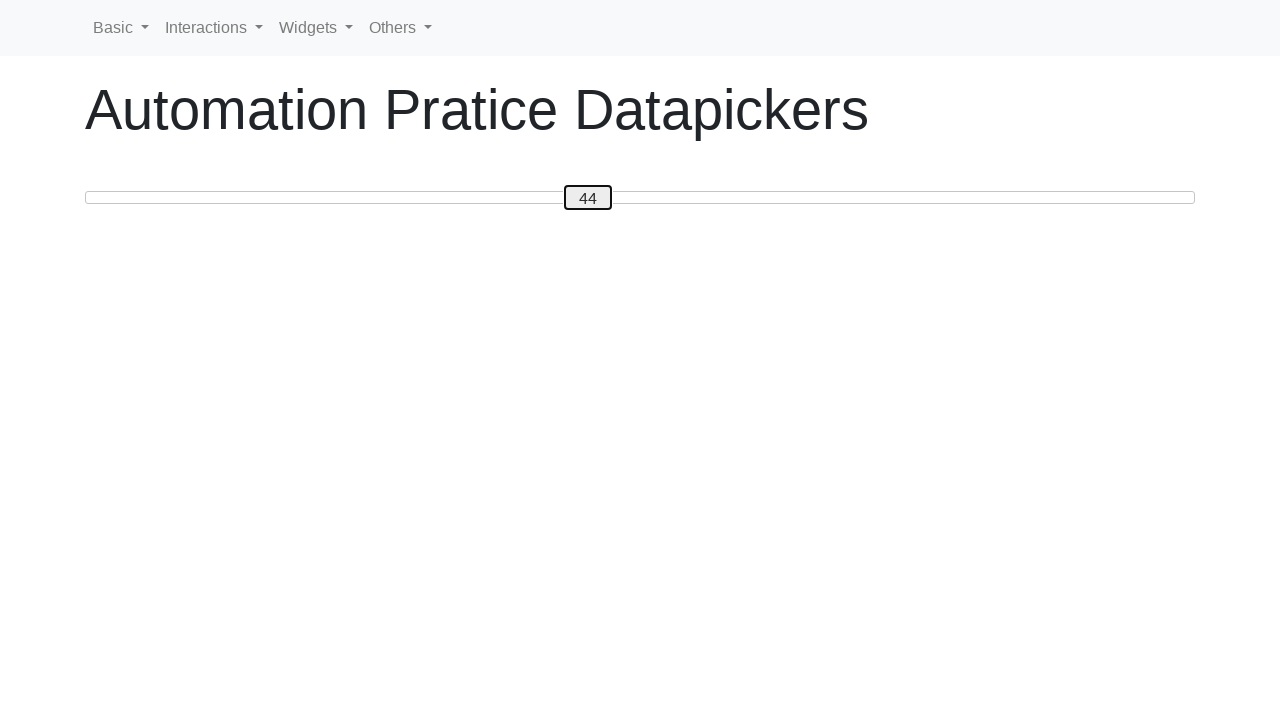

Updated slider value: 44
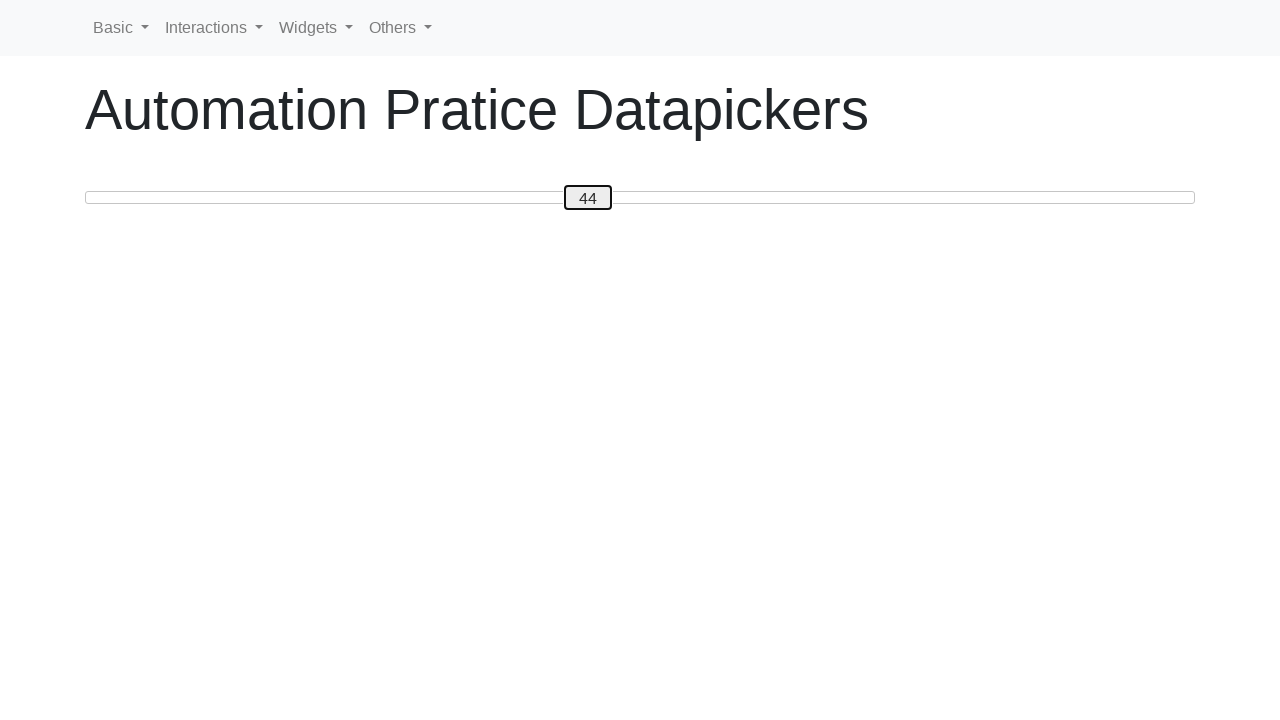

Pressed ArrowLeft to move slider handle left on #custom-handle
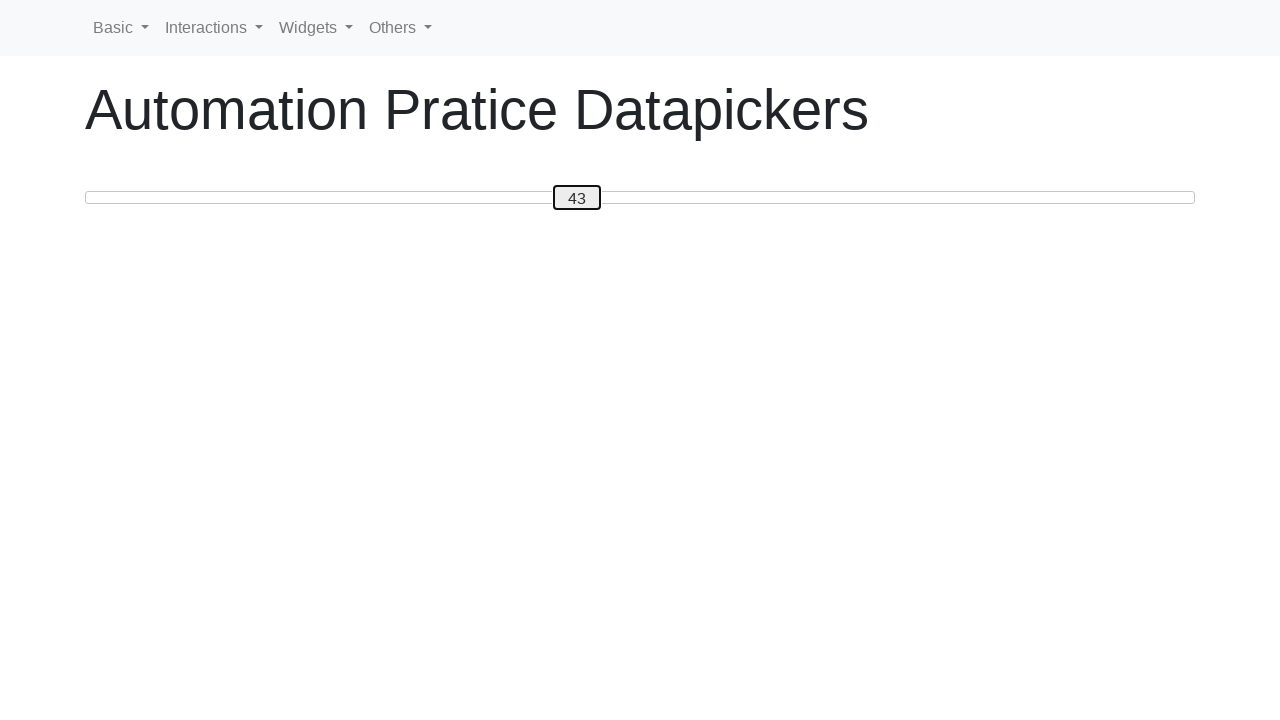

Updated slider value: 43
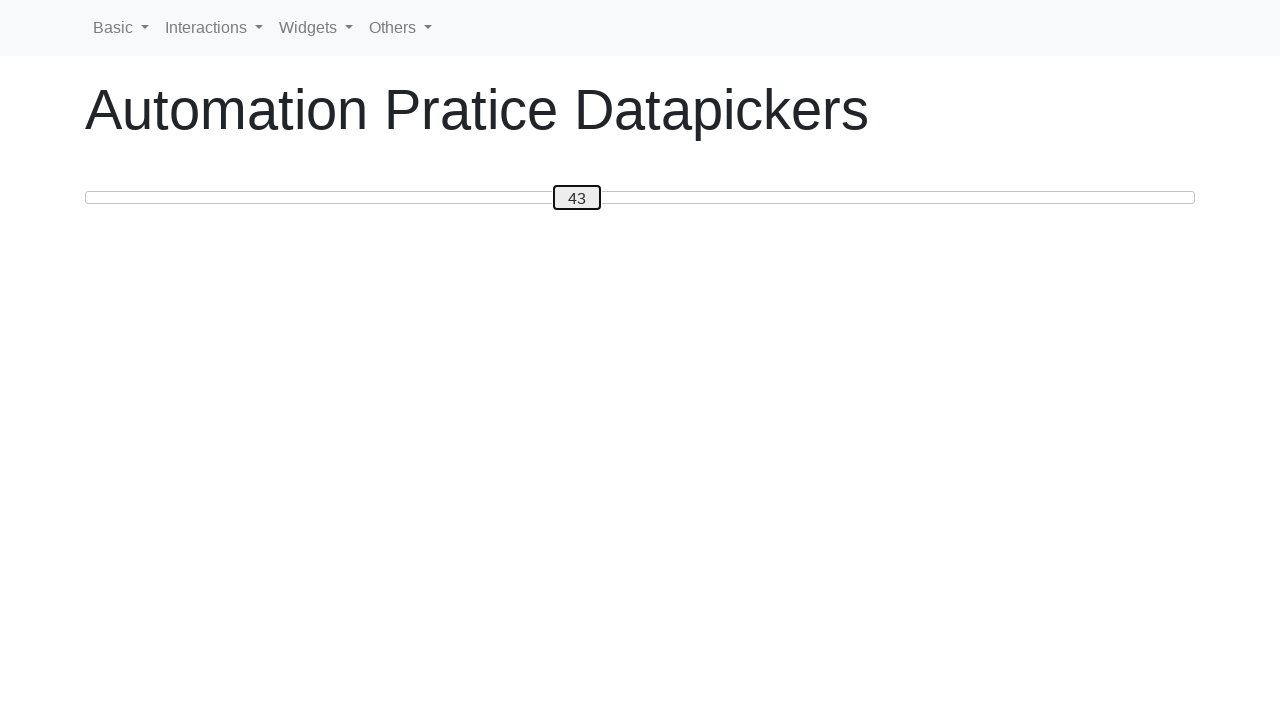

Pressed ArrowLeft to move slider handle left on #custom-handle
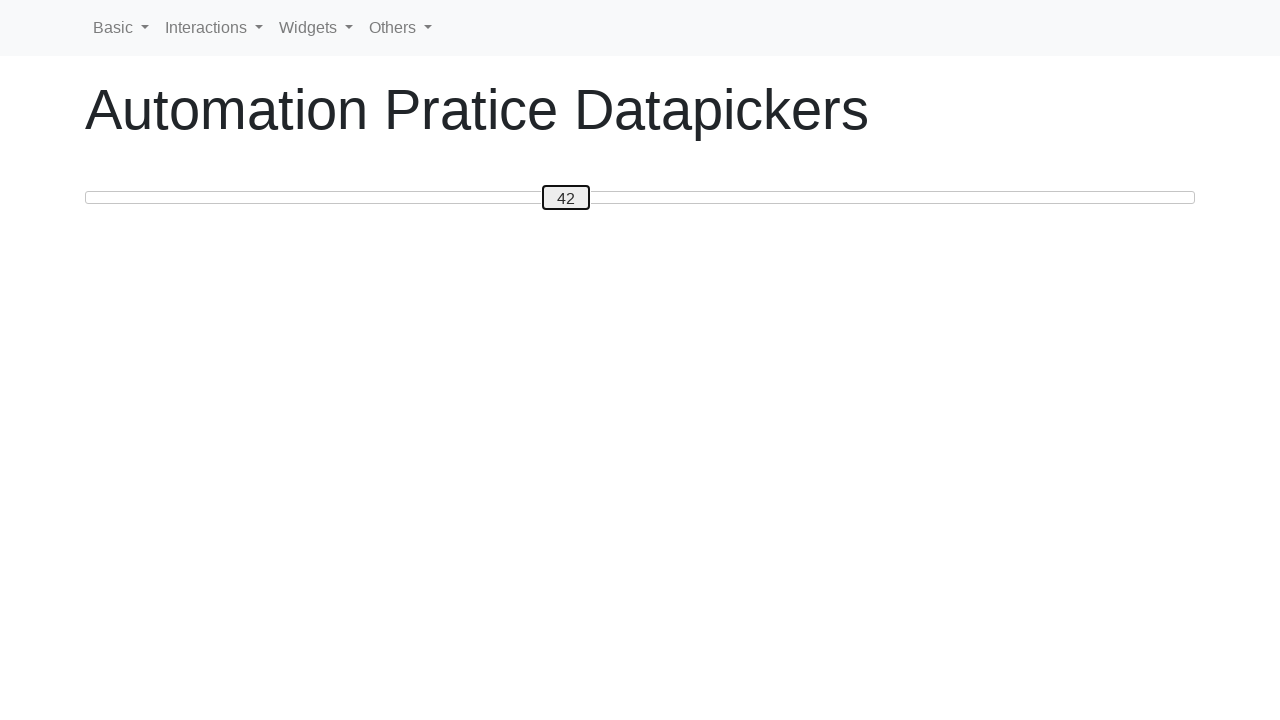

Updated slider value: 42
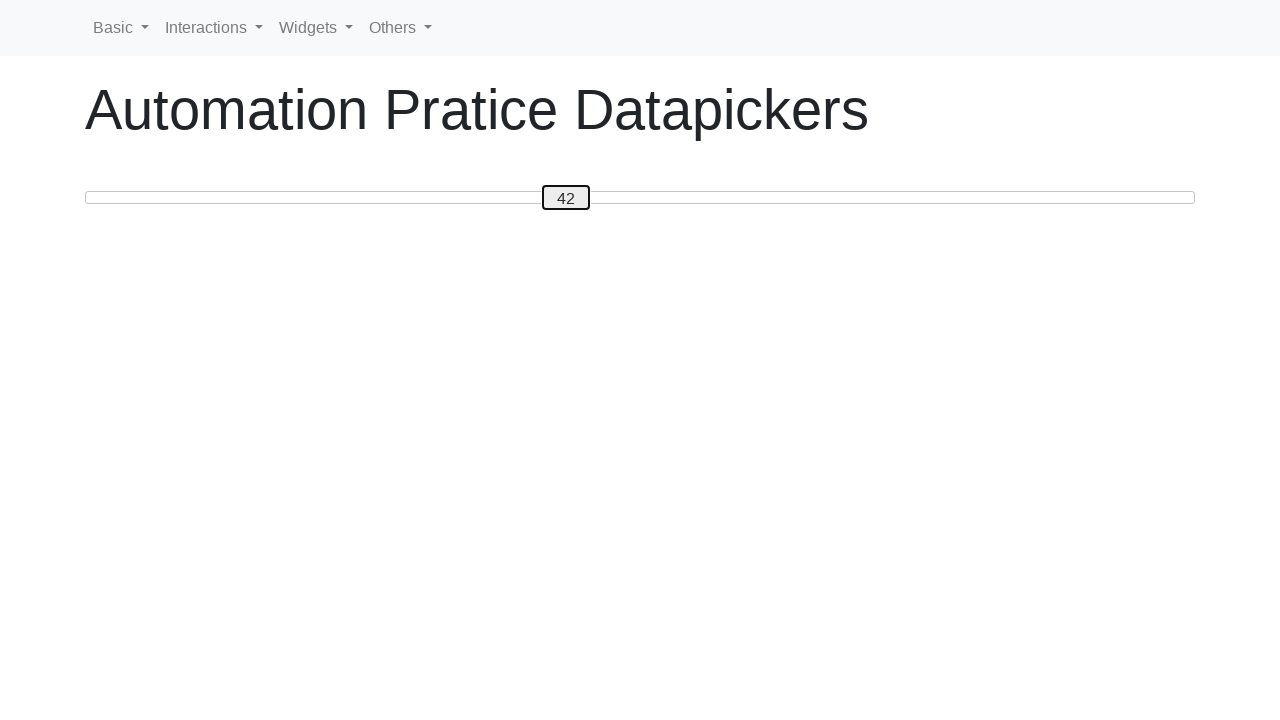

Pressed ArrowLeft to move slider handle left on #custom-handle
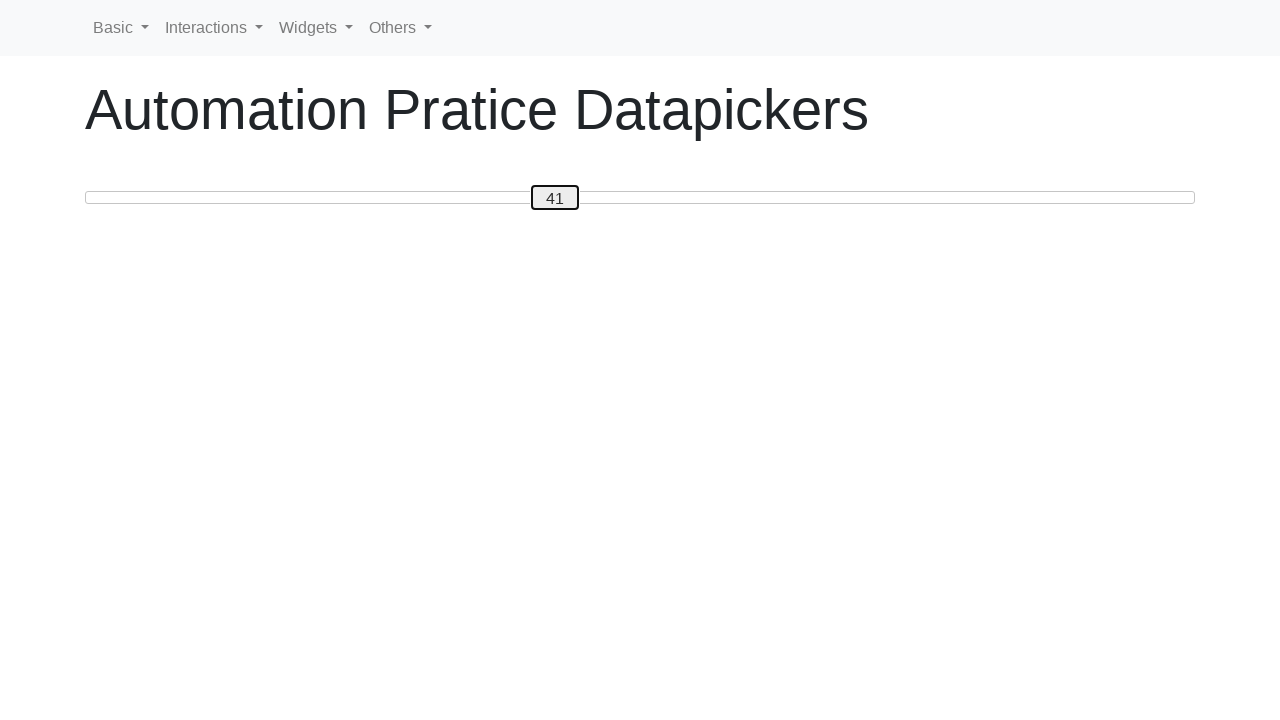

Updated slider value: 41
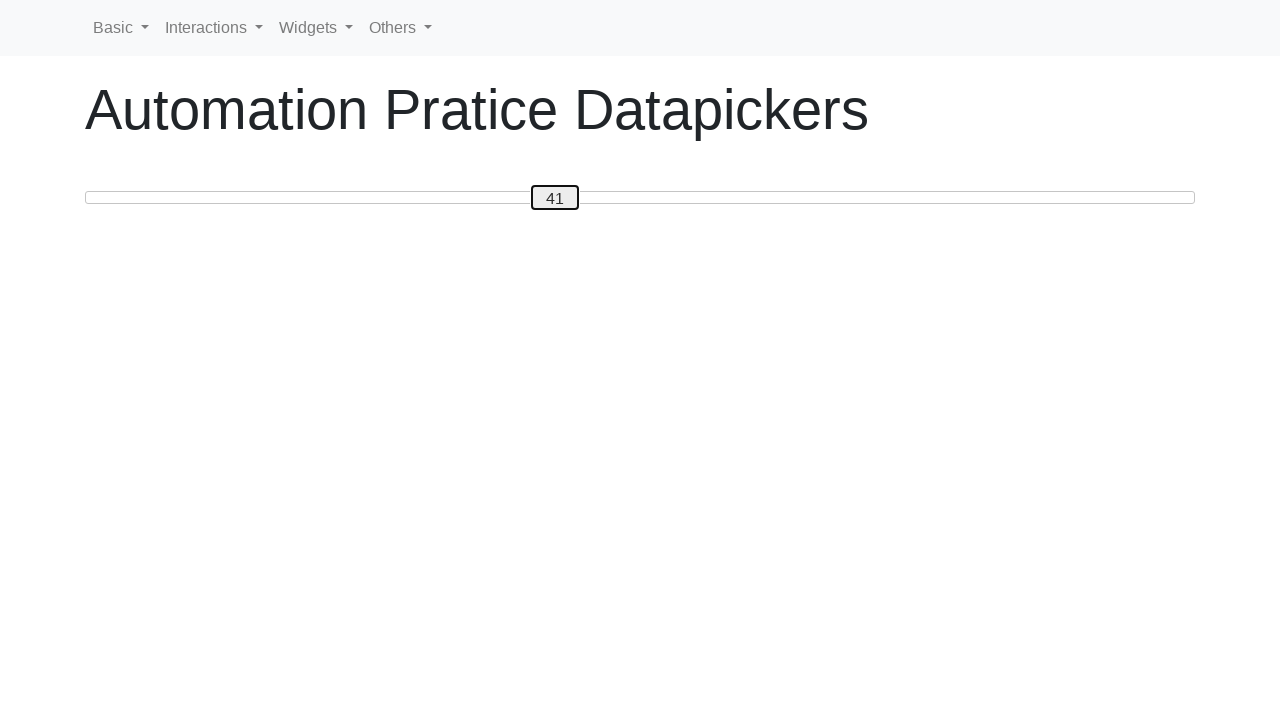

Pressed ArrowLeft to move slider handle left on #custom-handle
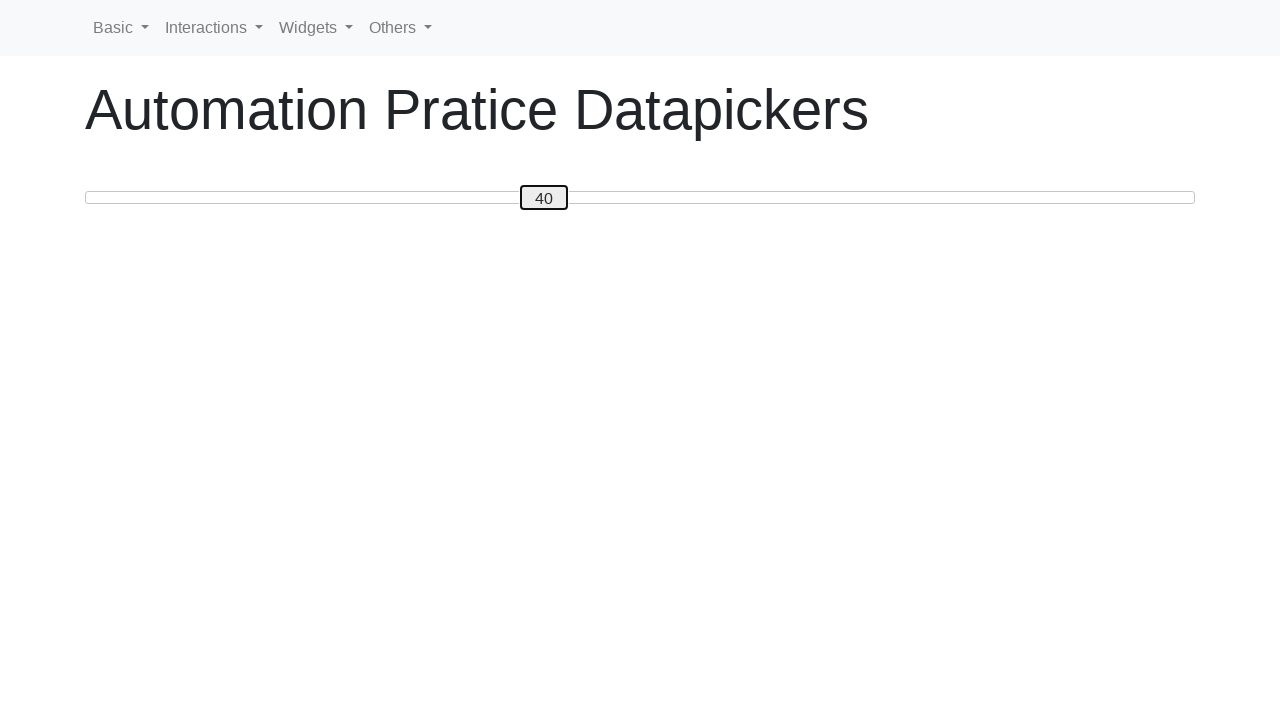

Updated slider value: 40
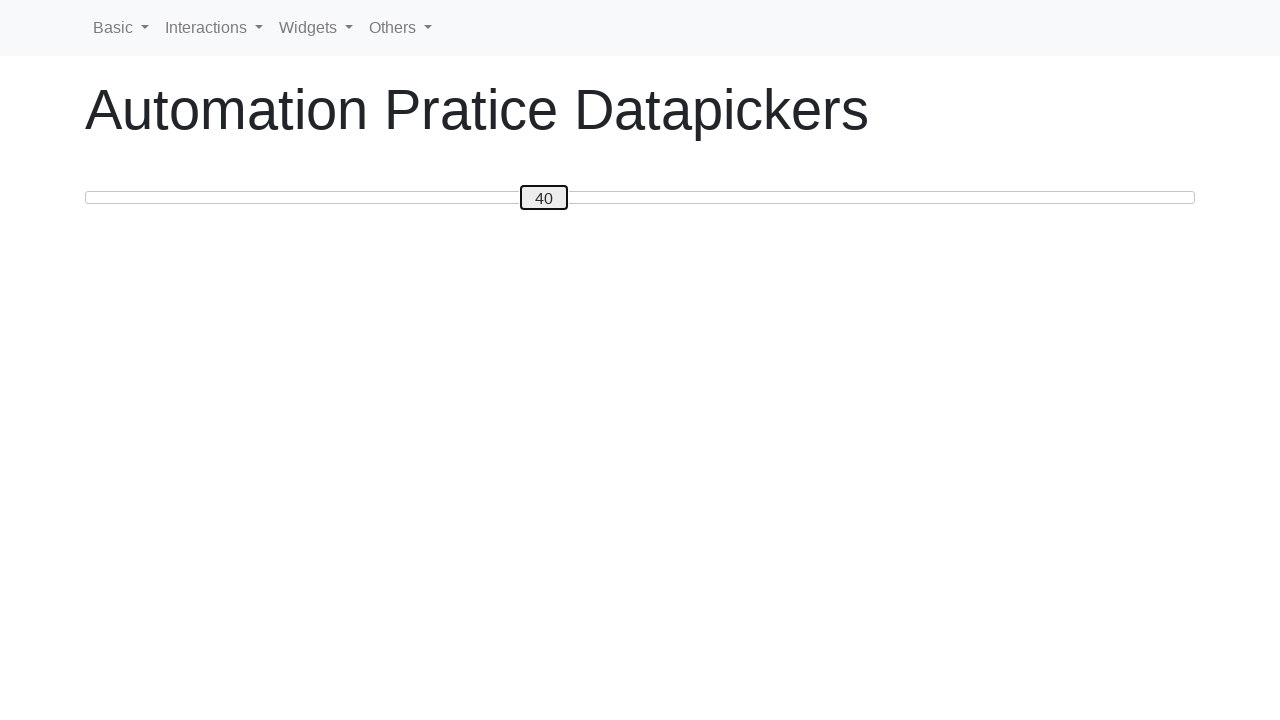

Pressed ArrowLeft to move slider handle left on #custom-handle
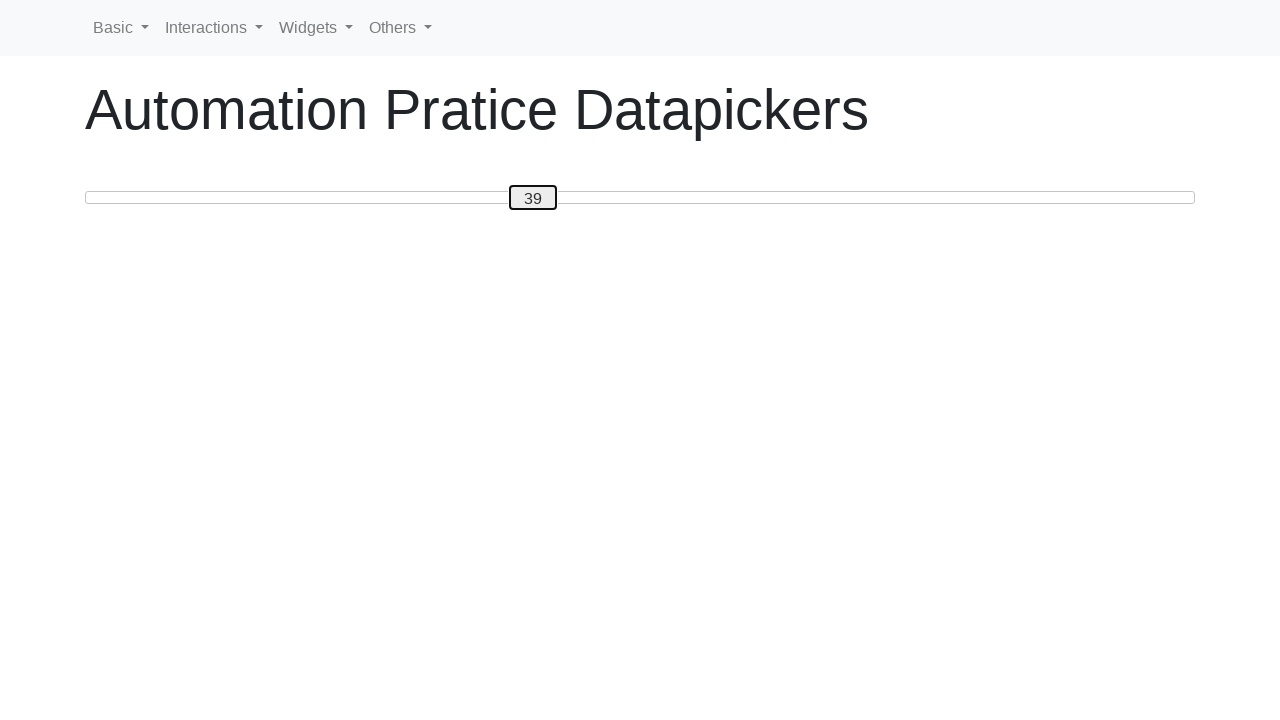

Updated slider value: 39
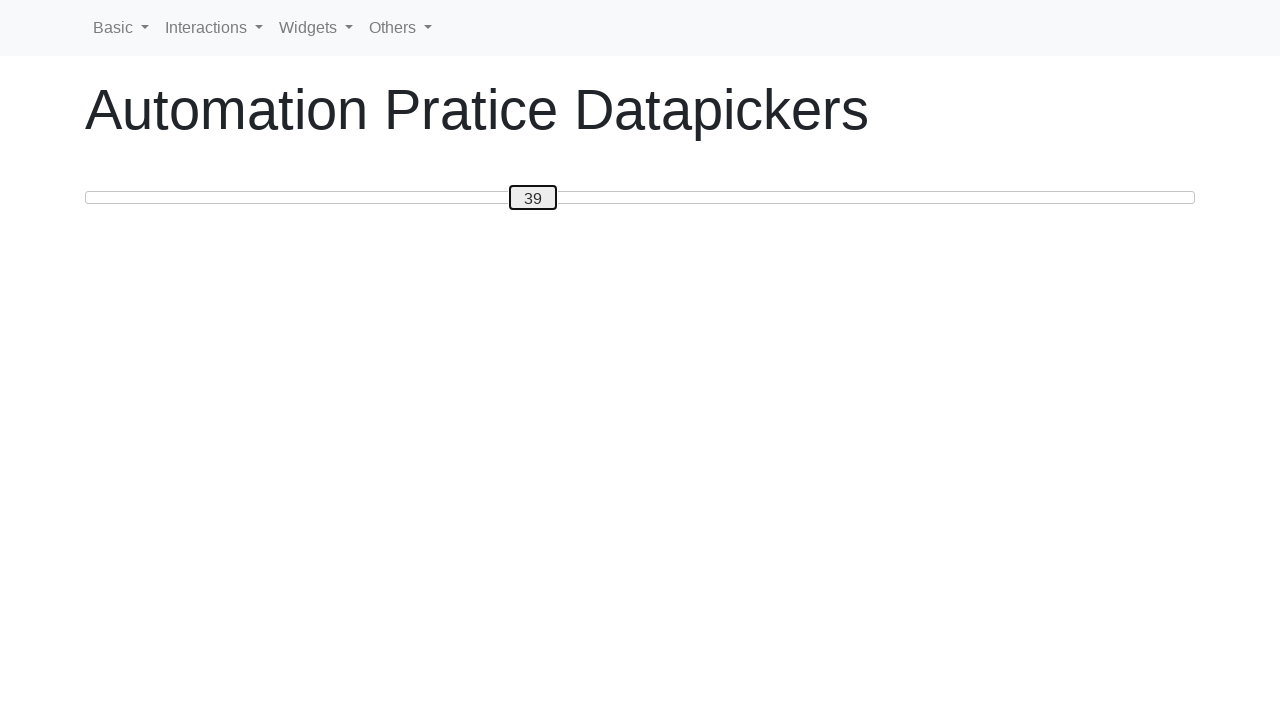

Pressed ArrowLeft to move slider handle left on #custom-handle
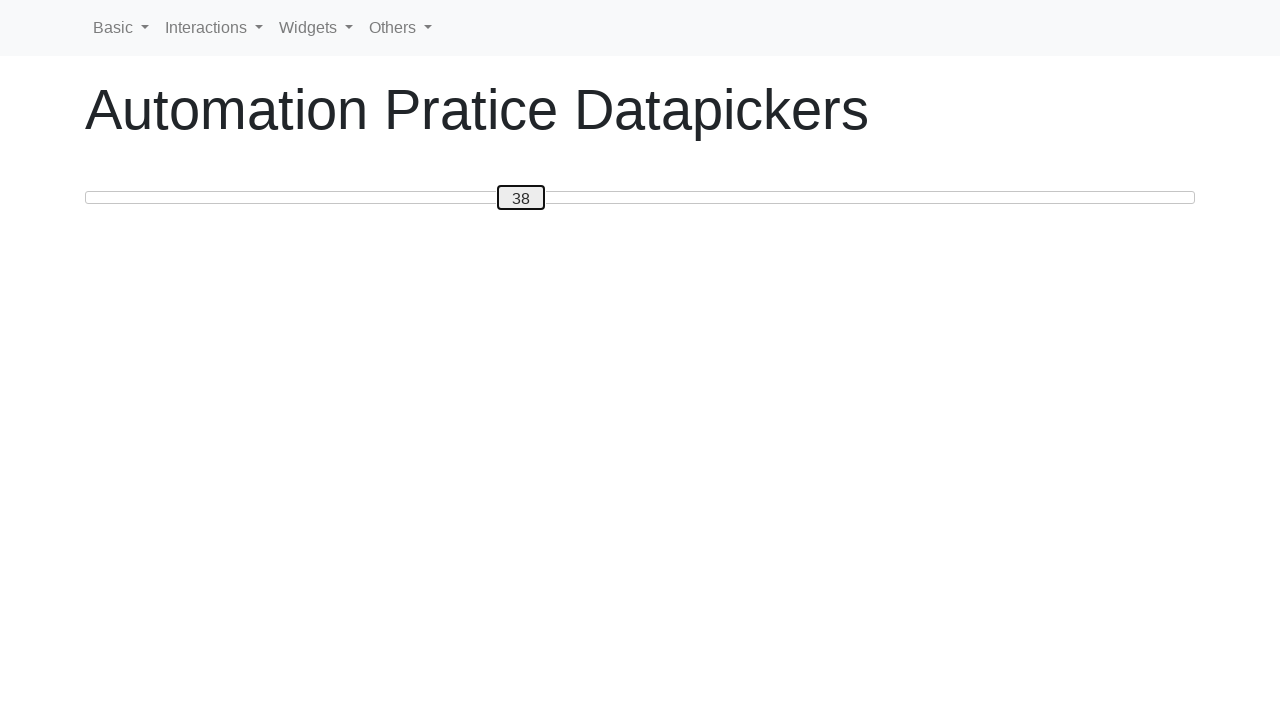

Updated slider value: 38
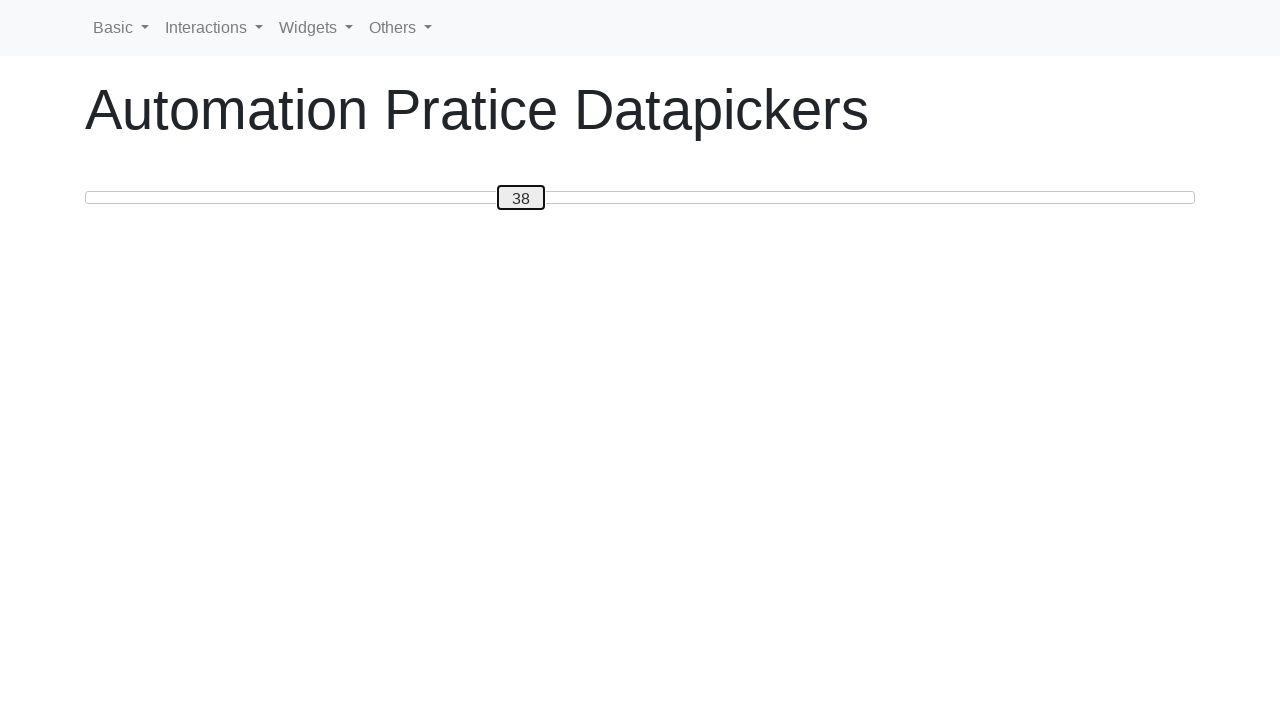

Pressed ArrowLeft to move slider handle left on #custom-handle
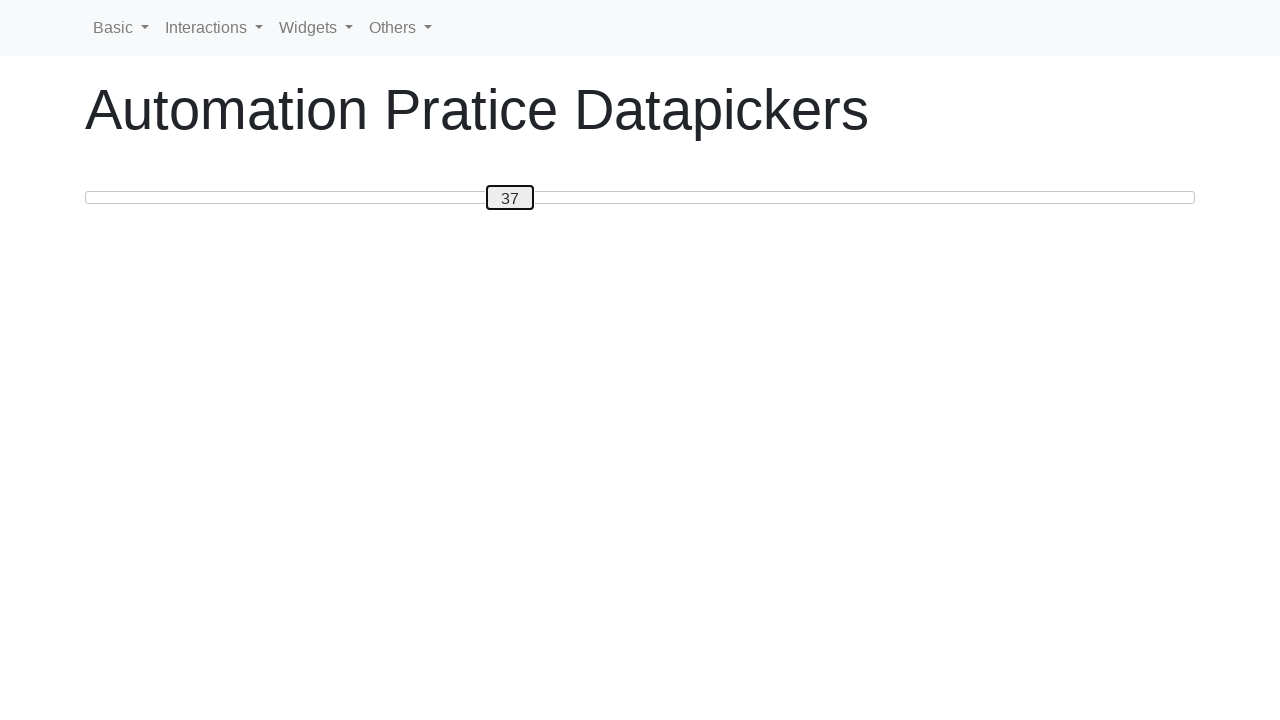

Updated slider value: 37
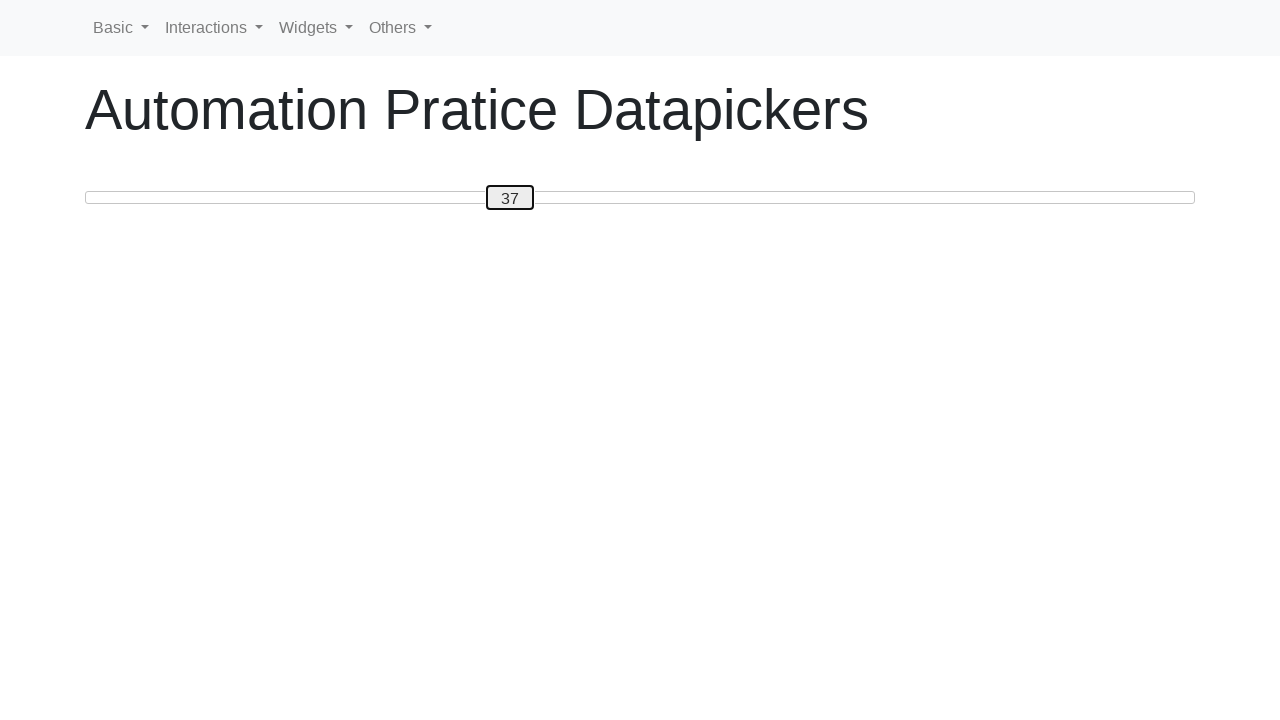

Pressed ArrowLeft to move slider handle left on #custom-handle
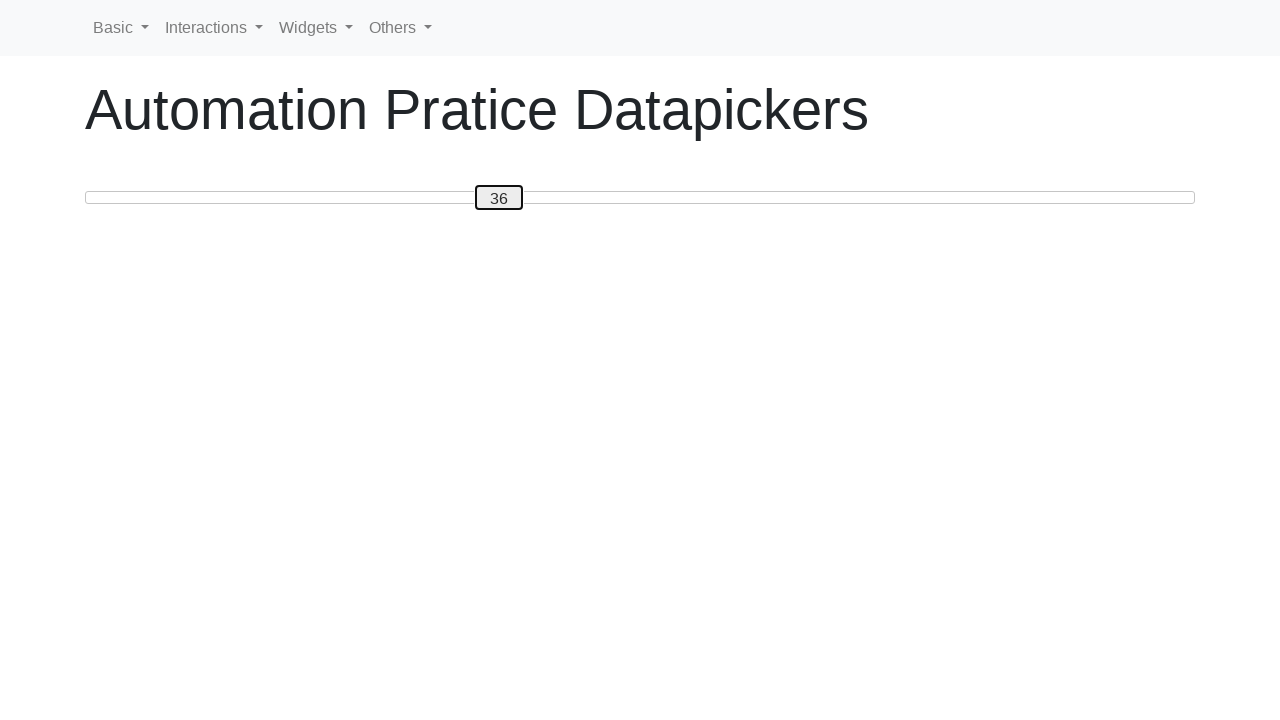

Updated slider value: 36
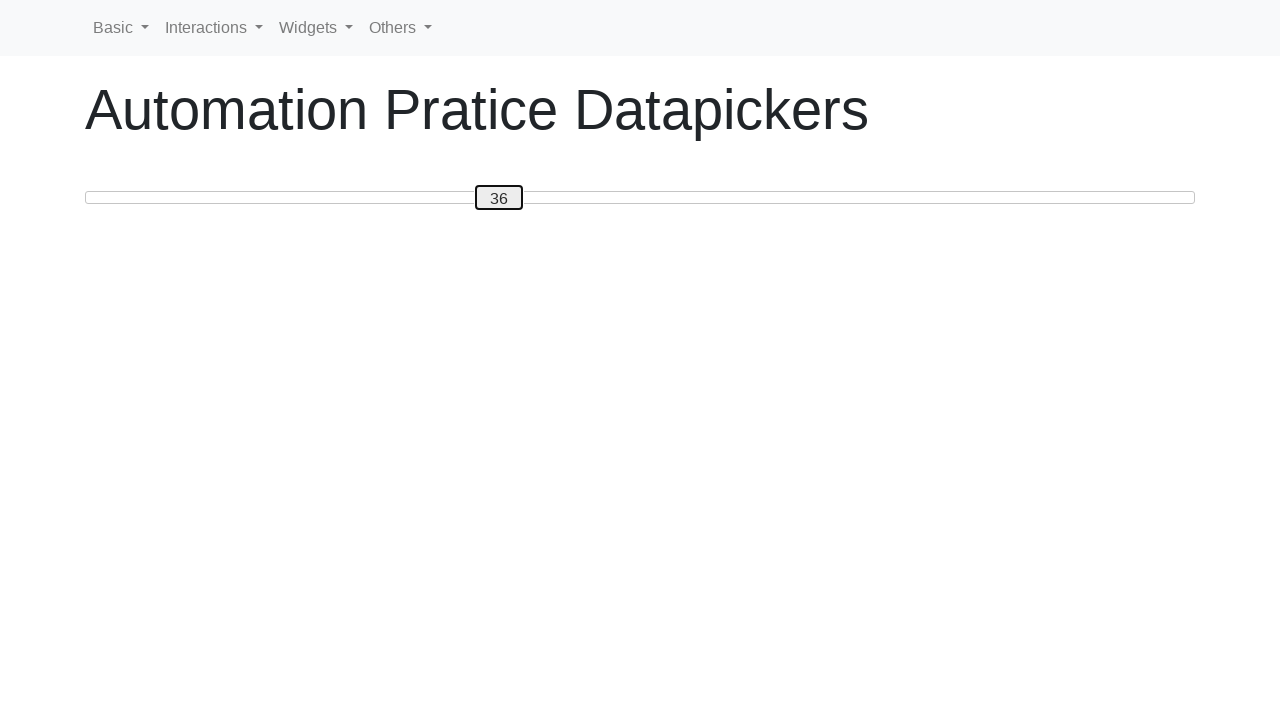

Pressed ArrowLeft to move slider handle left on #custom-handle
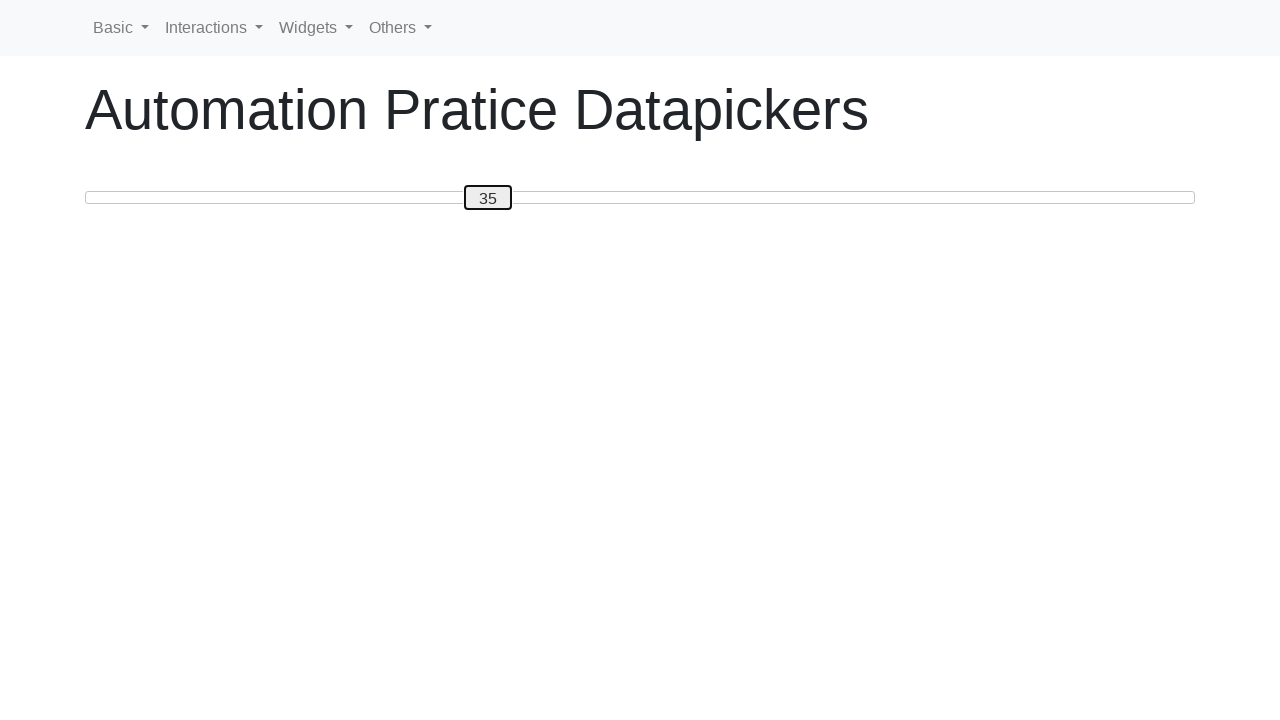

Updated slider value: 35
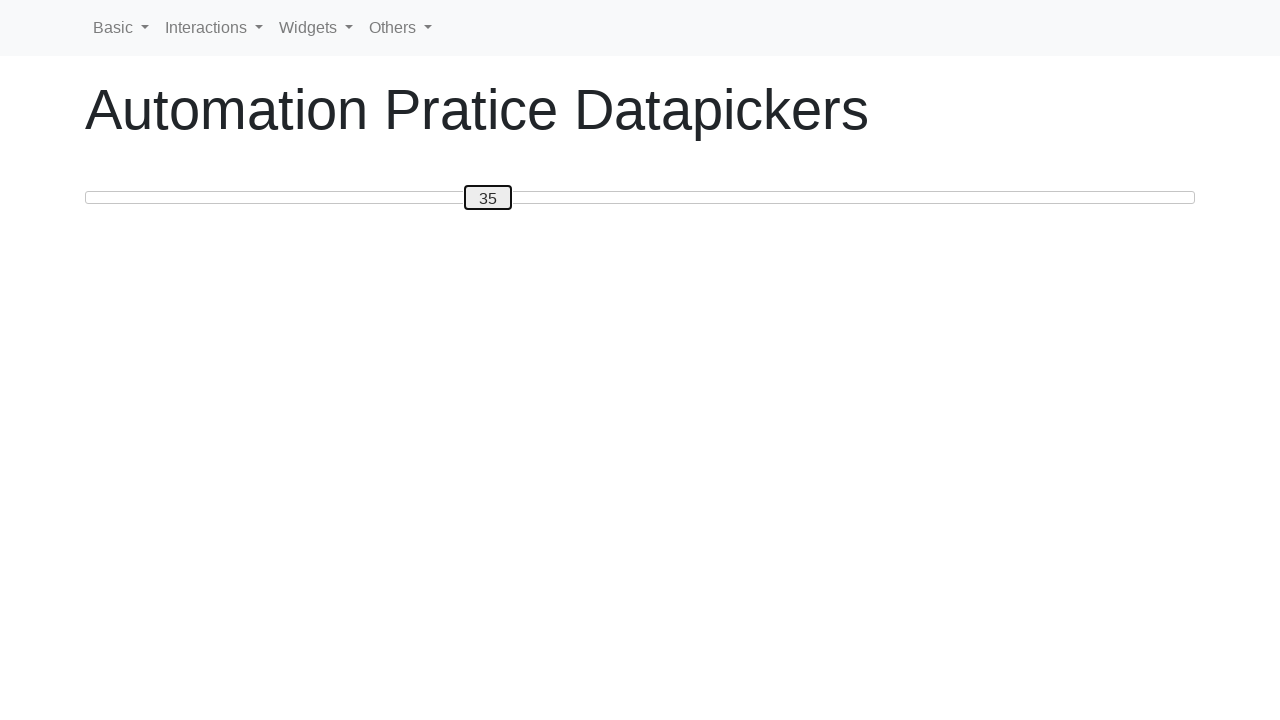

Pressed ArrowLeft to move slider handle left on #custom-handle
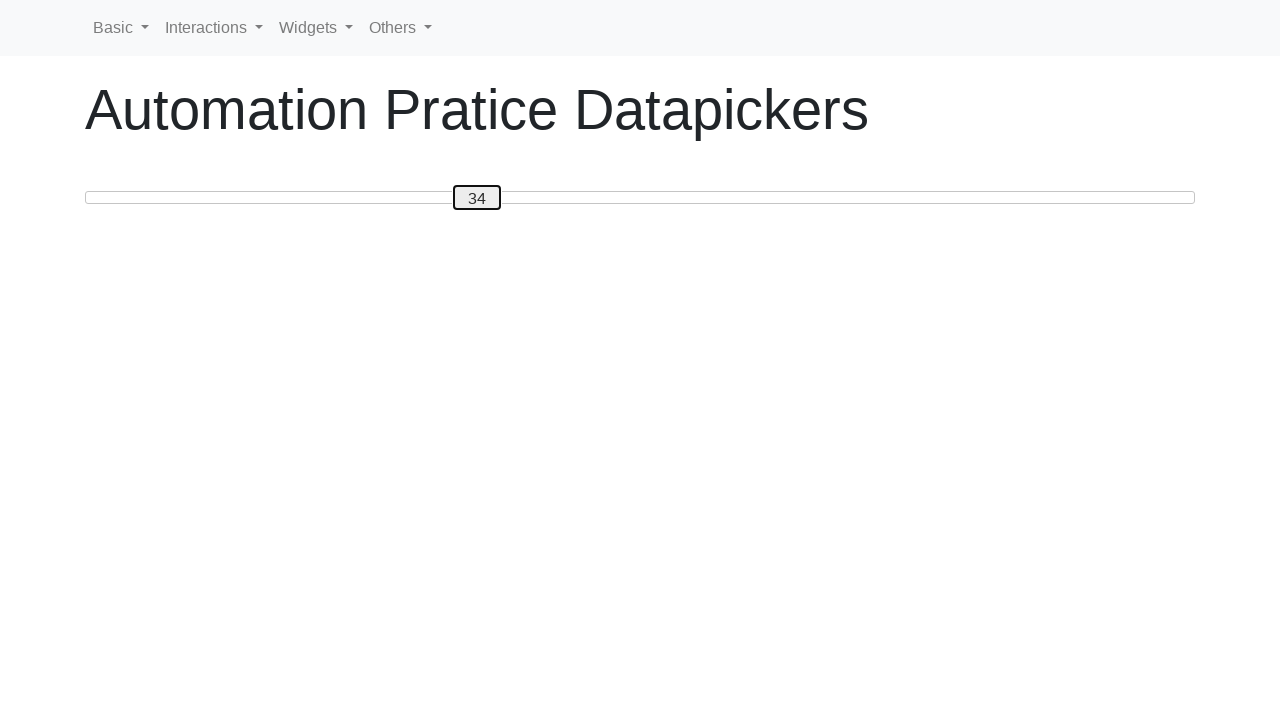

Updated slider value: 34
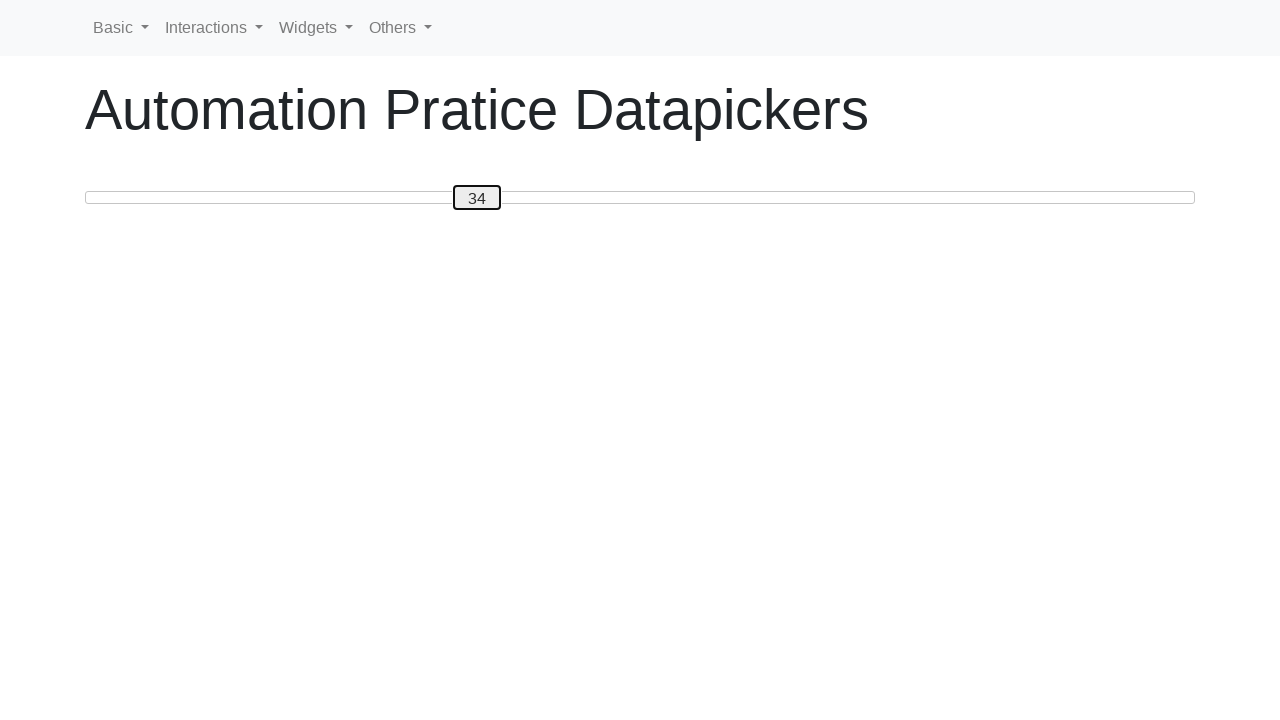

Pressed ArrowLeft to move slider handle left on #custom-handle
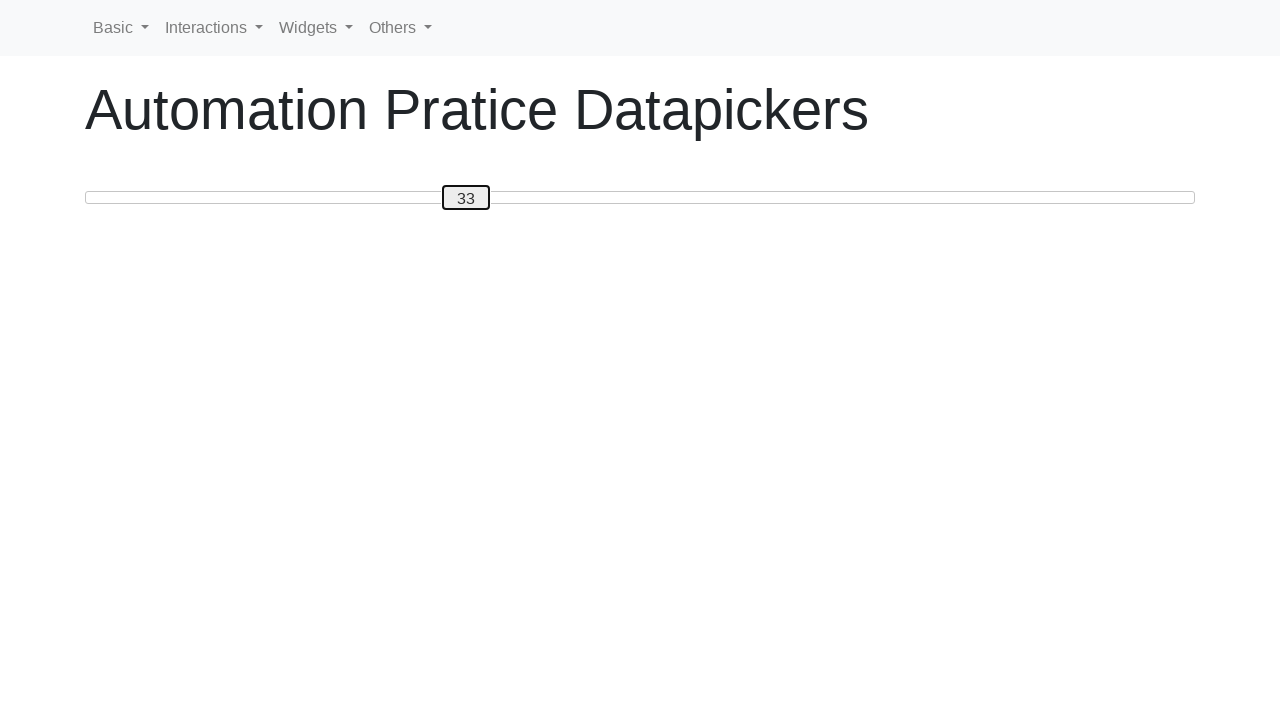

Updated slider value: 33
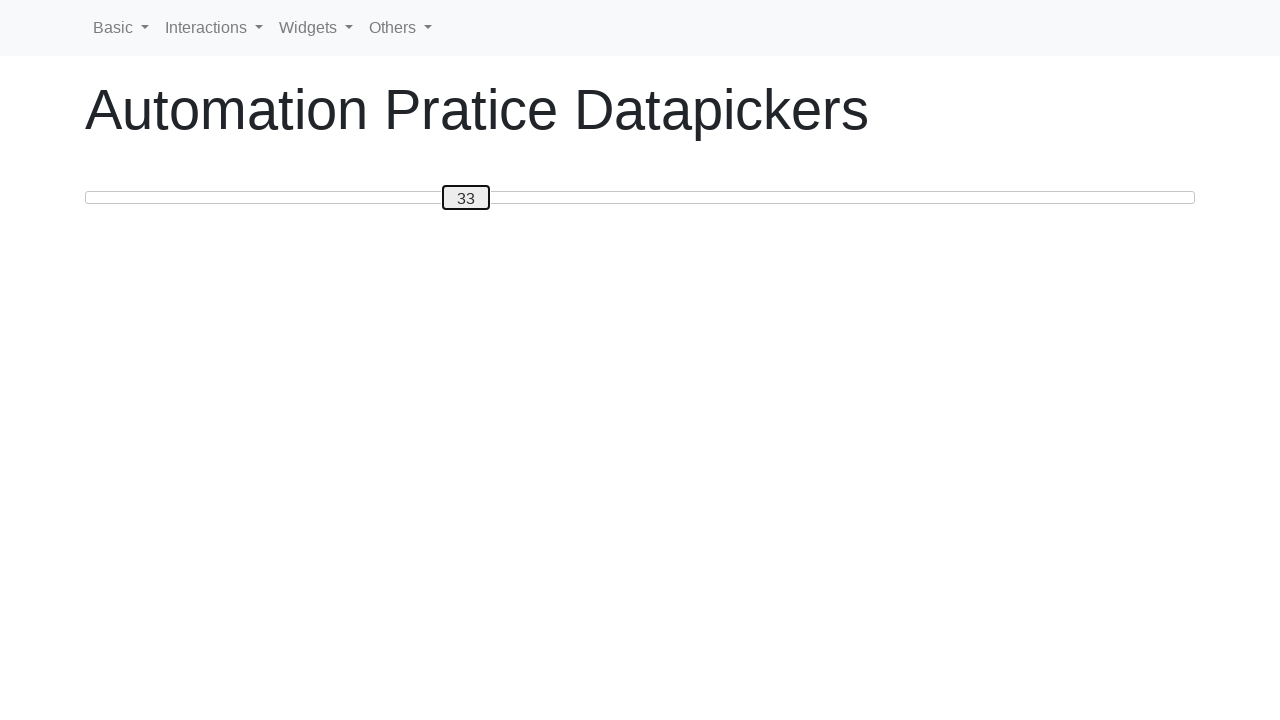

Pressed ArrowLeft to move slider handle left on #custom-handle
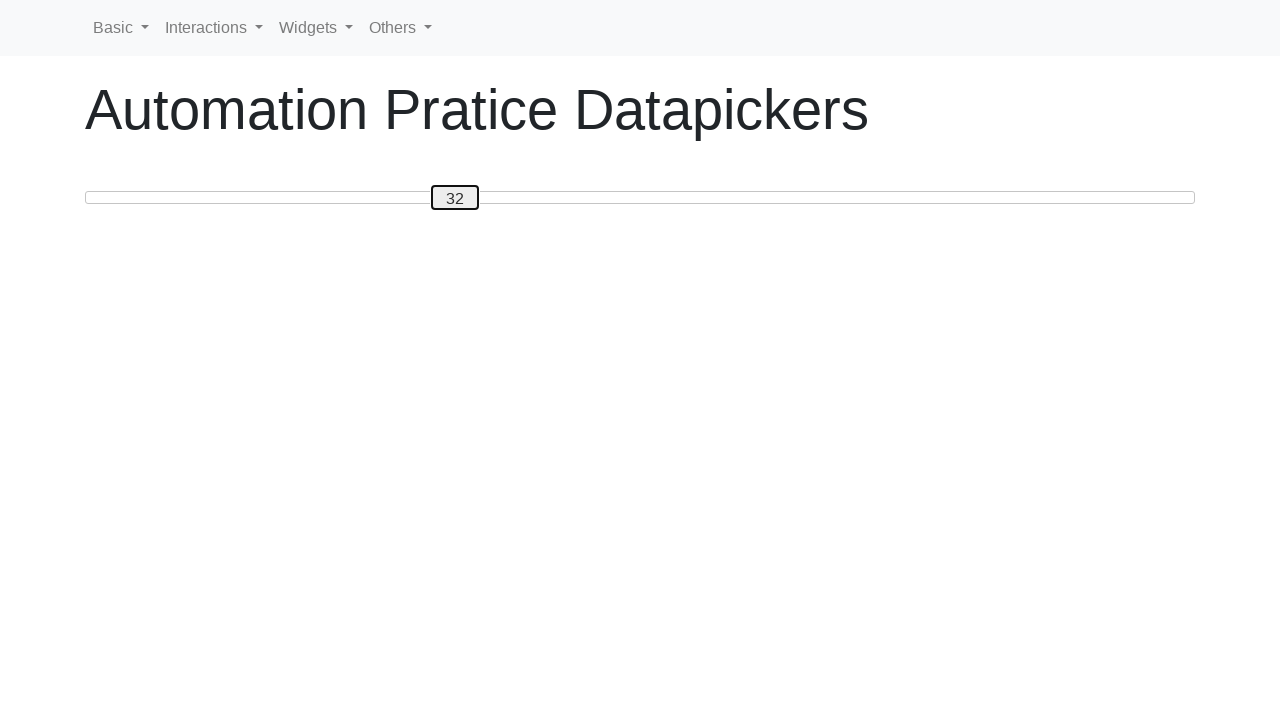

Updated slider value: 32
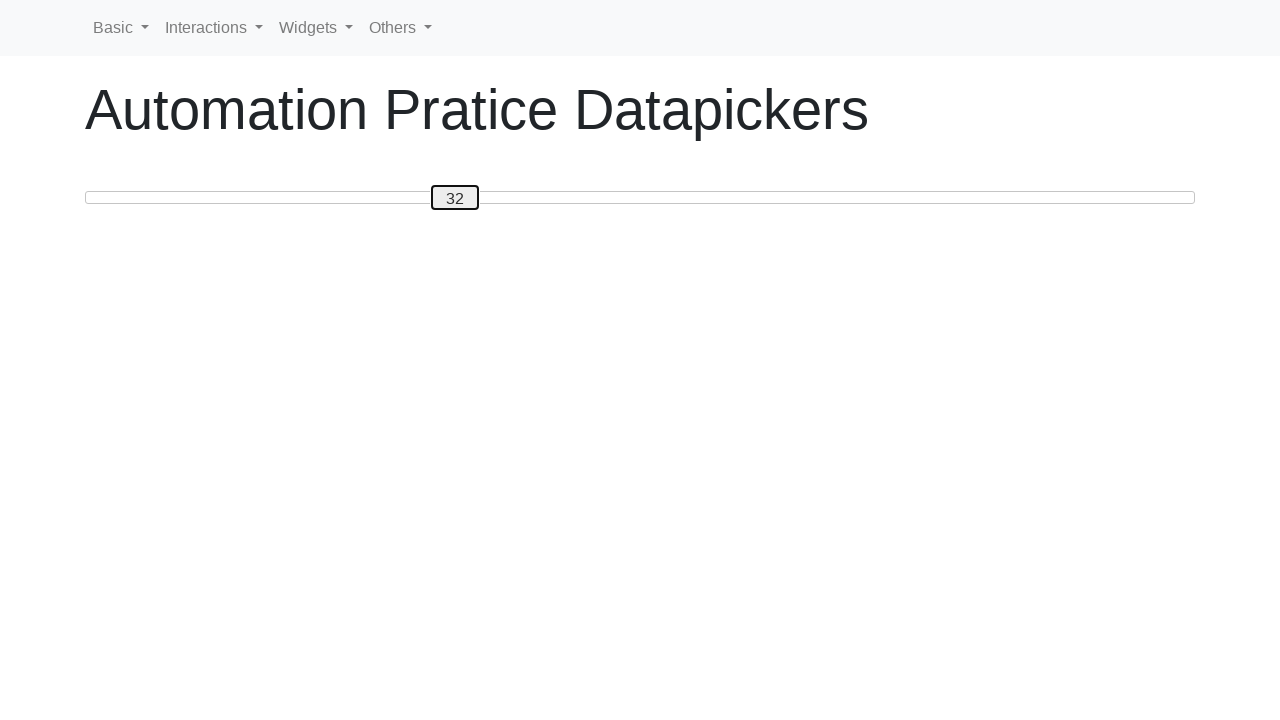

Pressed ArrowLeft to move slider handle left on #custom-handle
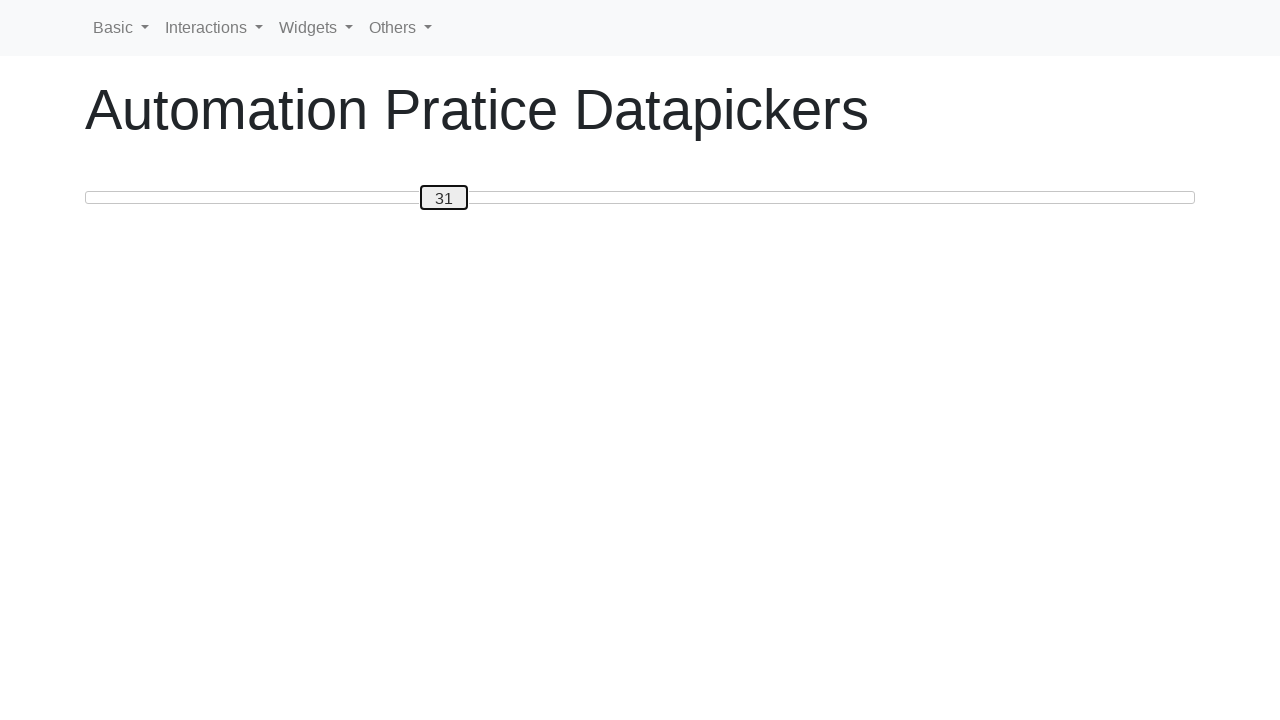

Updated slider value: 31
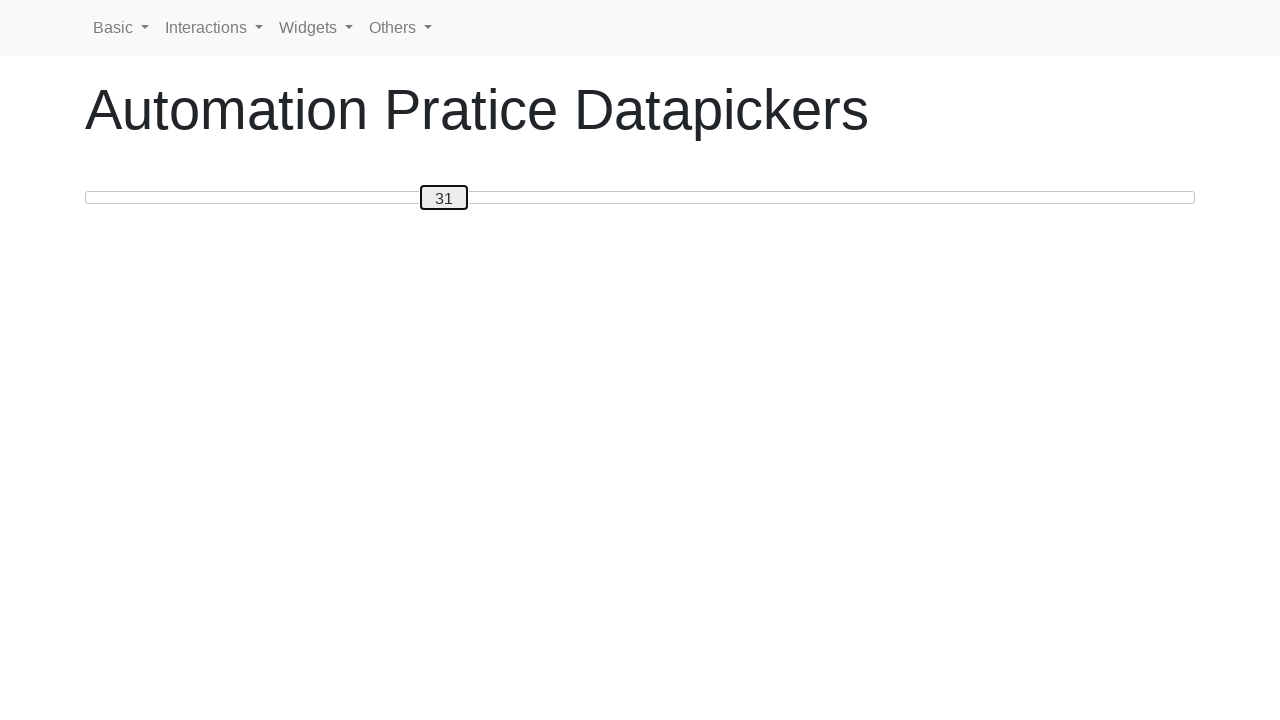

Pressed ArrowLeft to move slider handle left on #custom-handle
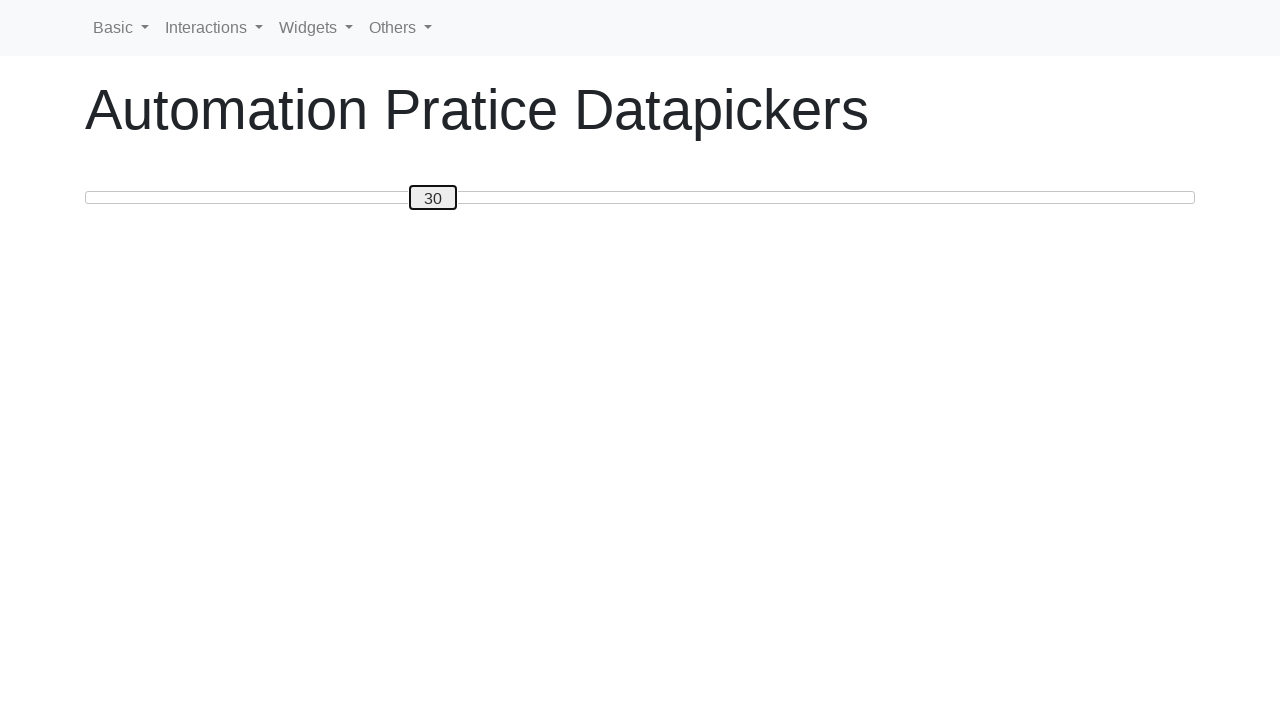

Updated slider value: 30
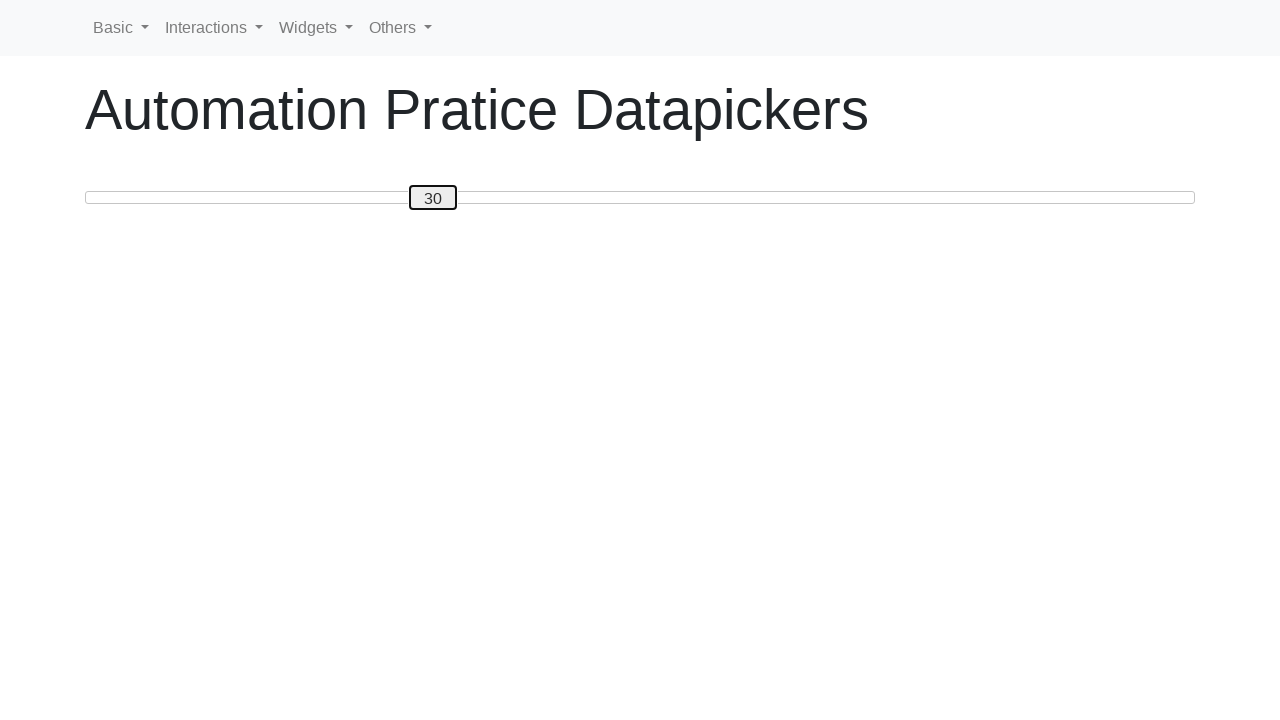

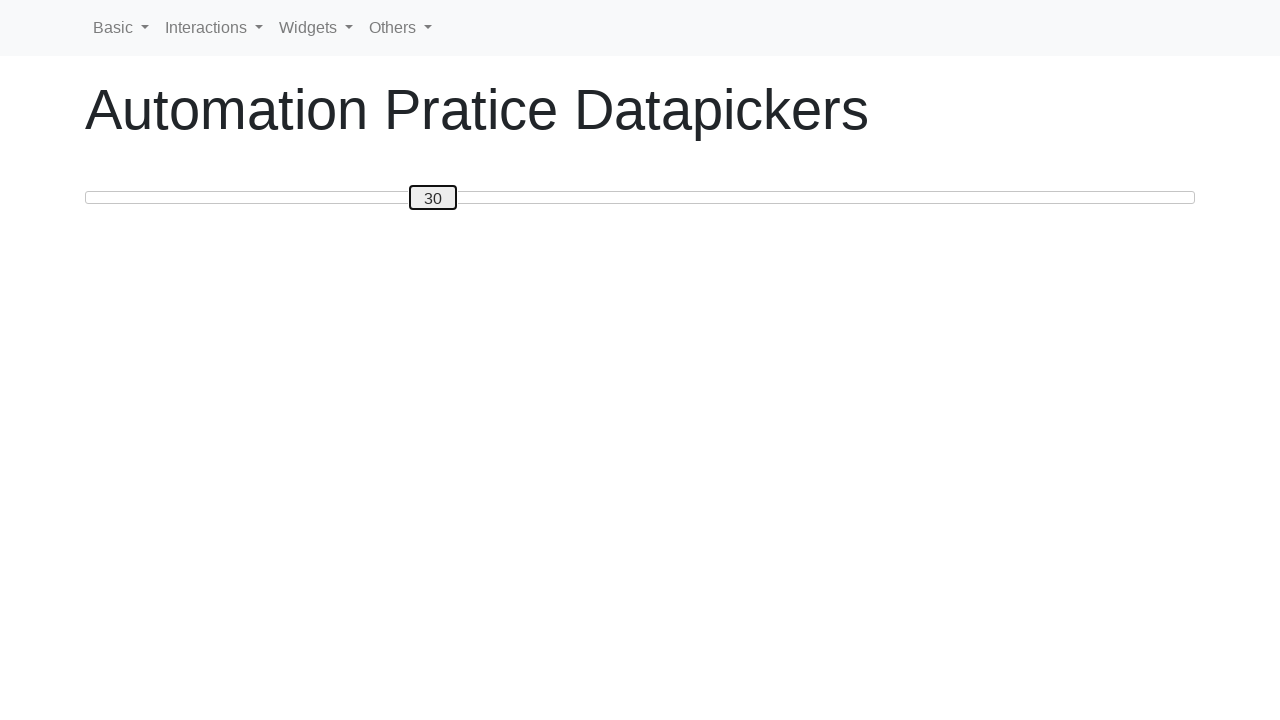